Tests filling a large form with multiple input fields using JavaScript execution to set values, then submits the form by clicking the submit button.

Starting URL: http://suninjuly.github.io/huge_form.html

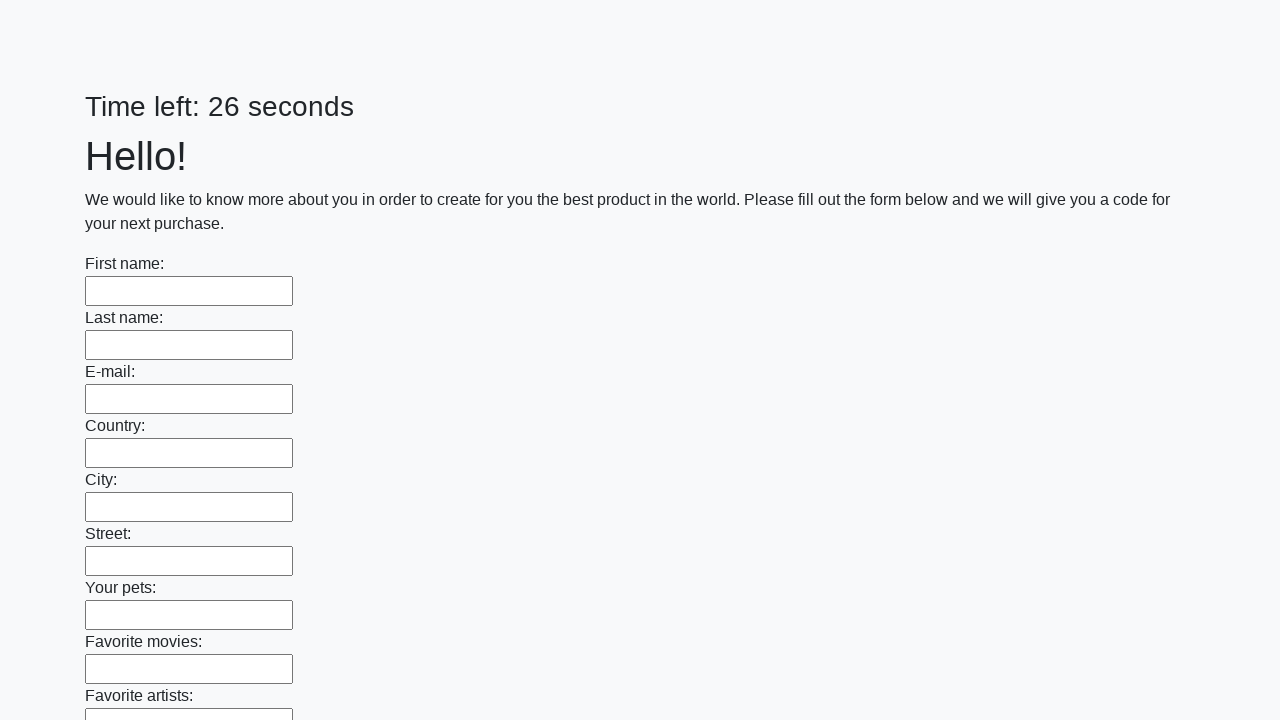

Navigated to huge form test page
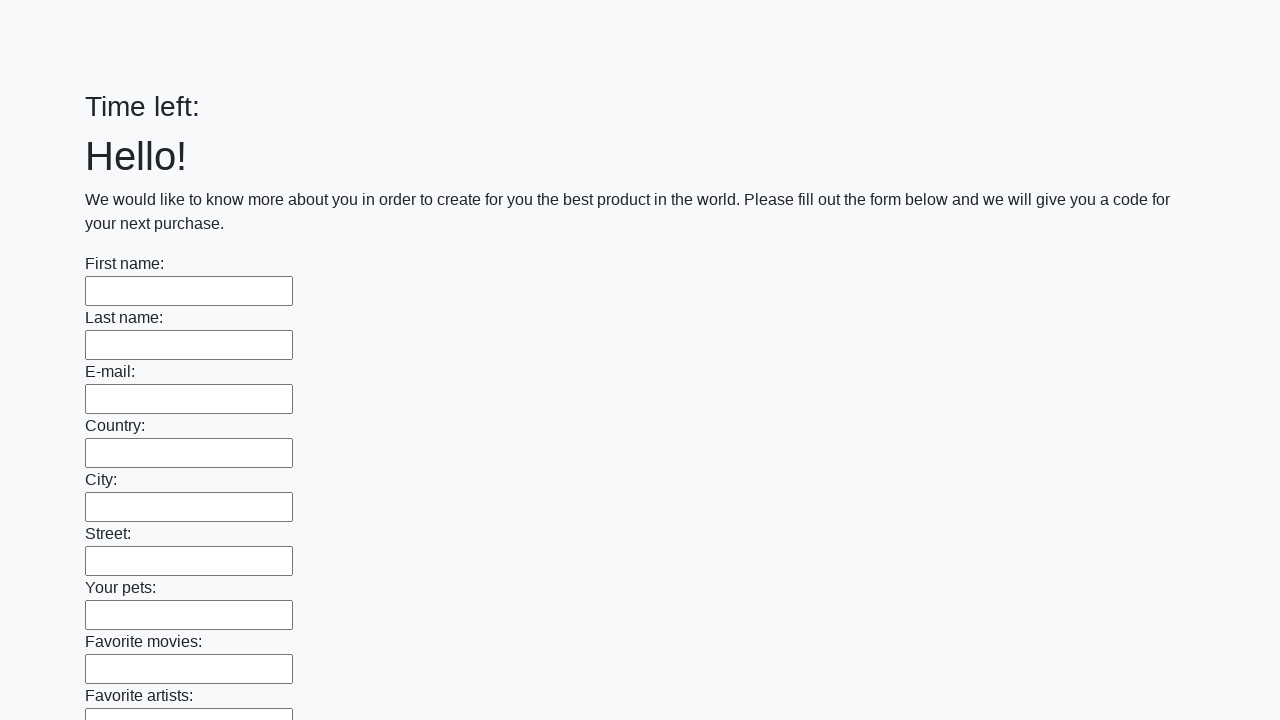

Form input fields loaded
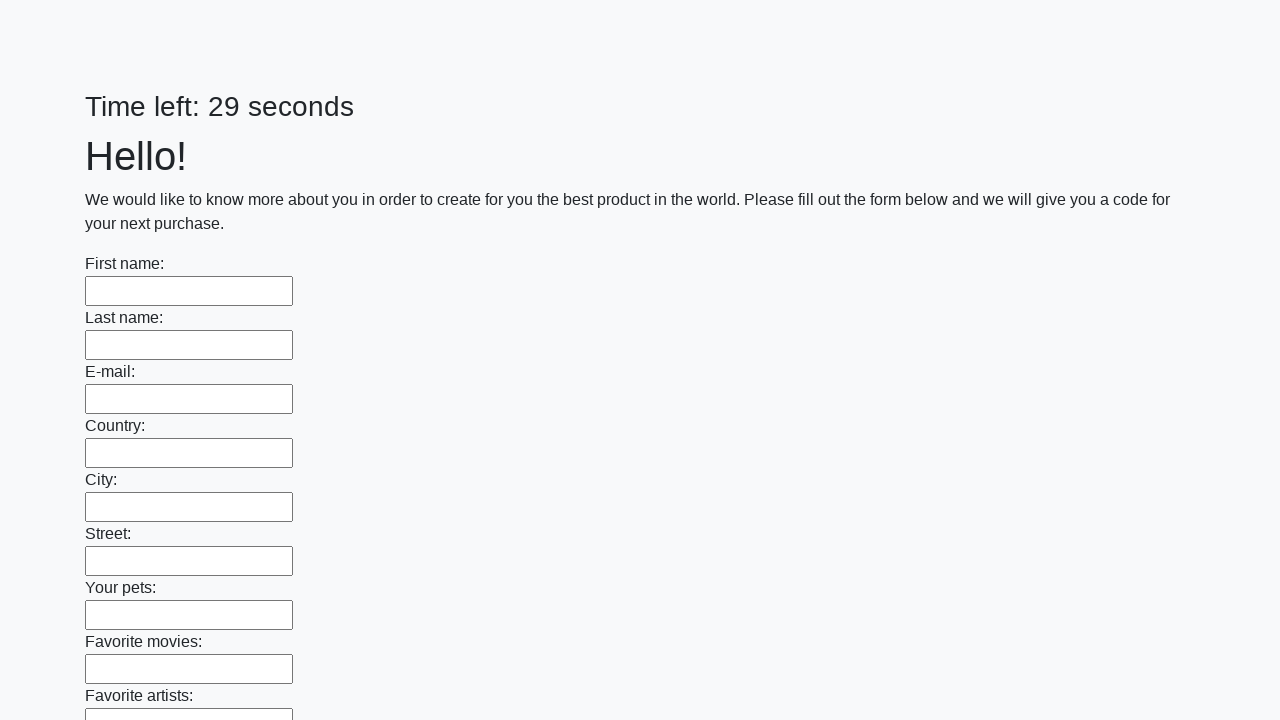

Found 100 input fields in the form
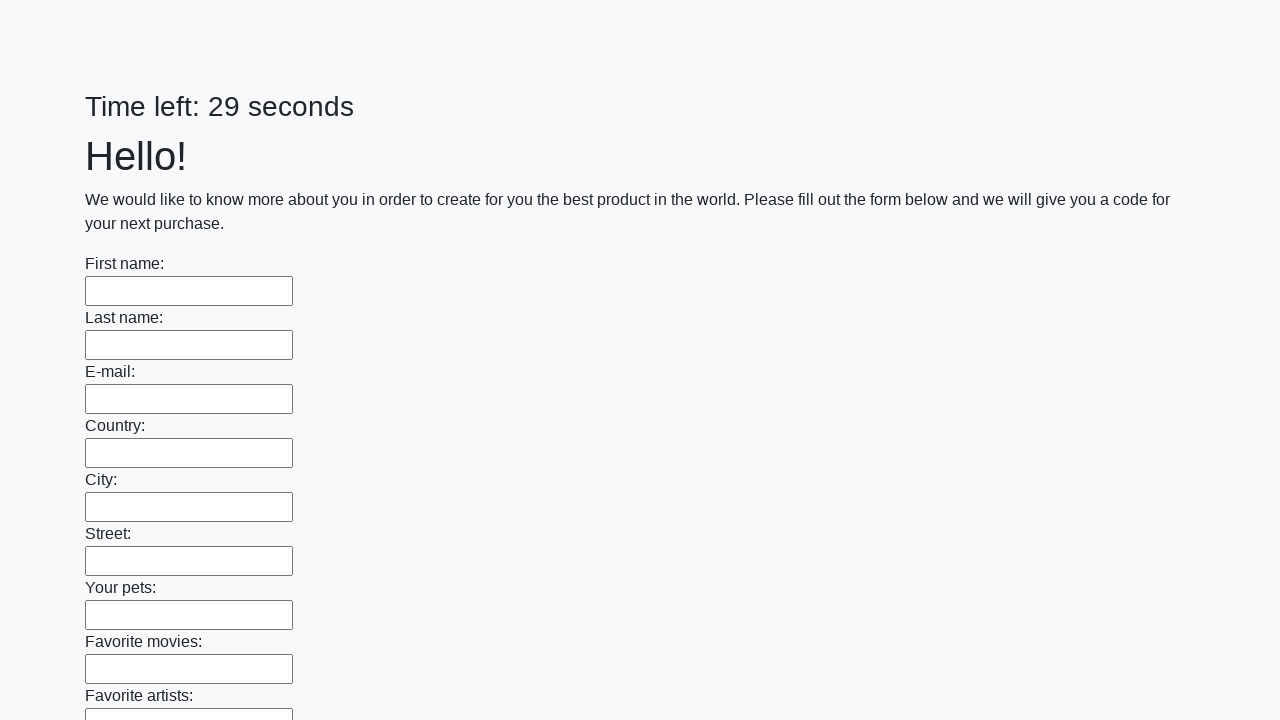

Filled input field 1 with 'Test Answer' using JavaScript
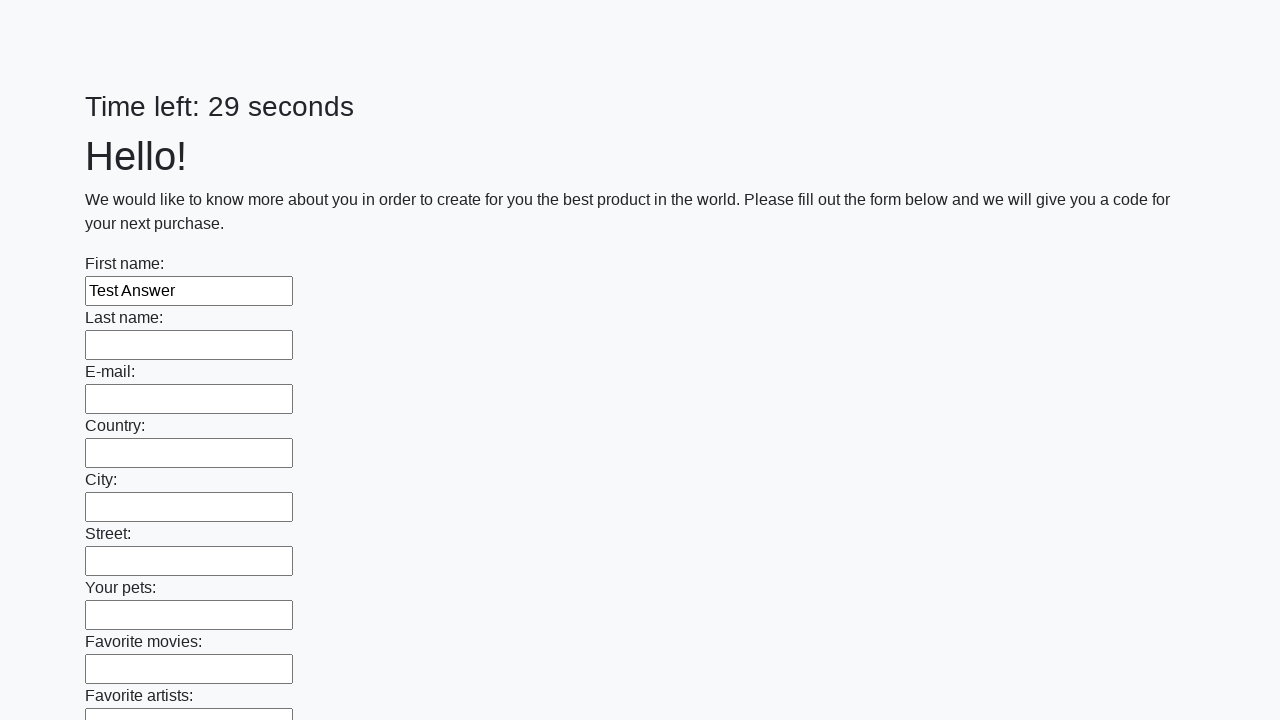

Filled input field 2 with 'Test Answer' using JavaScript
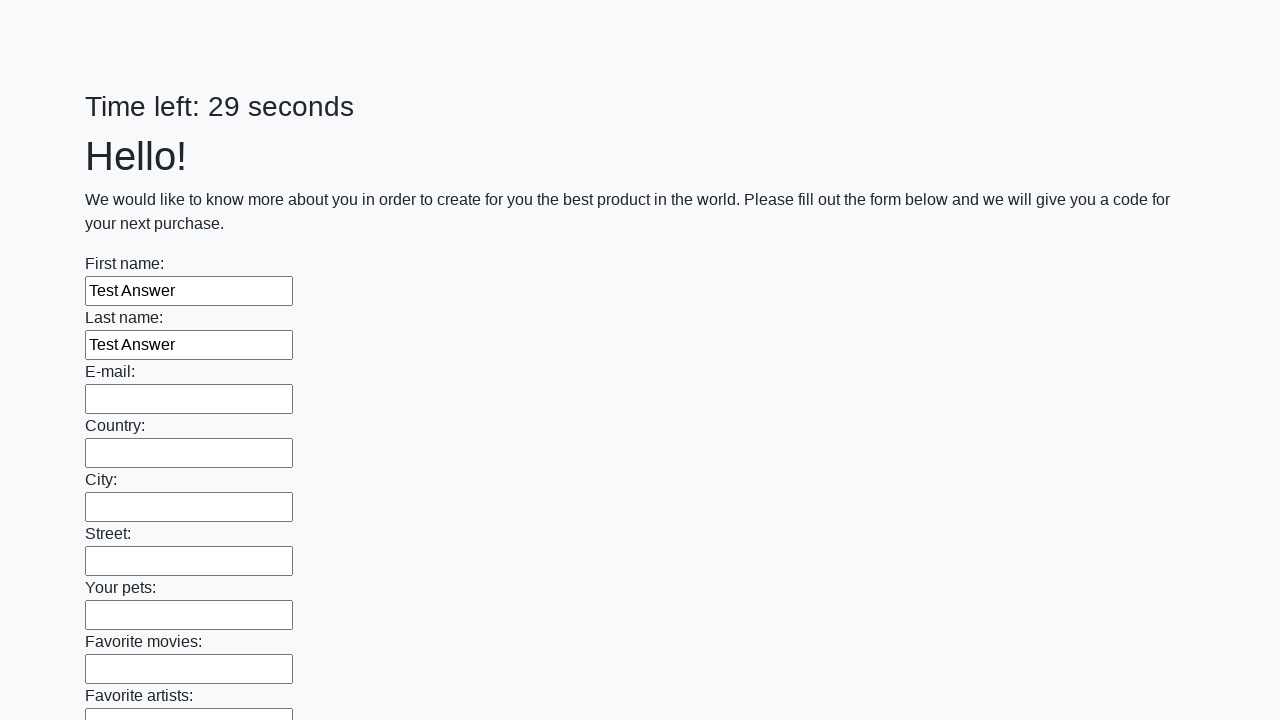

Filled input field 3 with 'Test Answer' using JavaScript
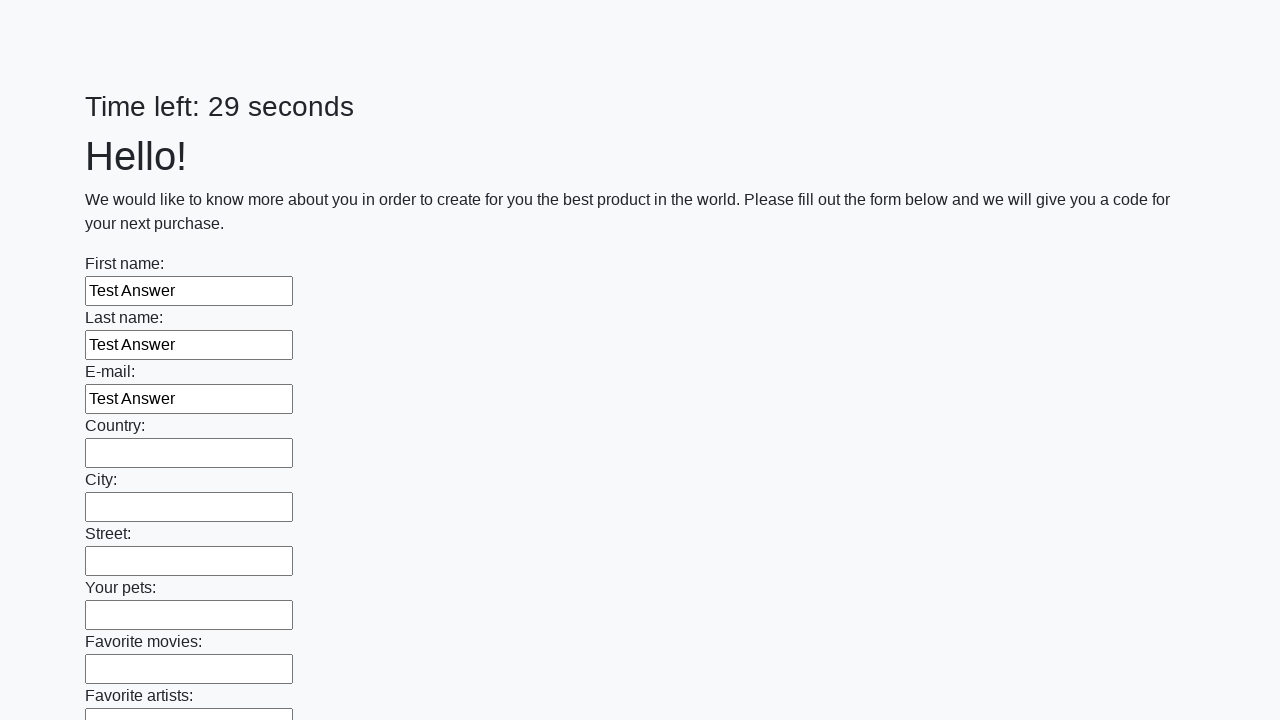

Filled input field 4 with 'Test Answer' using JavaScript
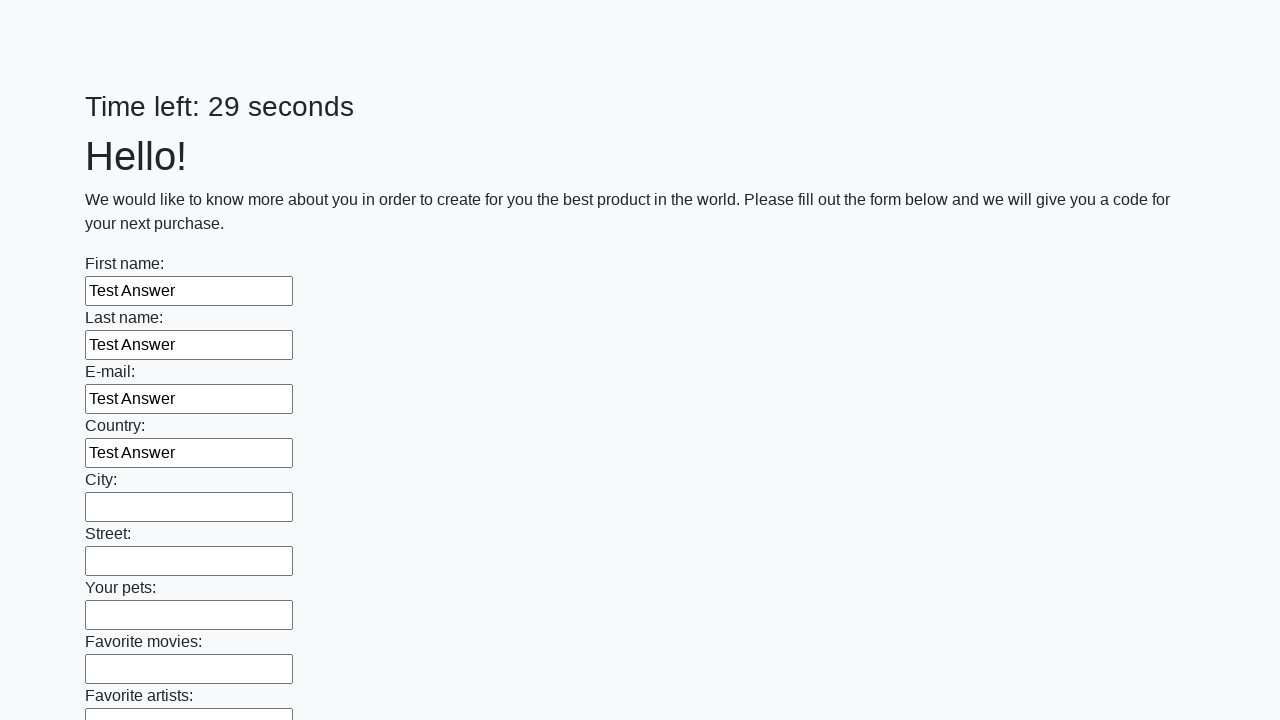

Filled input field 5 with 'Test Answer' using JavaScript
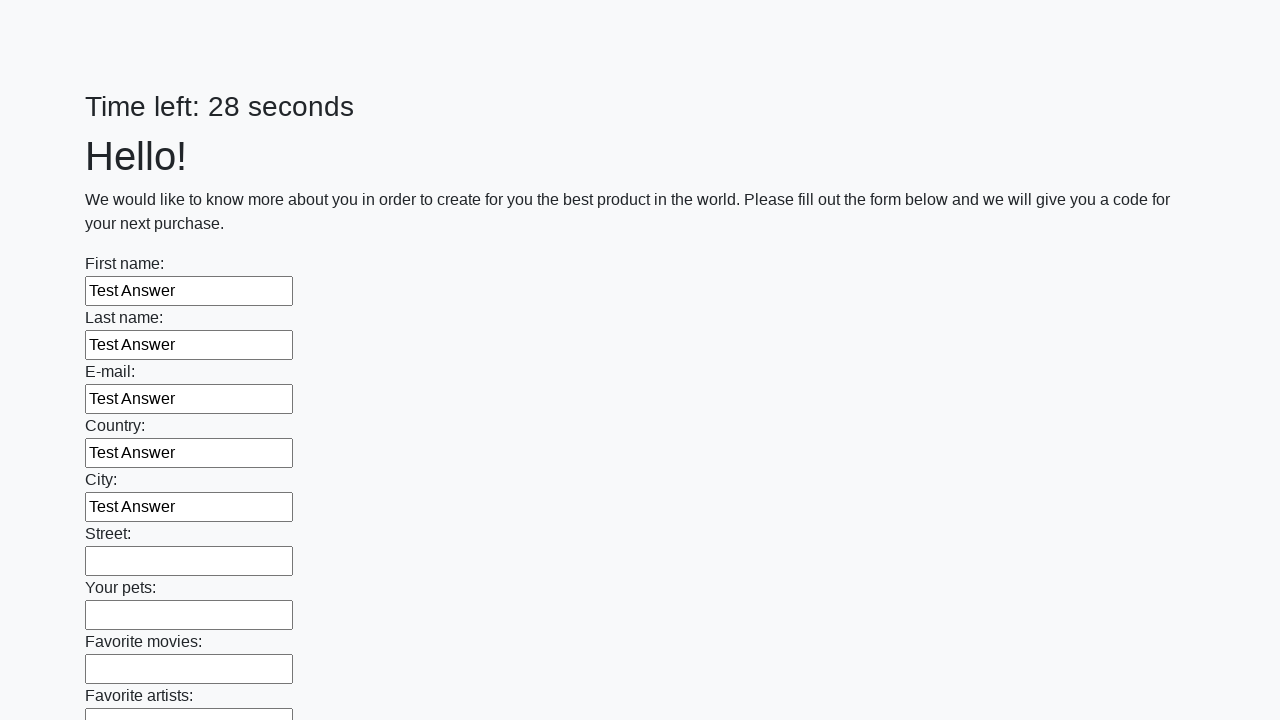

Filled input field 6 with 'Test Answer' using JavaScript
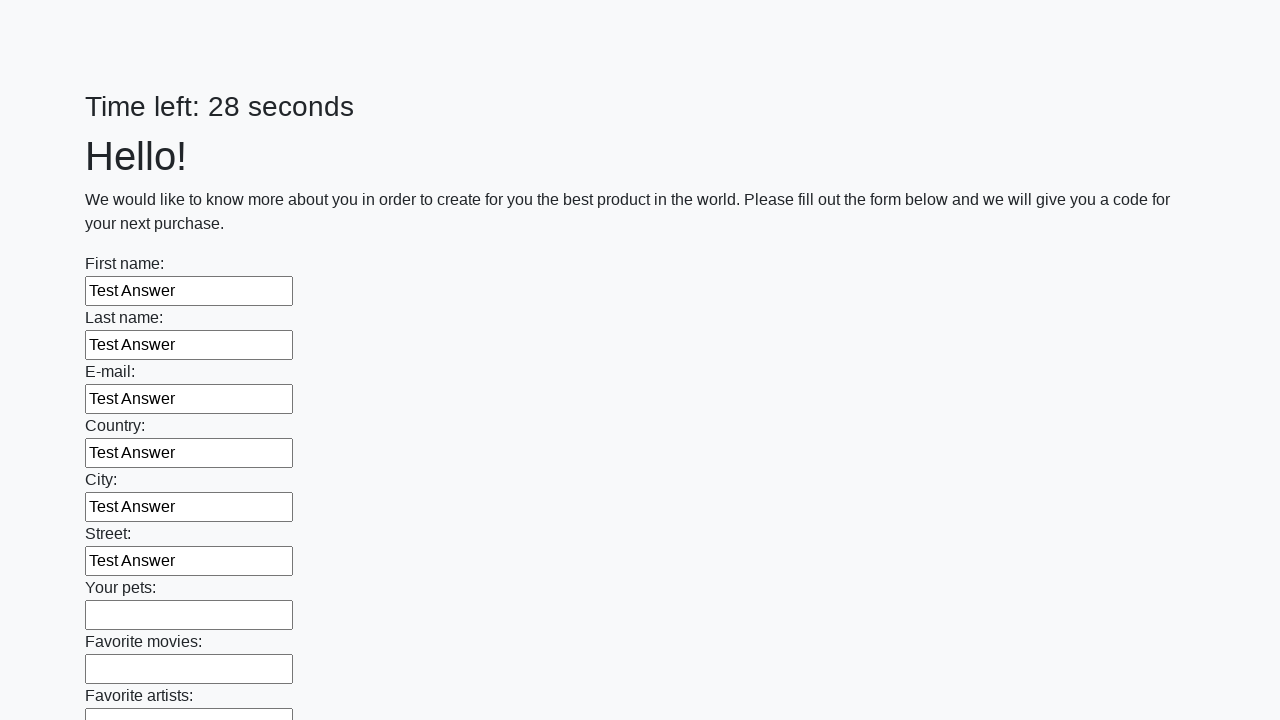

Filled input field 7 with 'Test Answer' using JavaScript
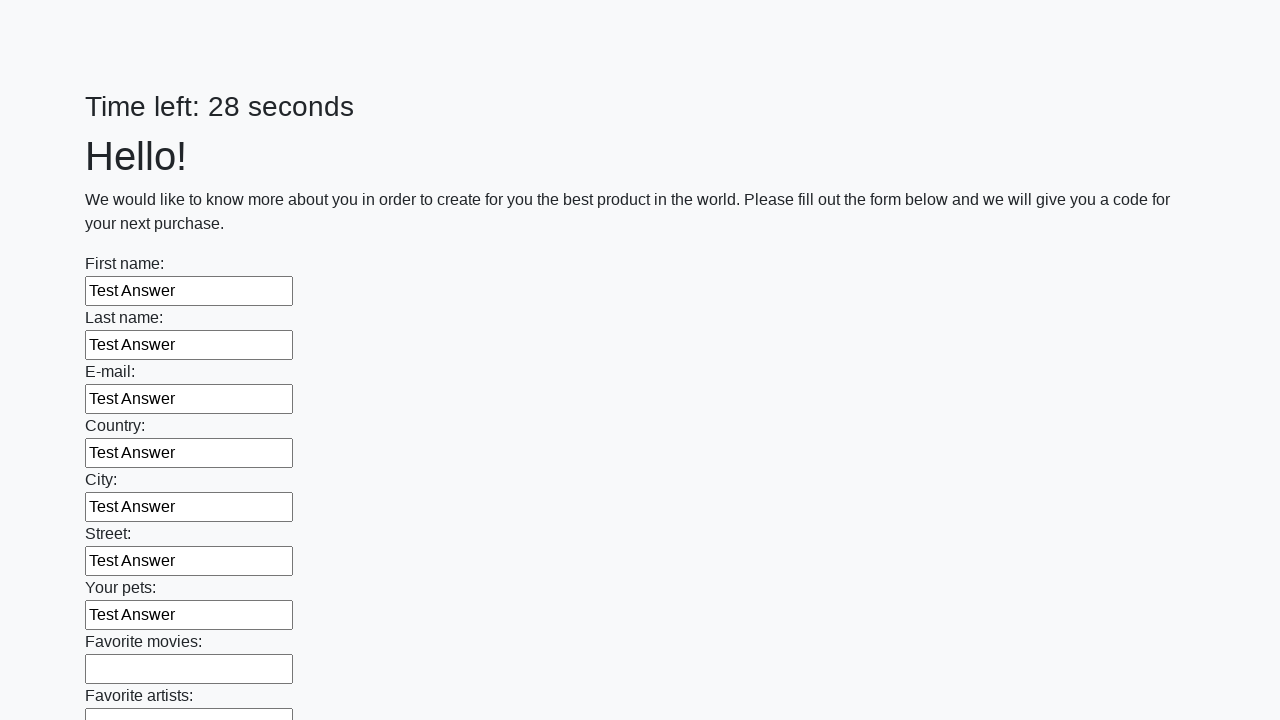

Filled input field 8 with 'Test Answer' using JavaScript
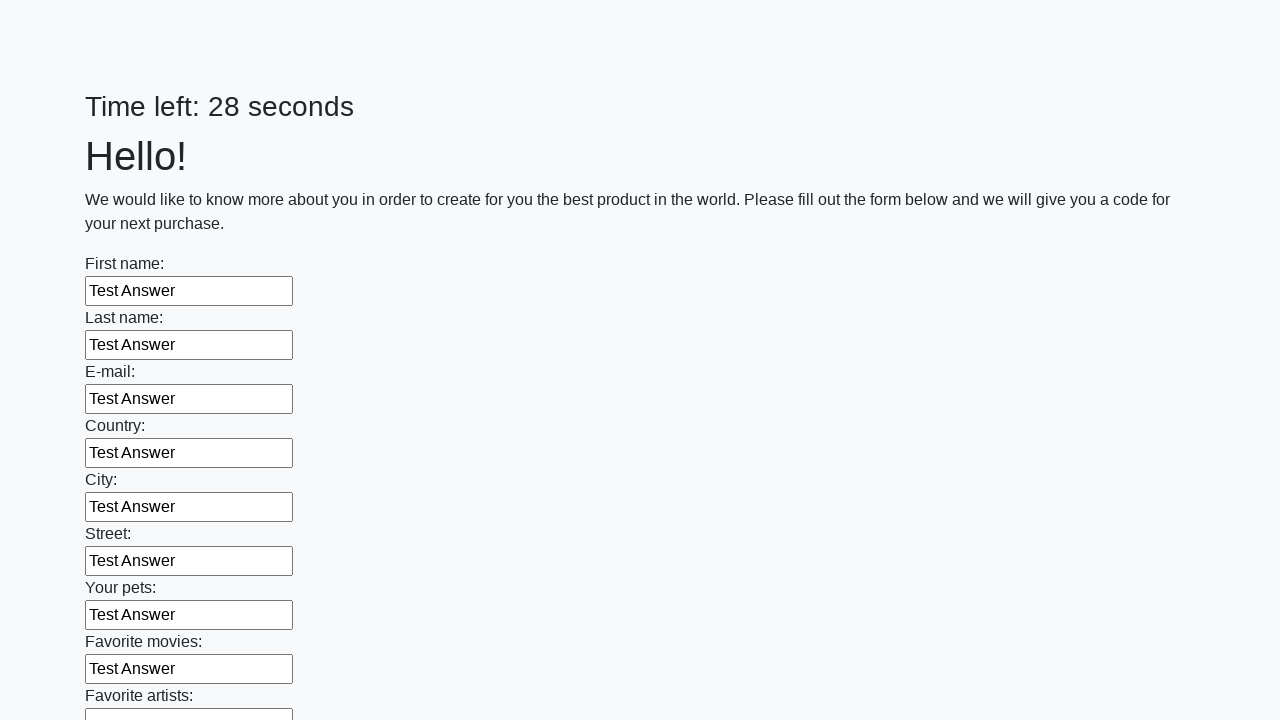

Filled input field 9 with 'Test Answer' using JavaScript
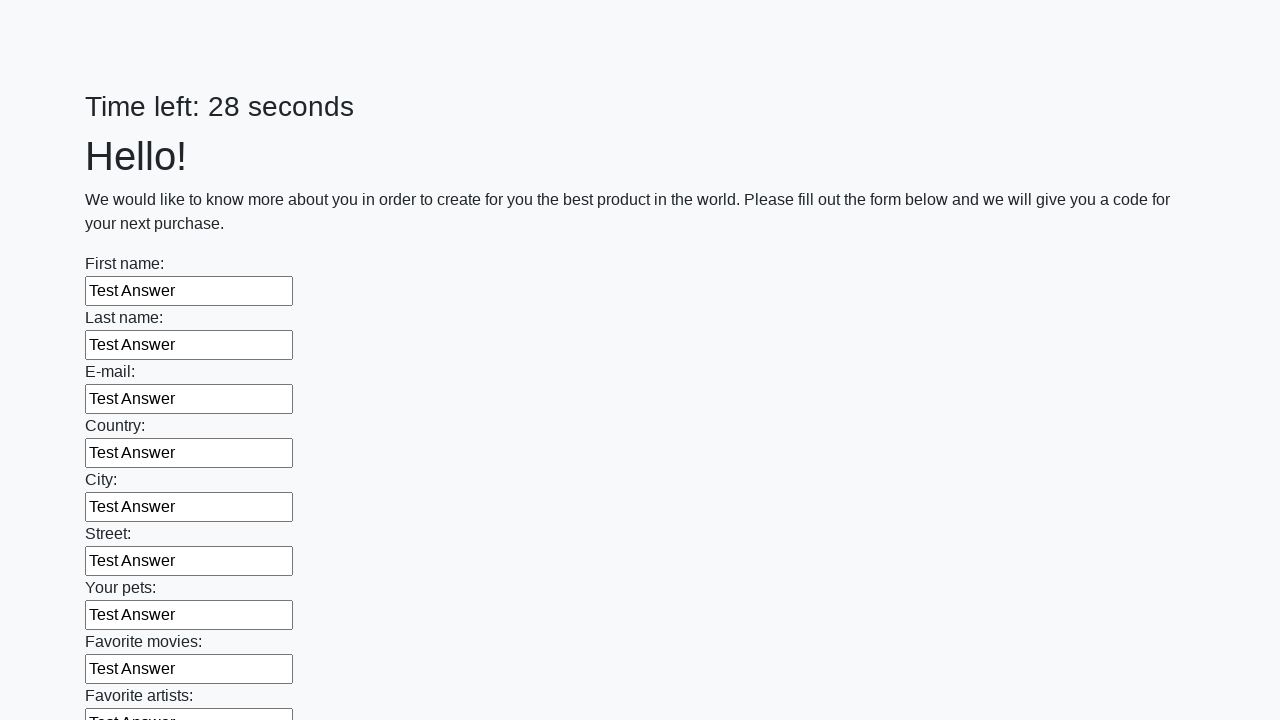

Filled input field 10 with 'Test Answer' using JavaScript
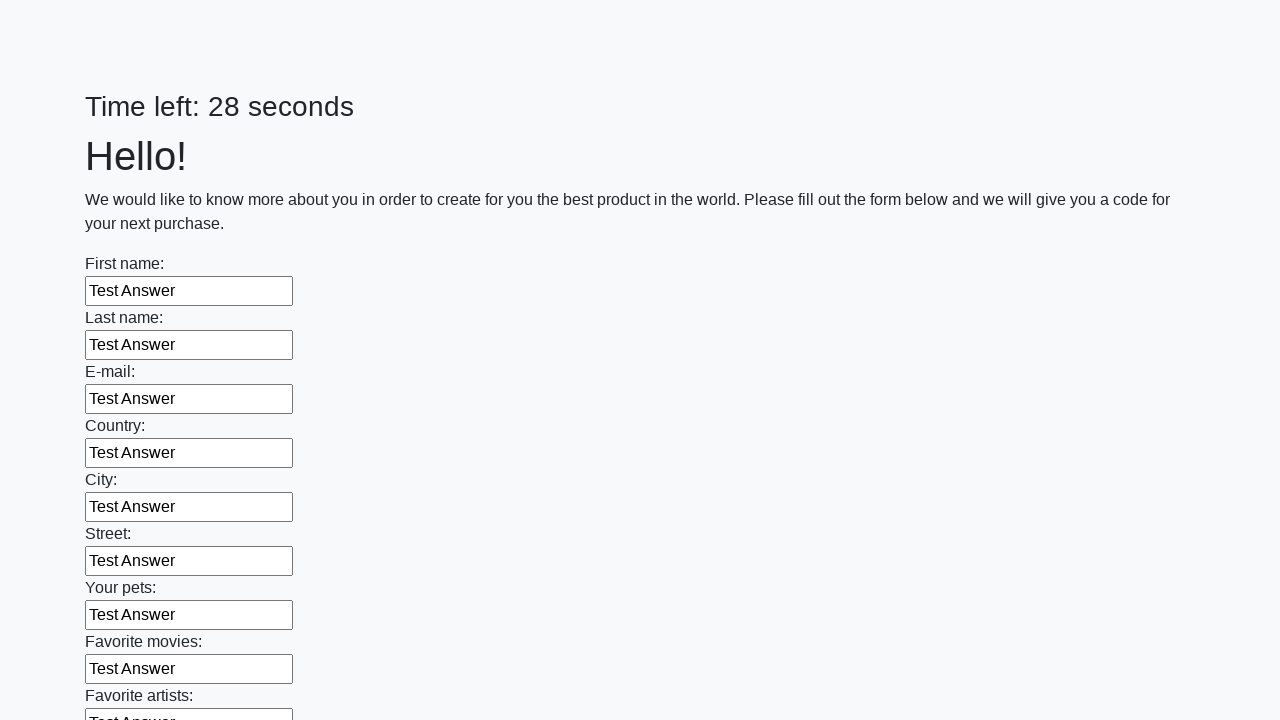

Filled input field 11 with 'Test Answer' using JavaScript
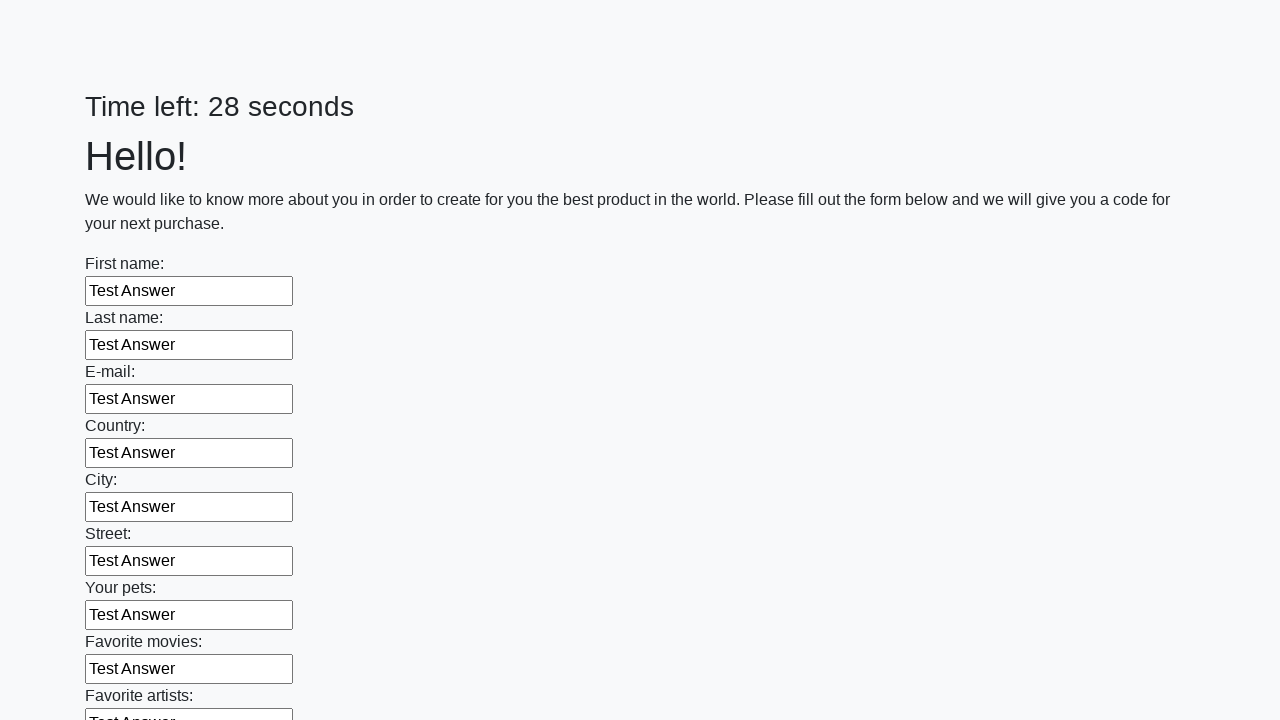

Filled input field 12 with 'Test Answer' using JavaScript
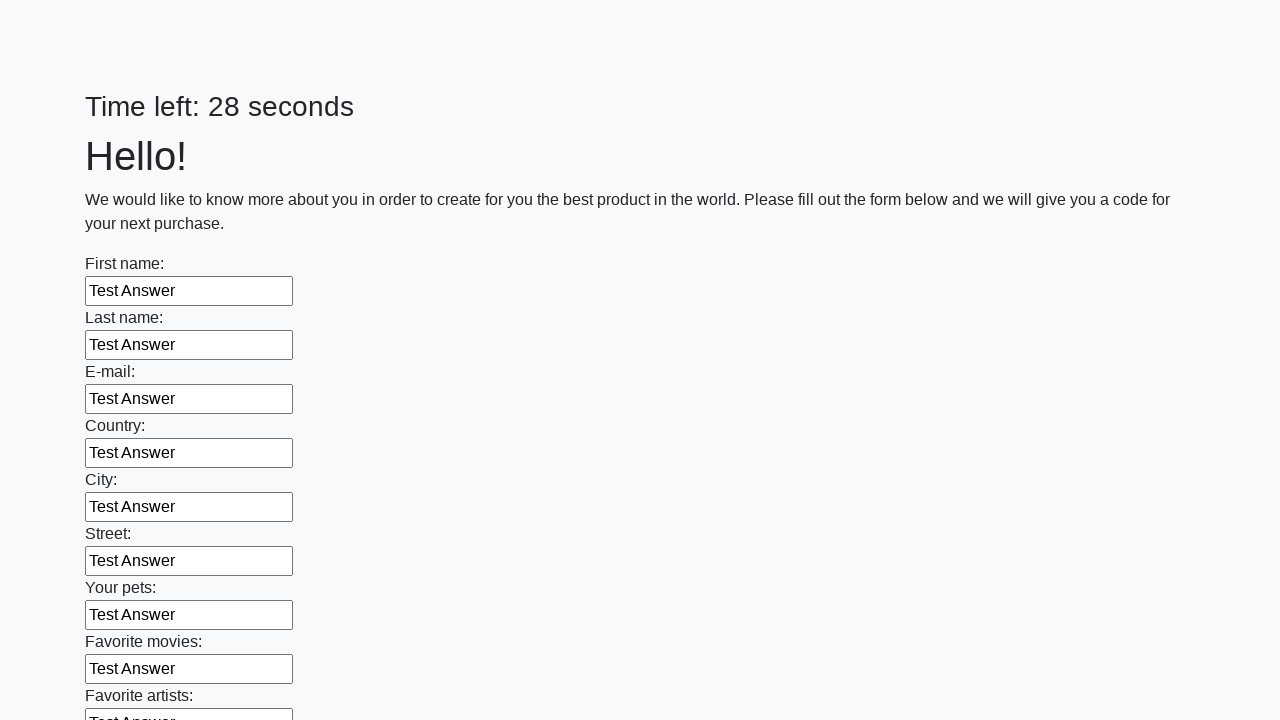

Filled input field 13 with 'Test Answer' using JavaScript
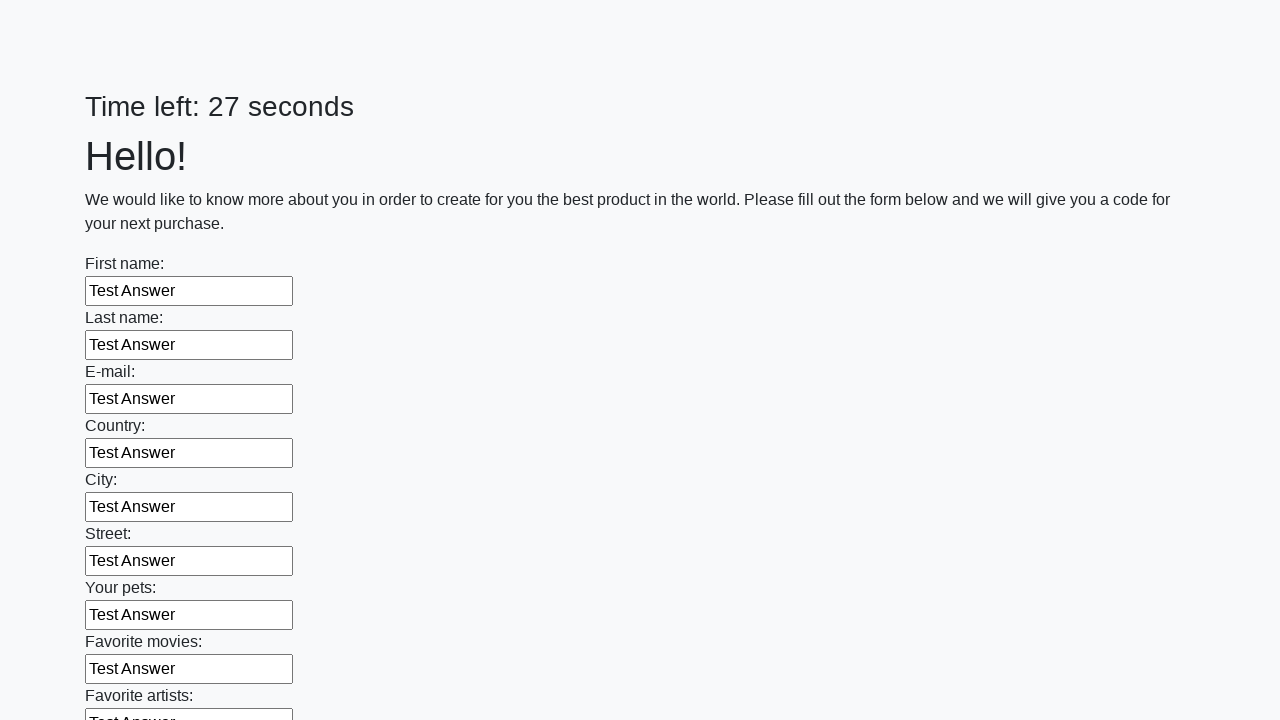

Filled input field 14 with 'Test Answer' using JavaScript
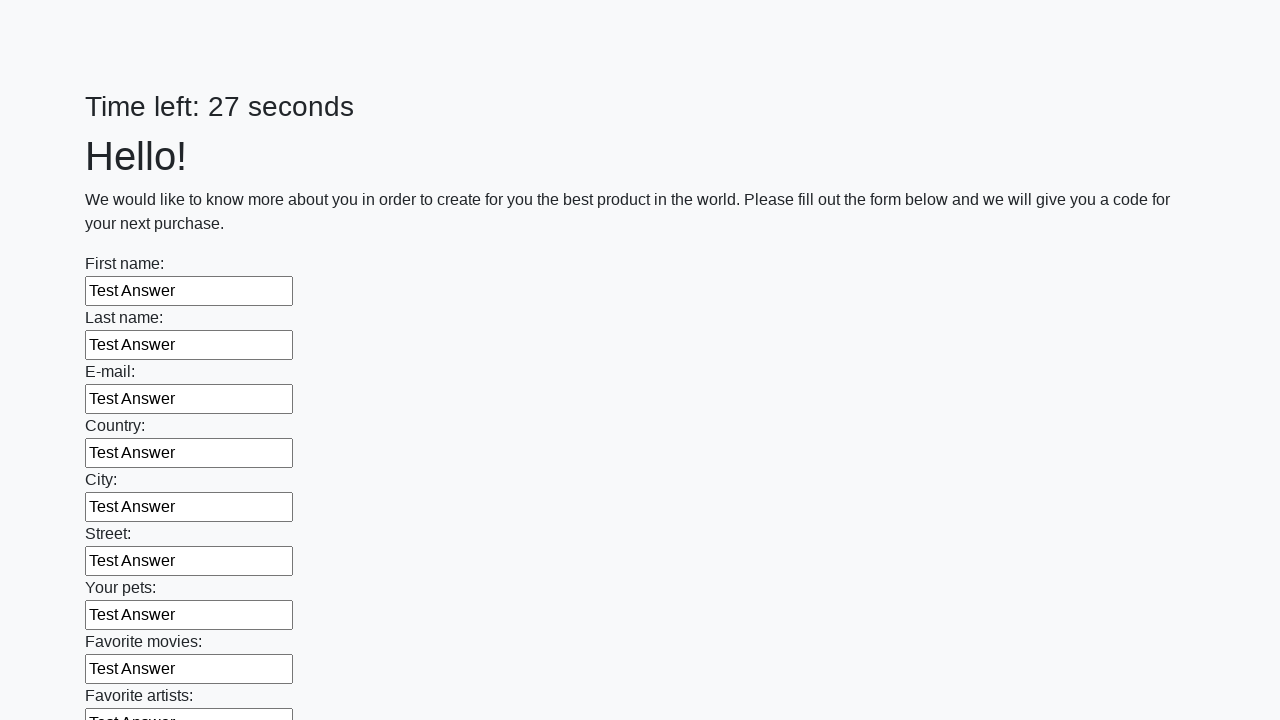

Filled input field 15 with 'Test Answer' using JavaScript
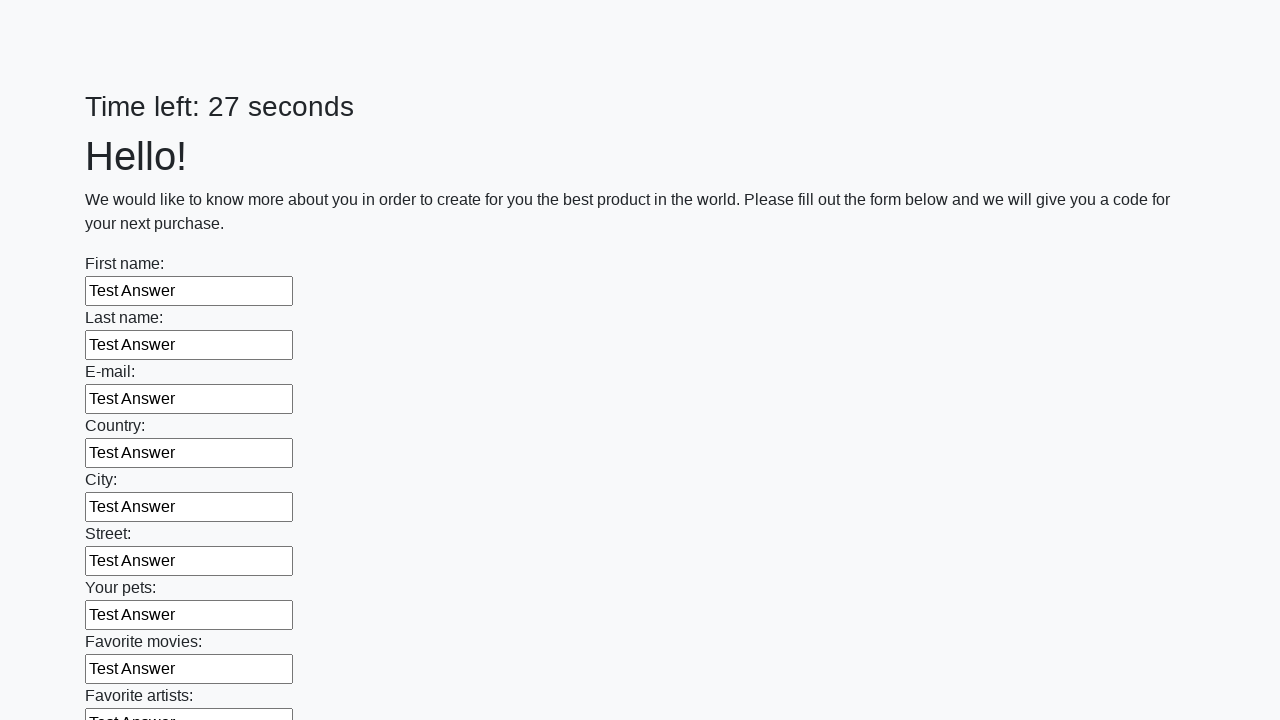

Filled input field 16 with 'Test Answer' using JavaScript
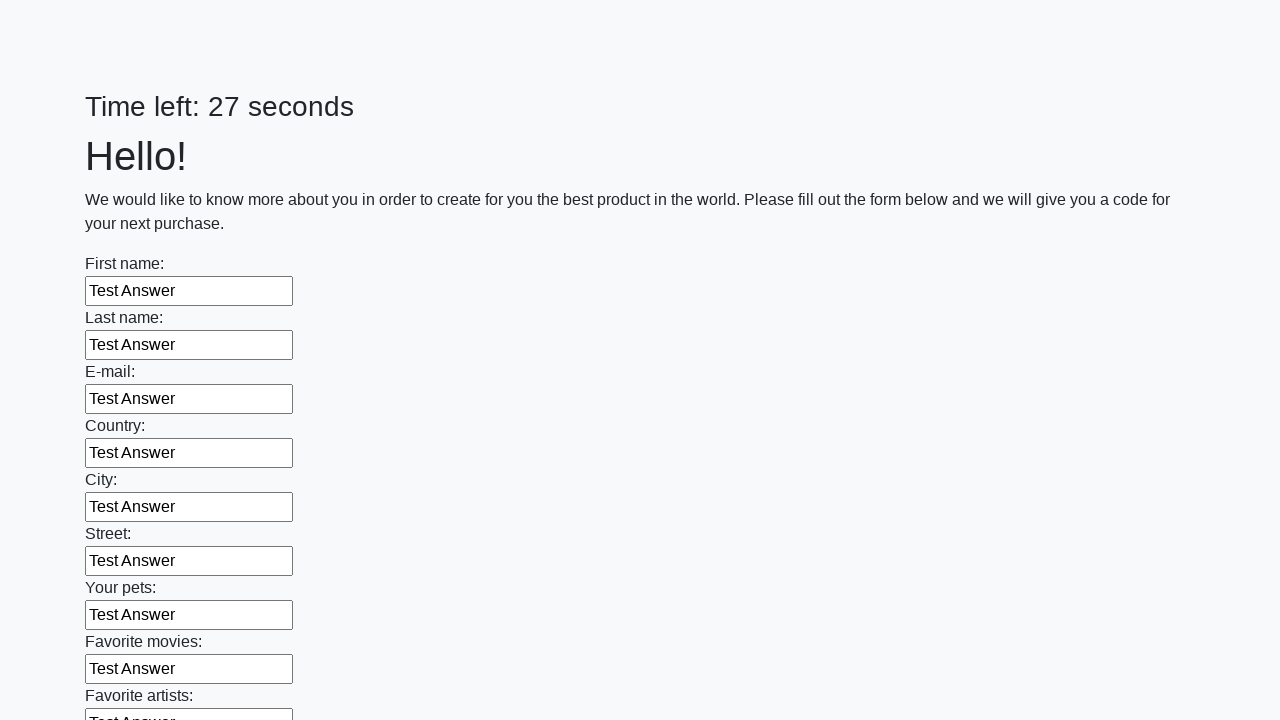

Filled input field 17 with 'Test Answer' using JavaScript
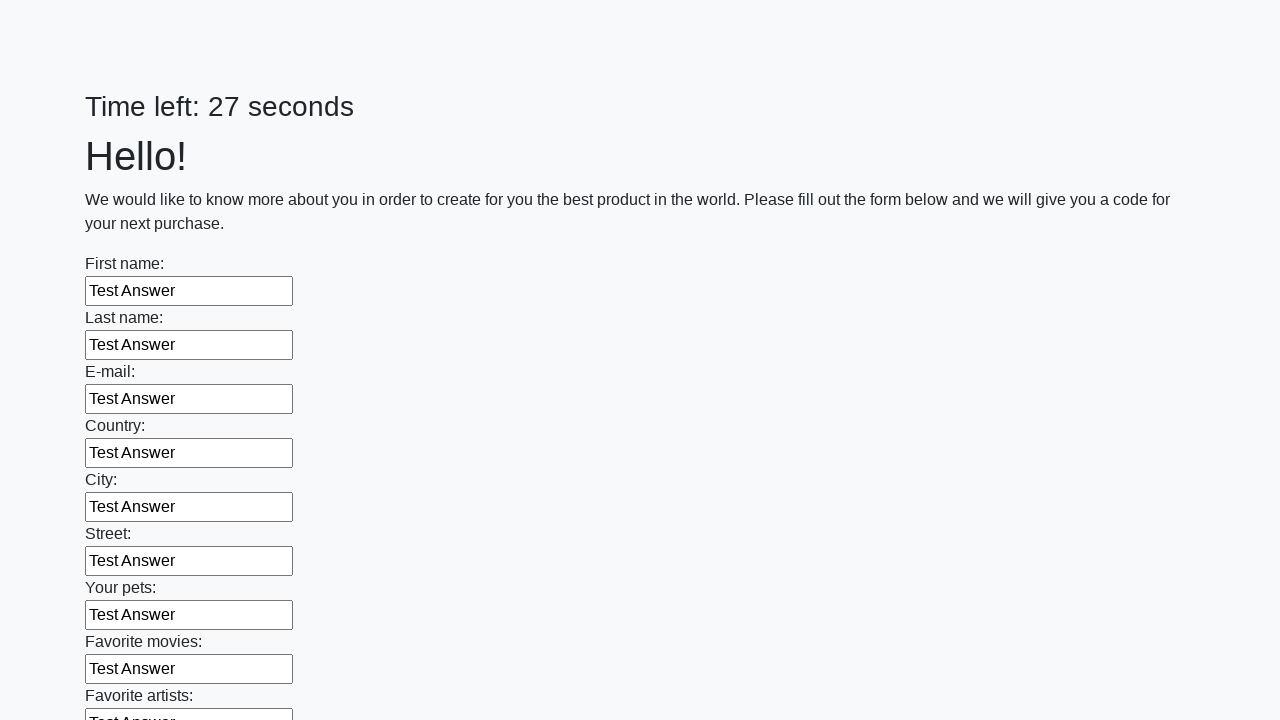

Filled input field 18 with 'Test Answer' using JavaScript
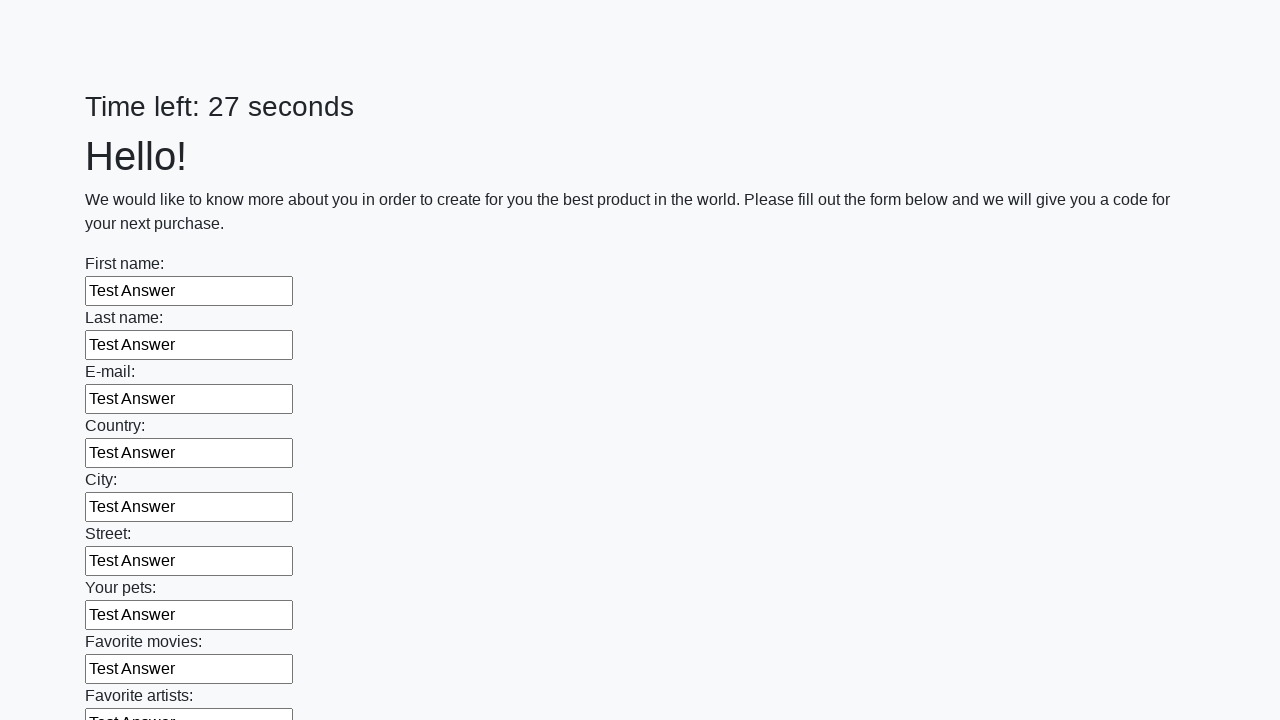

Filled input field 19 with 'Test Answer' using JavaScript
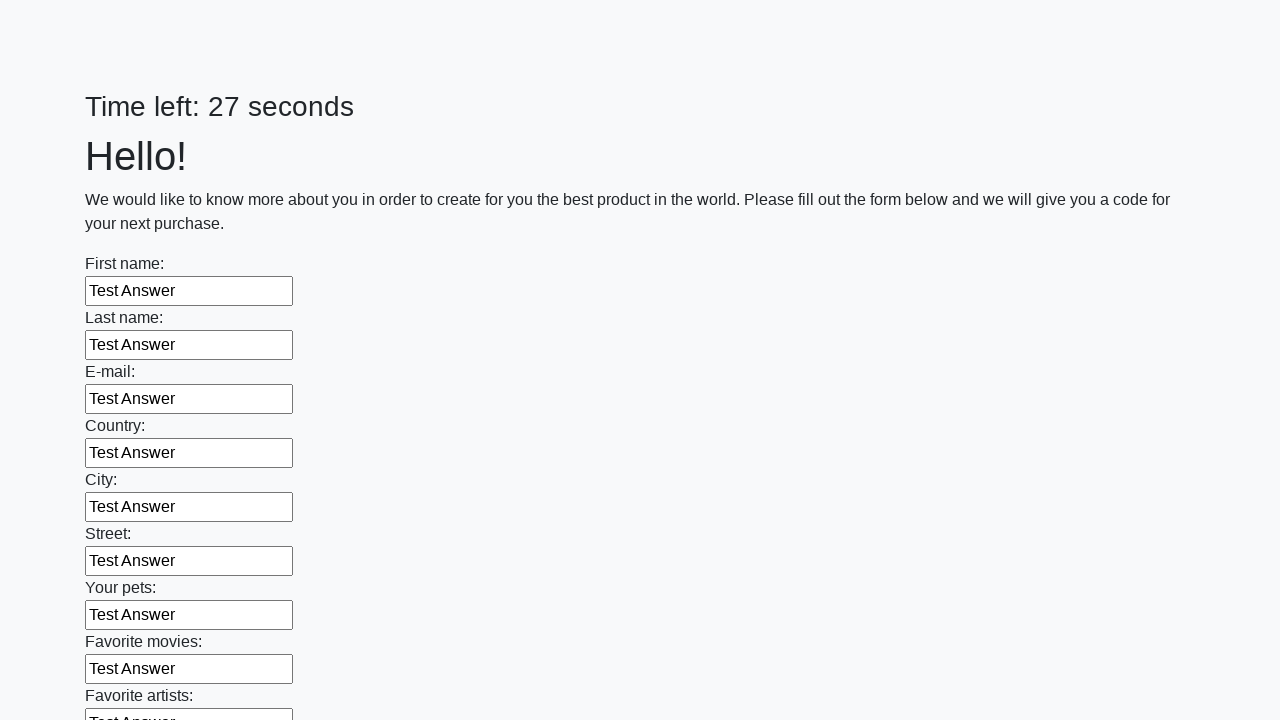

Filled input field 20 with 'Test Answer' using JavaScript
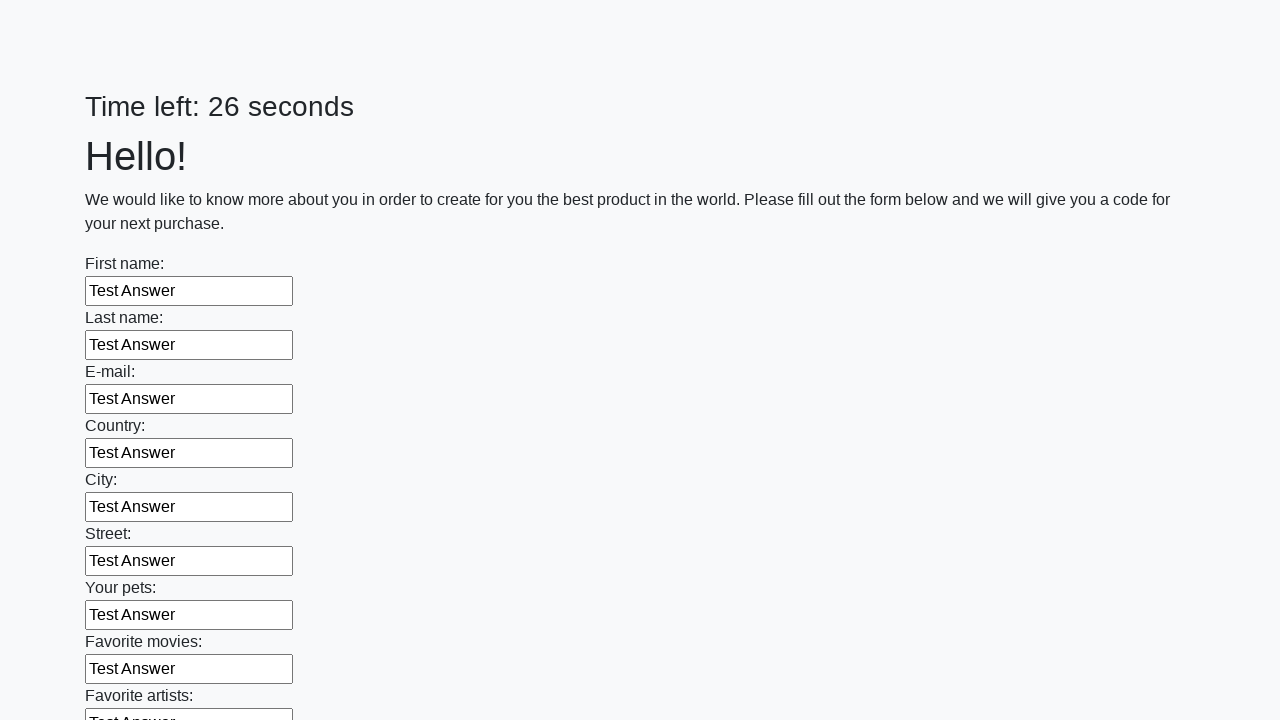

Filled input field 21 with 'Test Answer' using JavaScript
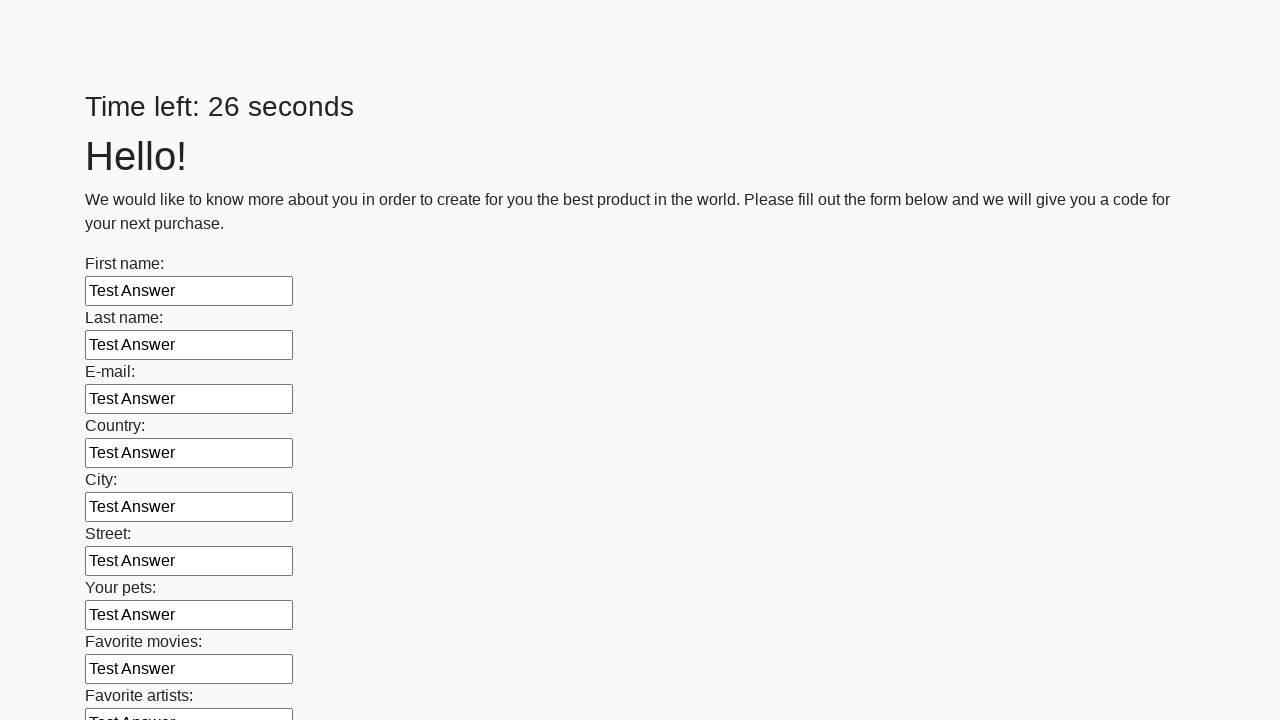

Filled input field 22 with 'Test Answer' using JavaScript
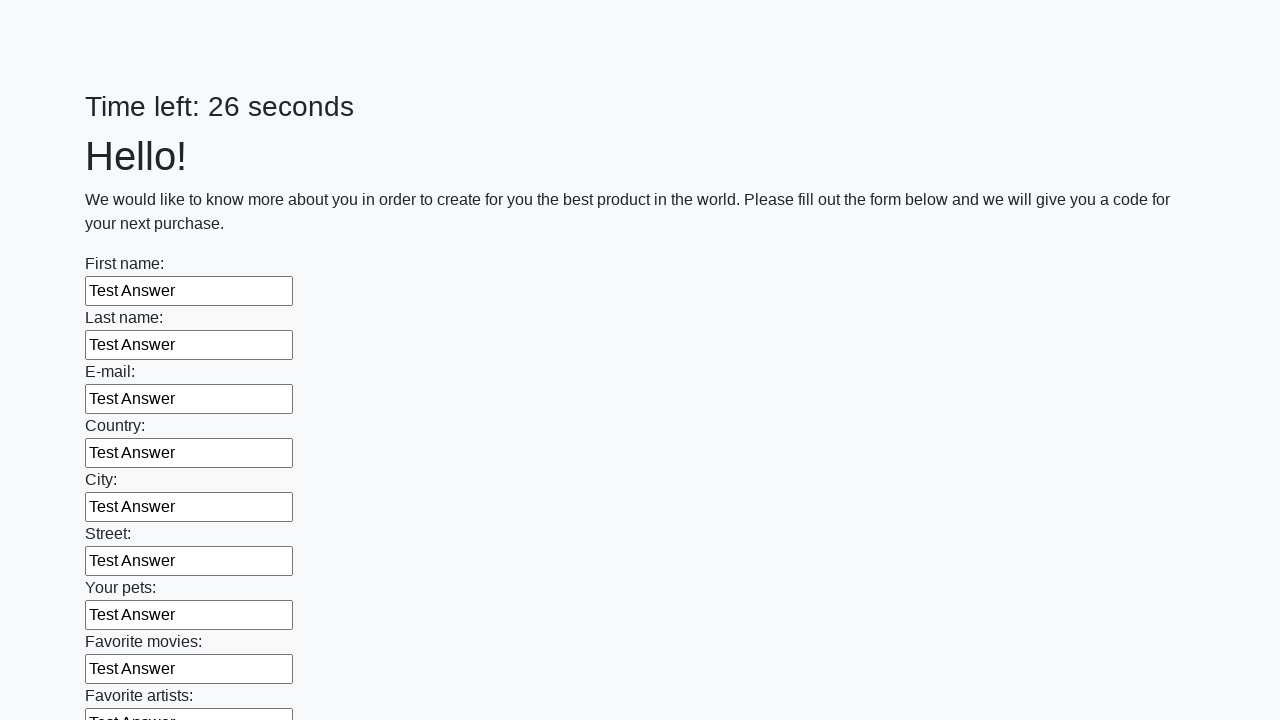

Filled input field 23 with 'Test Answer' using JavaScript
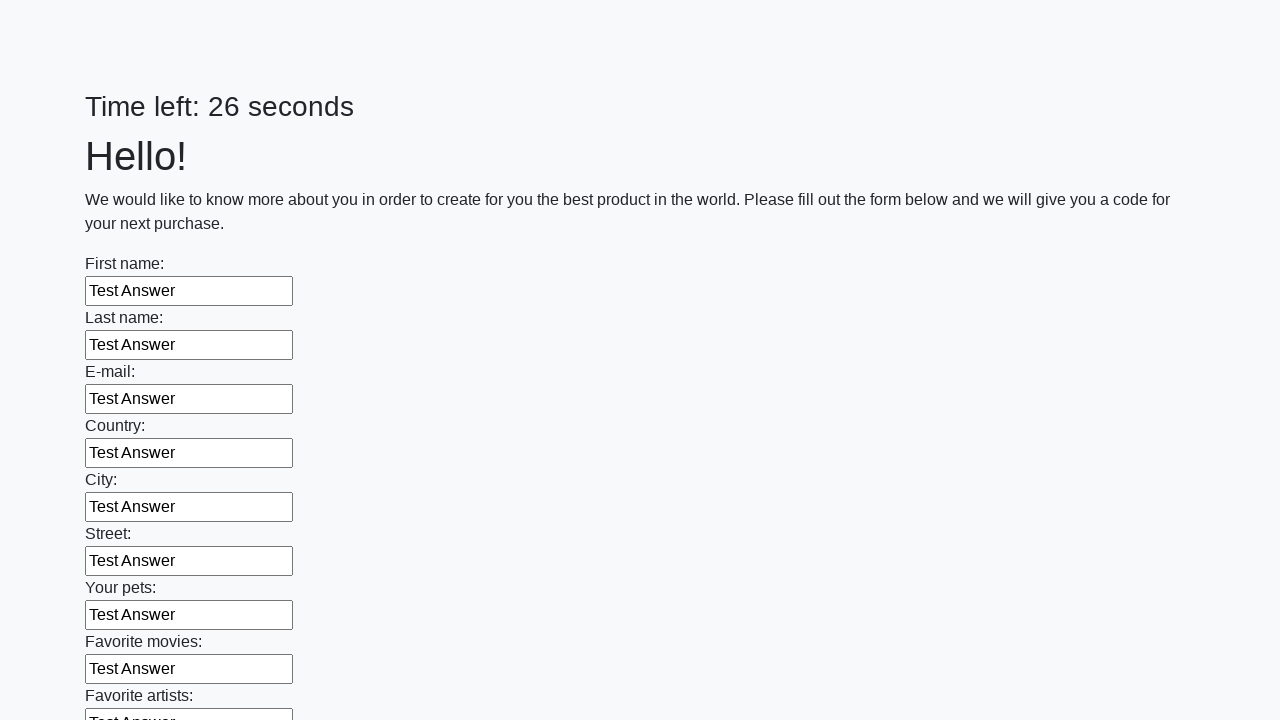

Filled input field 24 with 'Test Answer' using JavaScript
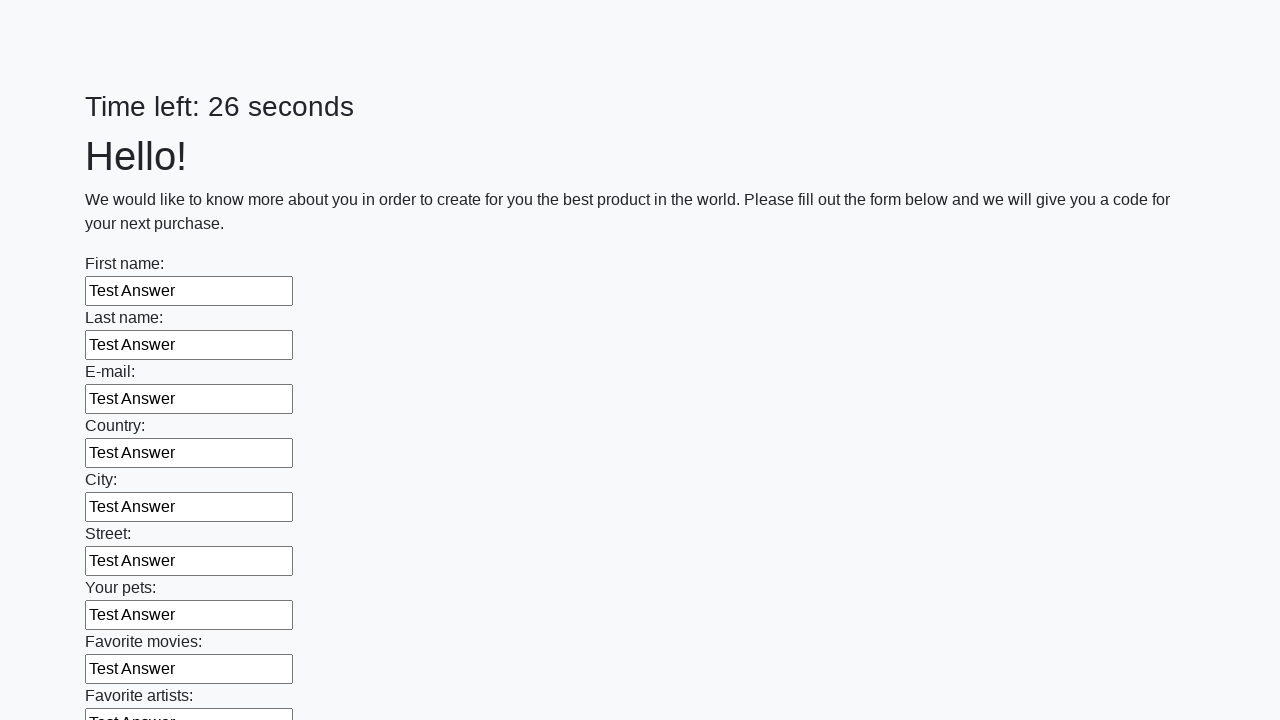

Filled input field 25 with 'Test Answer' using JavaScript
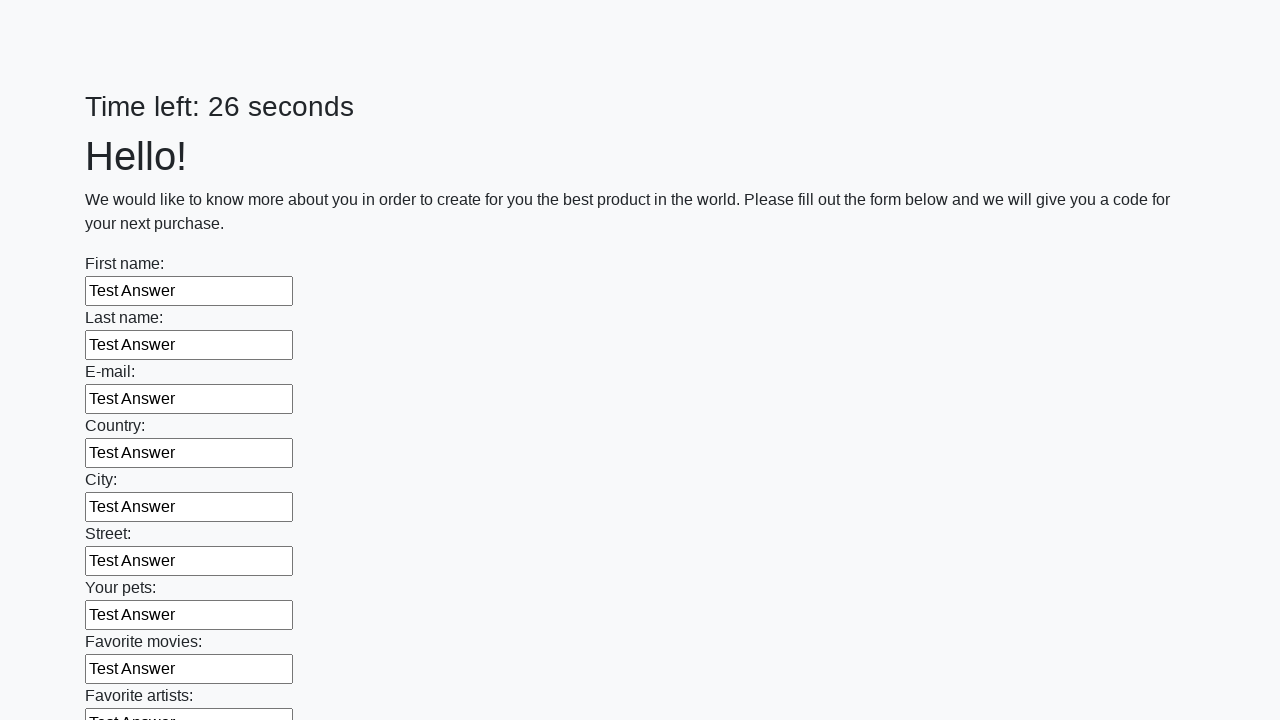

Filled input field 26 with 'Test Answer' using JavaScript
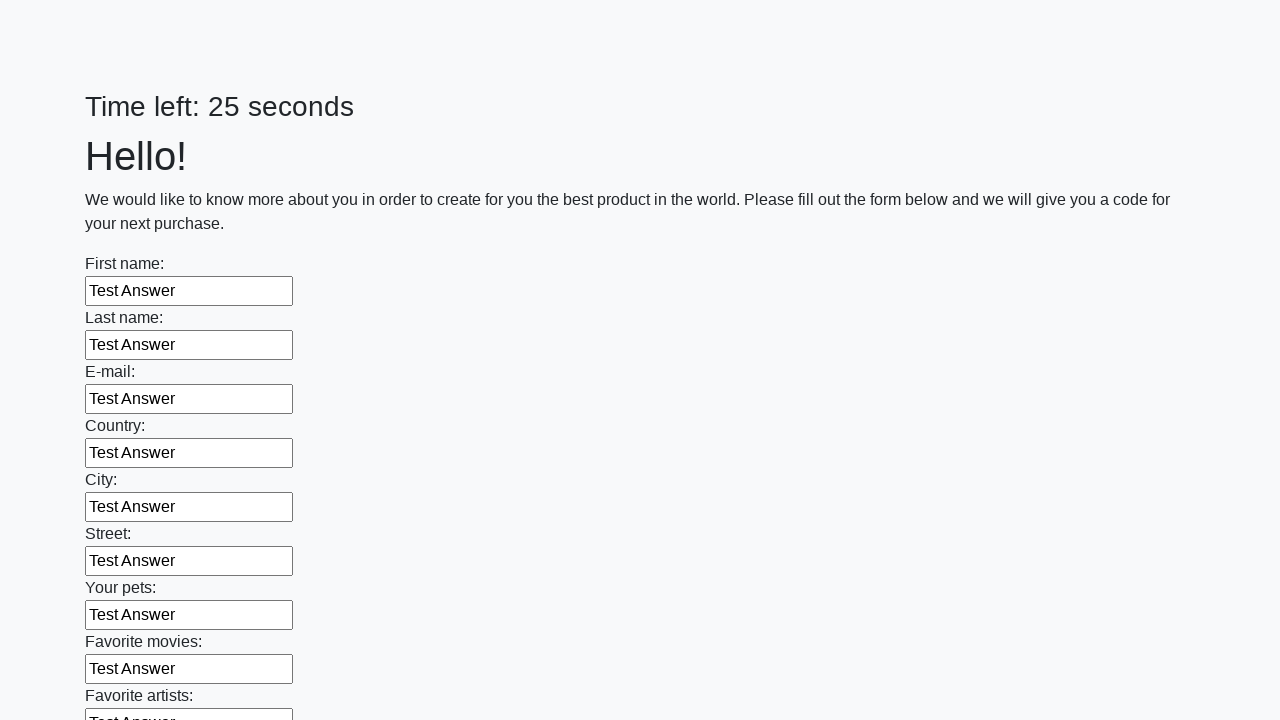

Filled input field 27 with 'Test Answer' using JavaScript
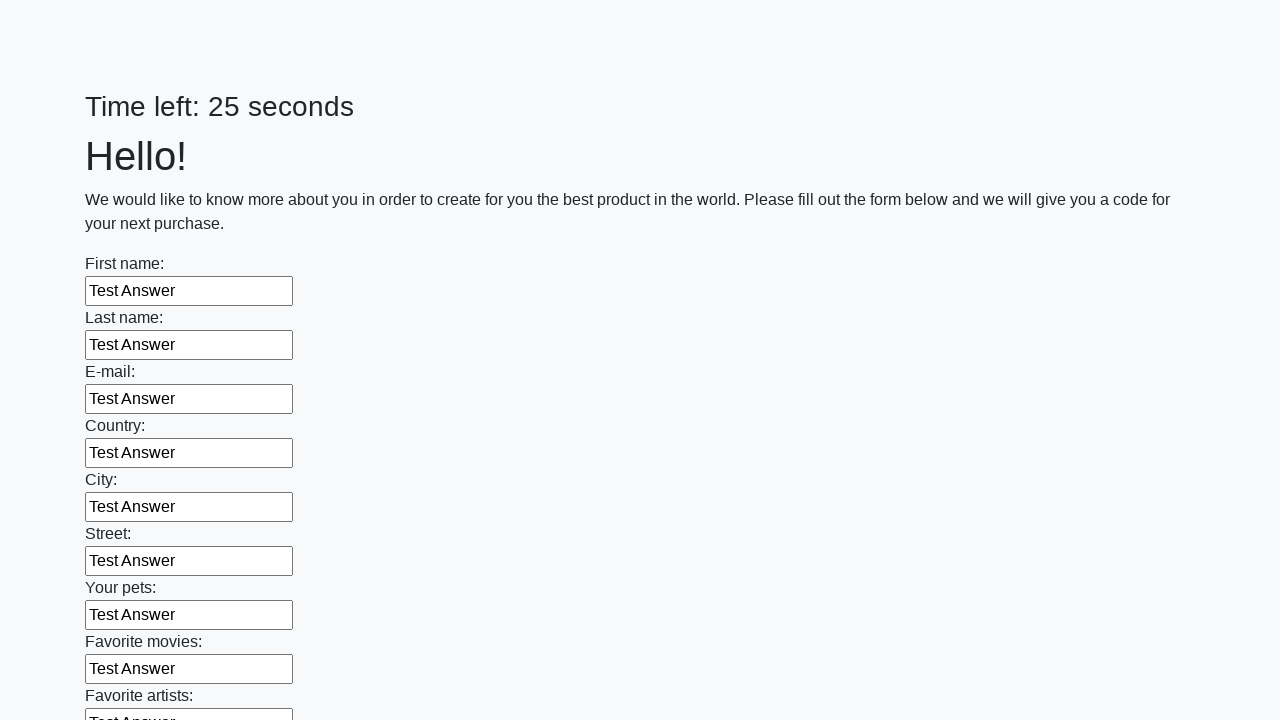

Filled input field 28 with 'Test Answer' using JavaScript
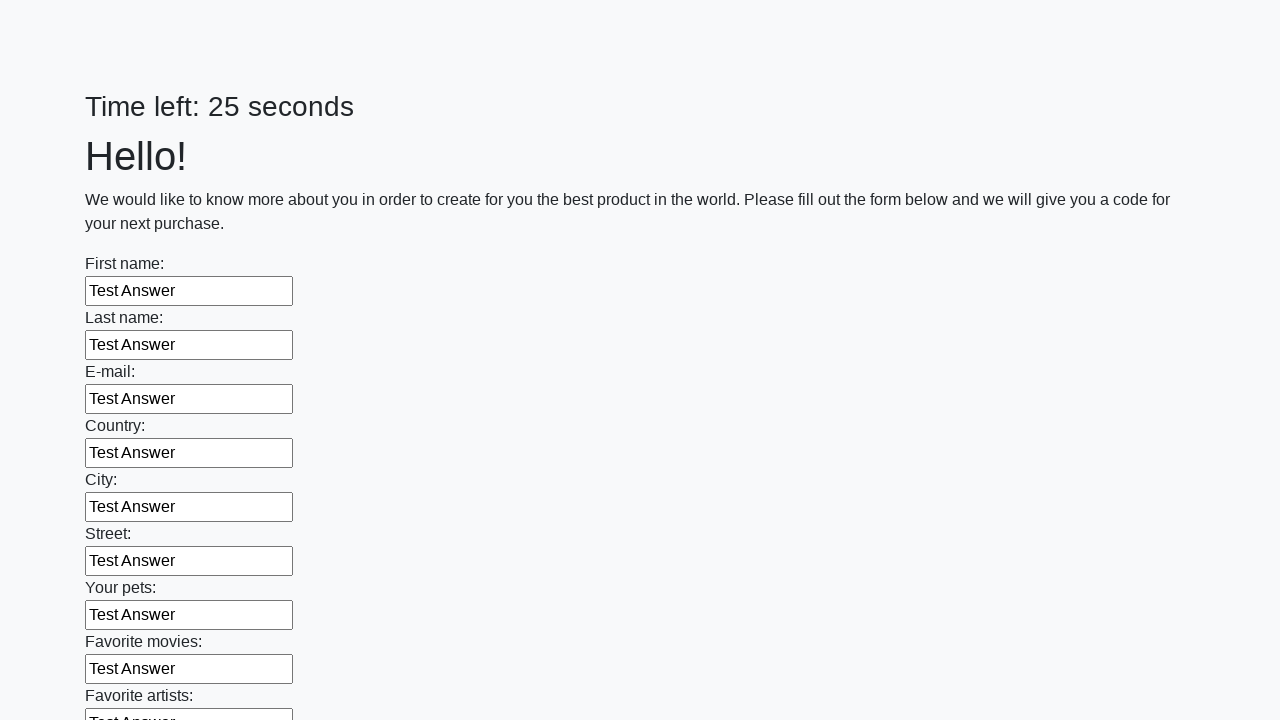

Filled input field 29 with 'Test Answer' using JavaScript
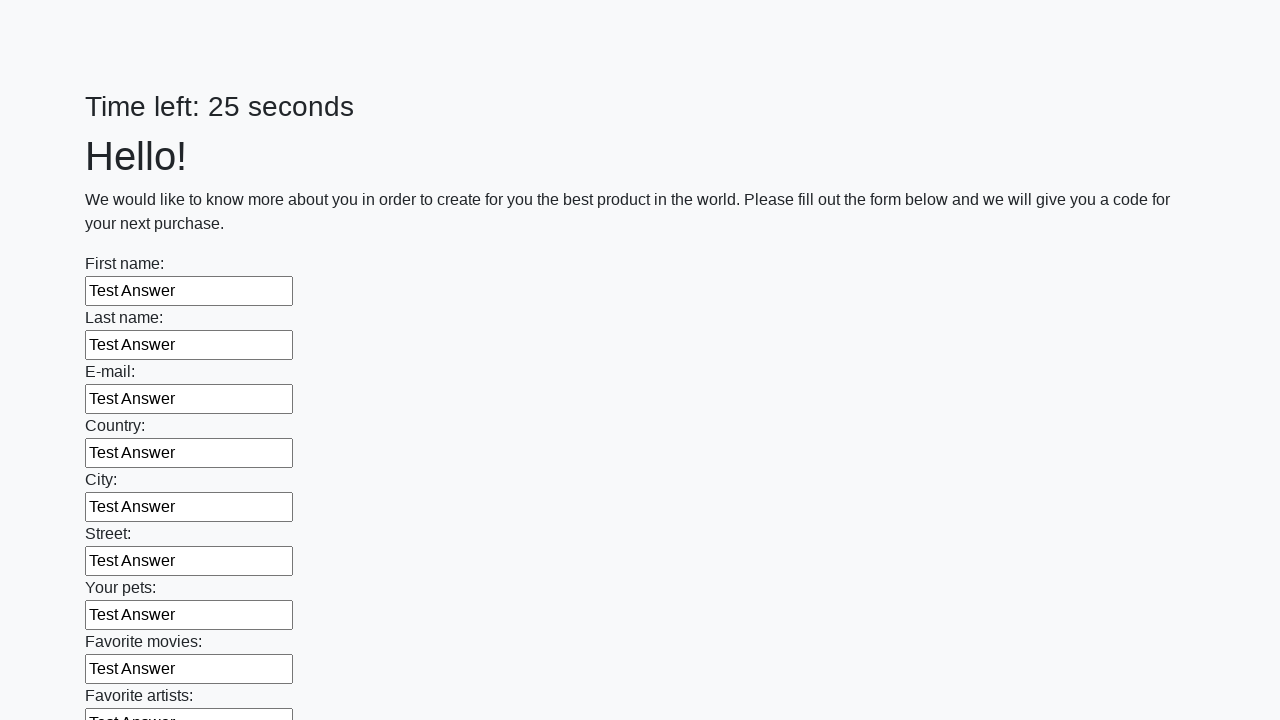

Filled input field 30 with 'Test Answer' using JavaScript
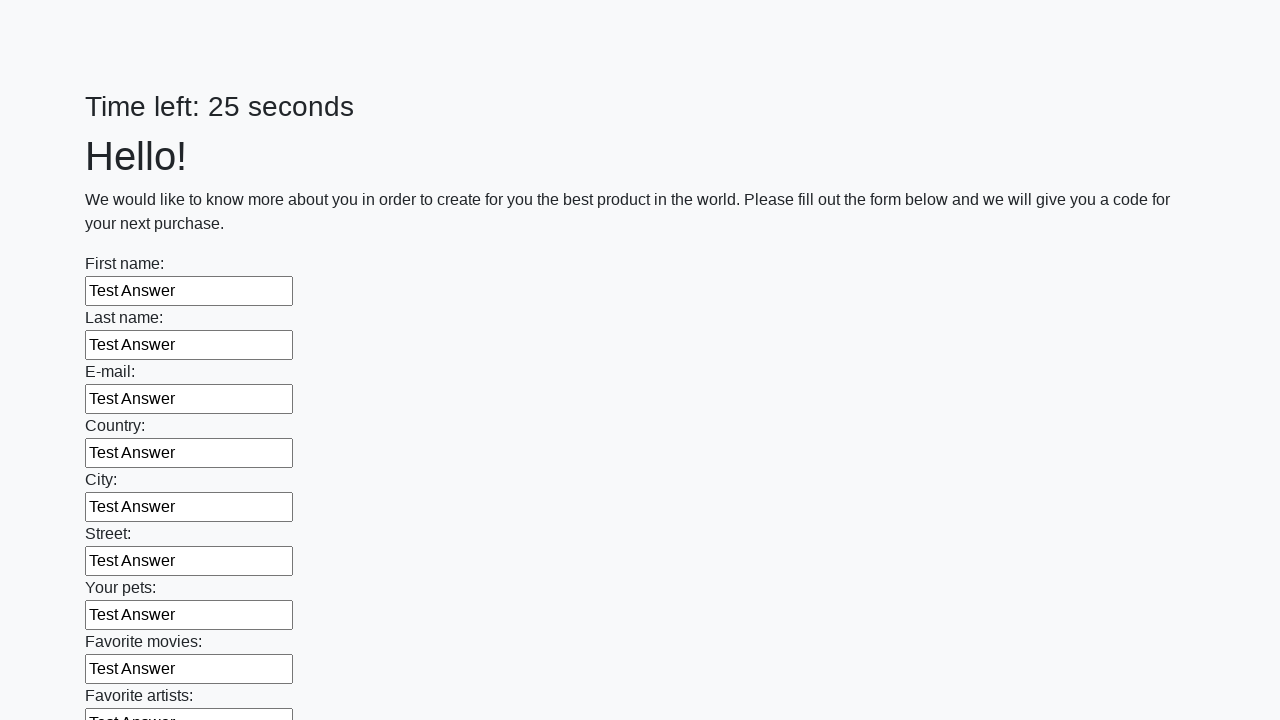

Filled input field 31 with 'Test Answer' using JavaScript
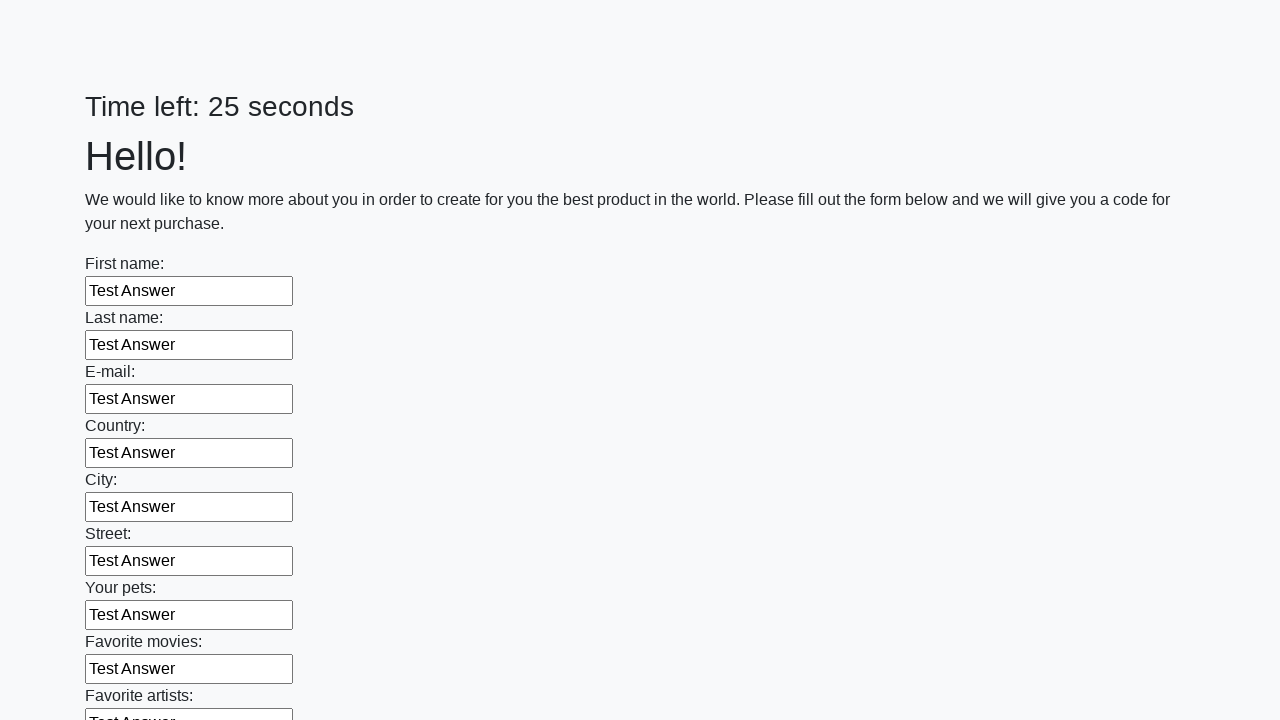

Filled input field 32 with 'Test Answer' using JavaScript
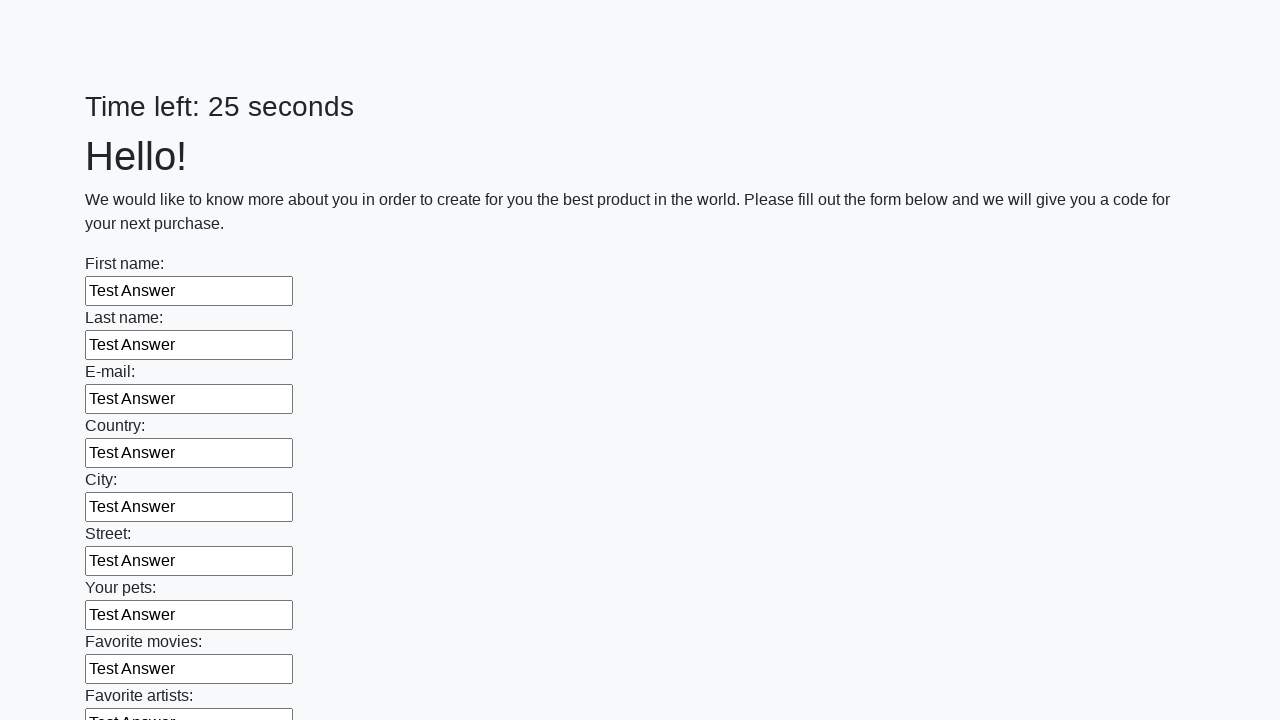

Filled input field 33 with 'Test Answer' using JavaScript
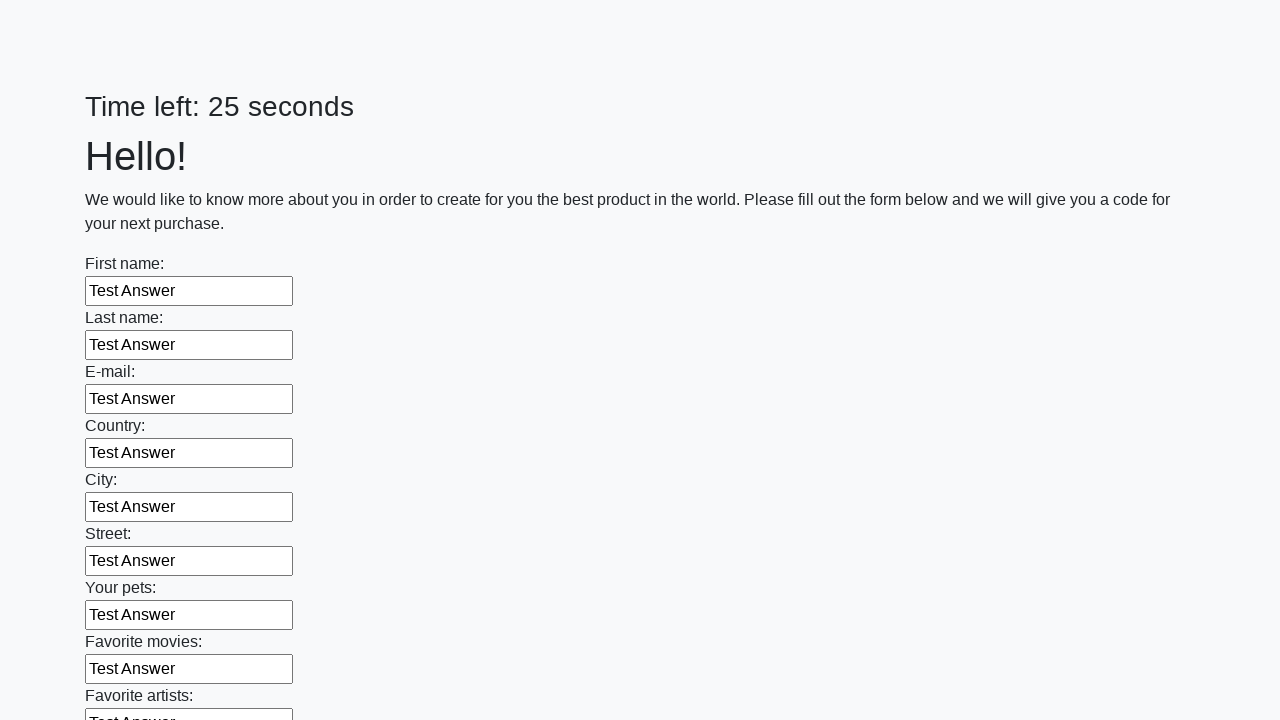

Filled input field 34 with 'Test Answer' using JavaScript
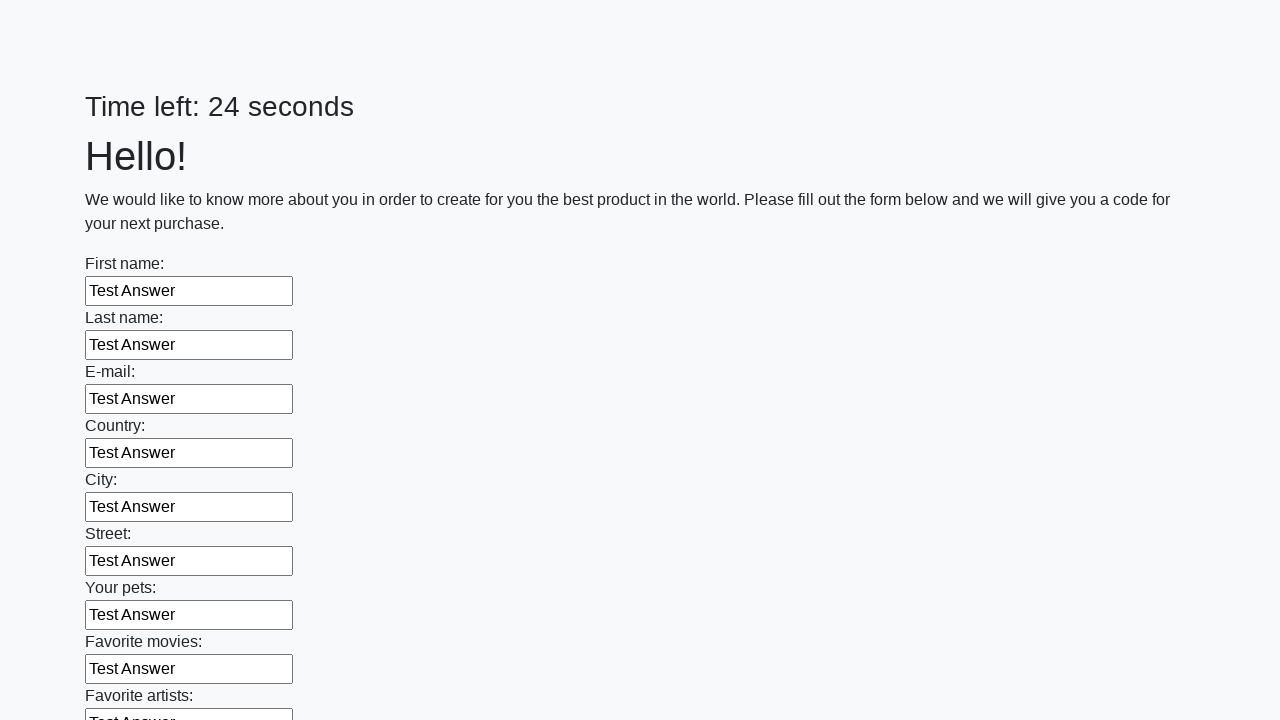

Filled input field 35 with 'Test Answer' using JavaScript
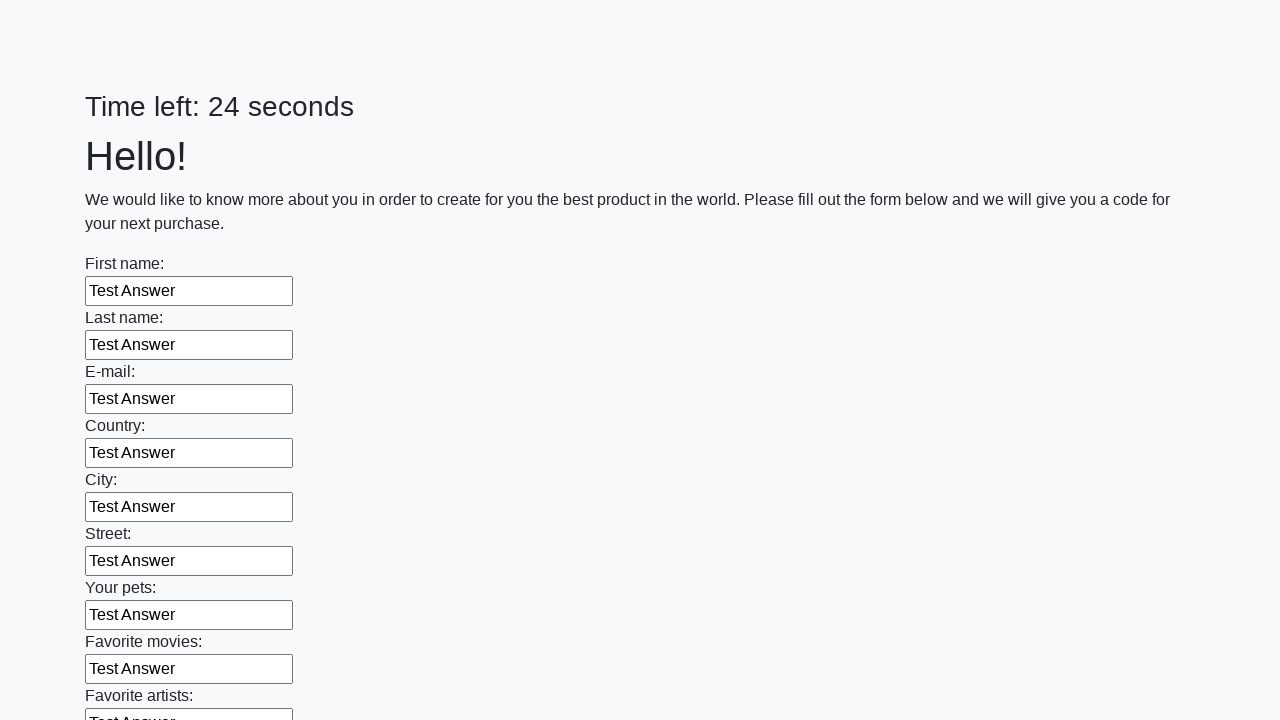

Filled input field 36 with 'Test Answer' using JavaScript
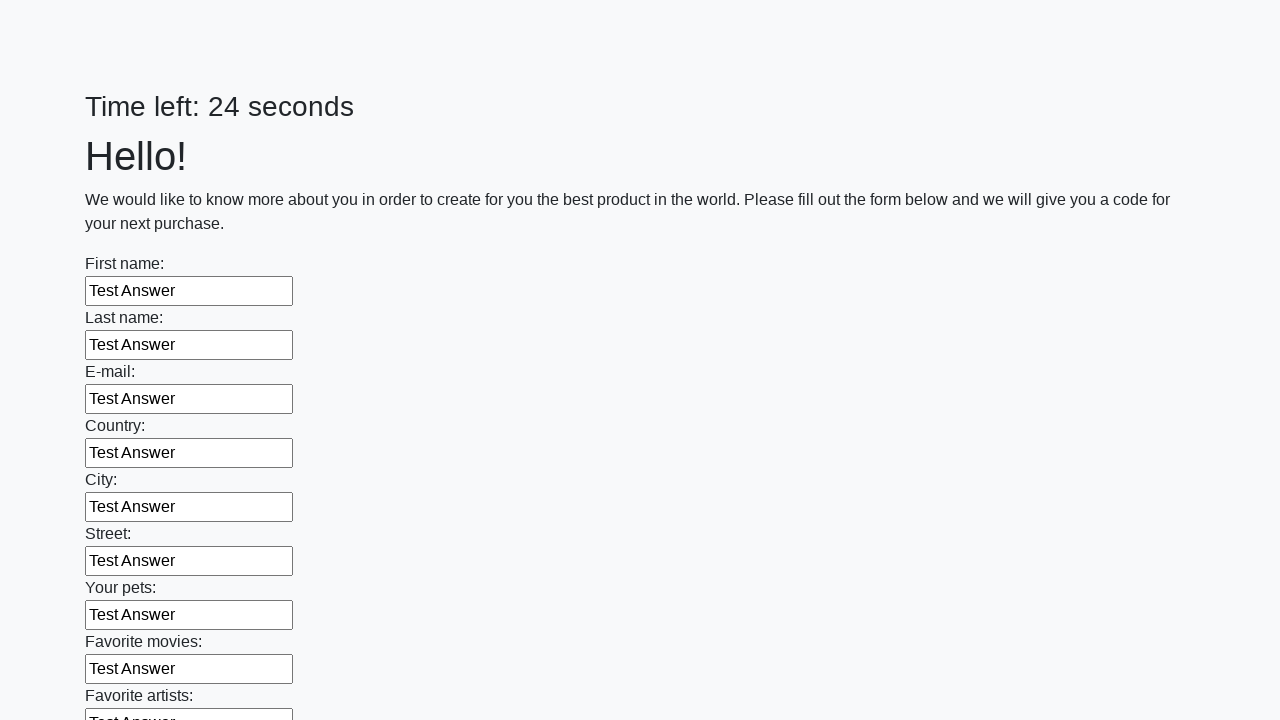

Filled input field 37 with 'Test Answer' using JavaScript
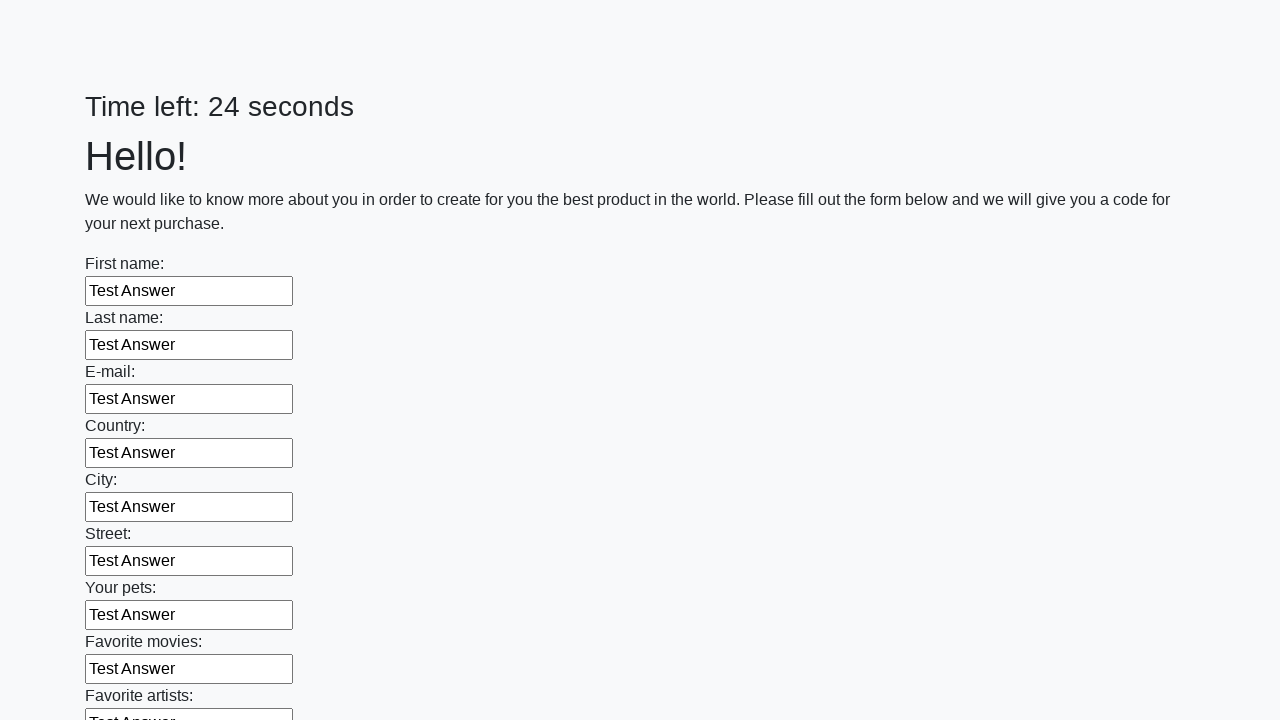

Filled input field 38 with 'Test Answer' using JavaScript
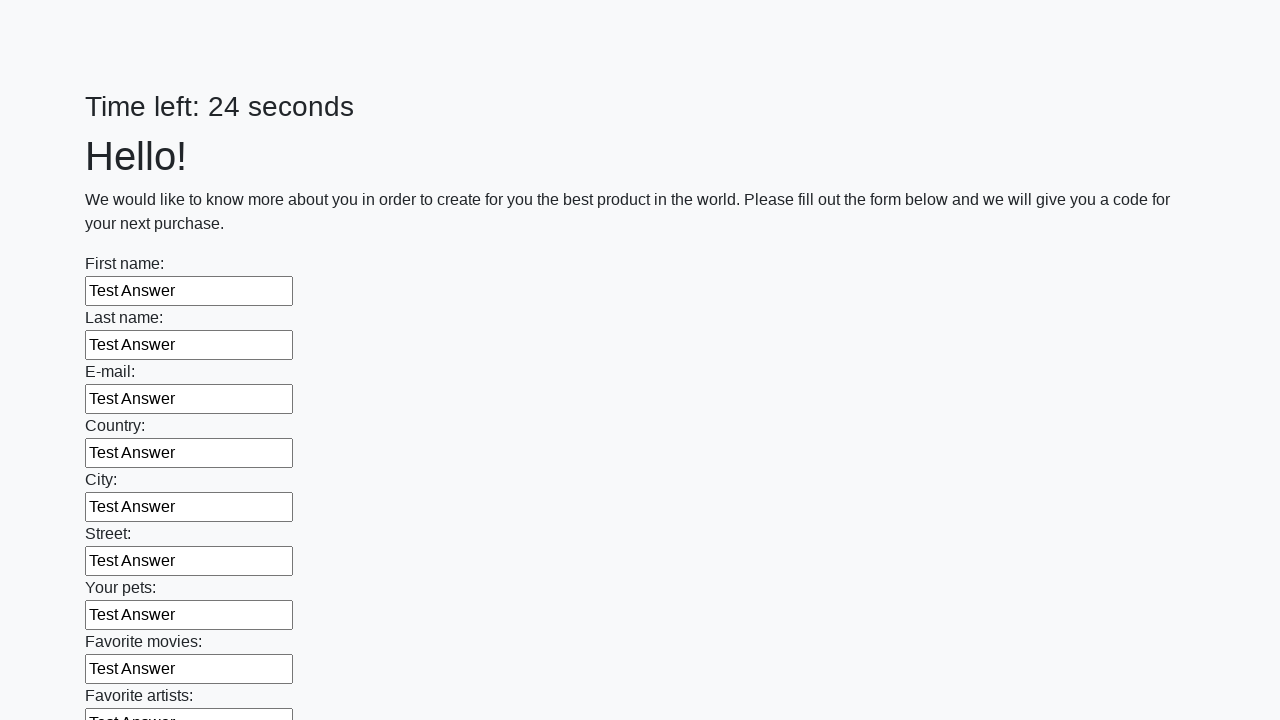

Filled input field 39 with 'Test Answer' using JavaScript
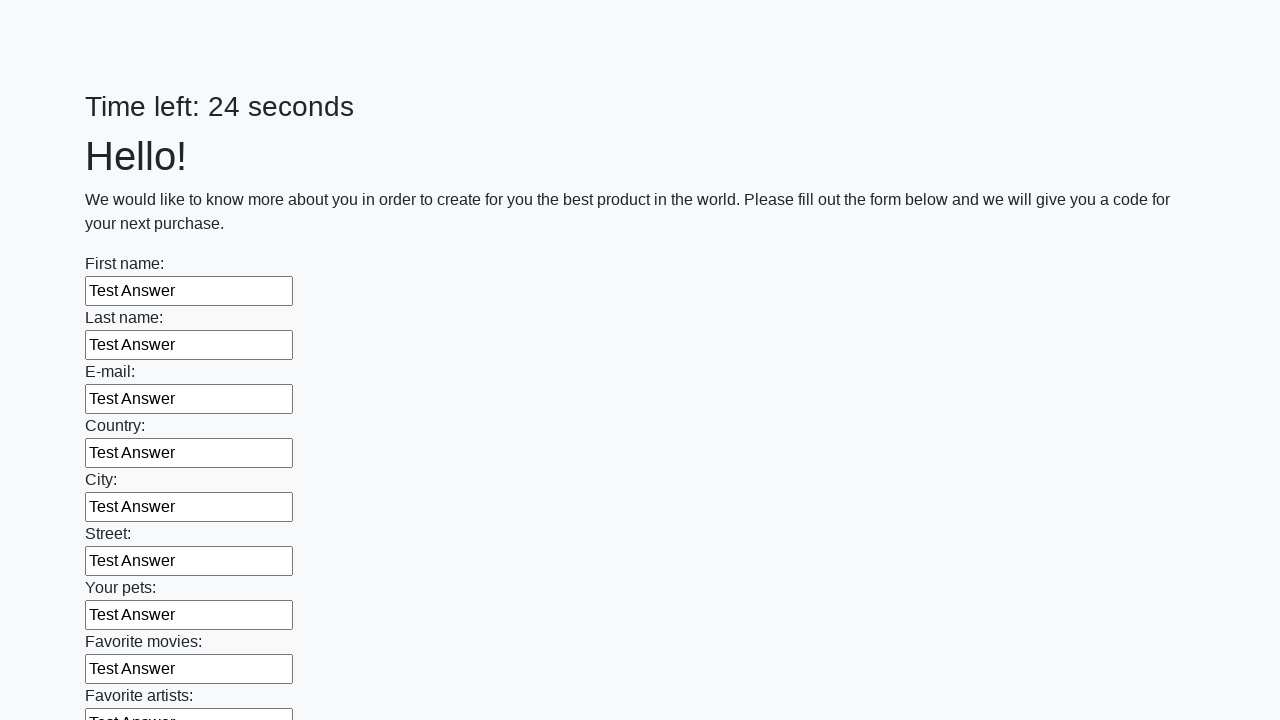

Filled input field 40 with 'Test Answer' using JavaScript
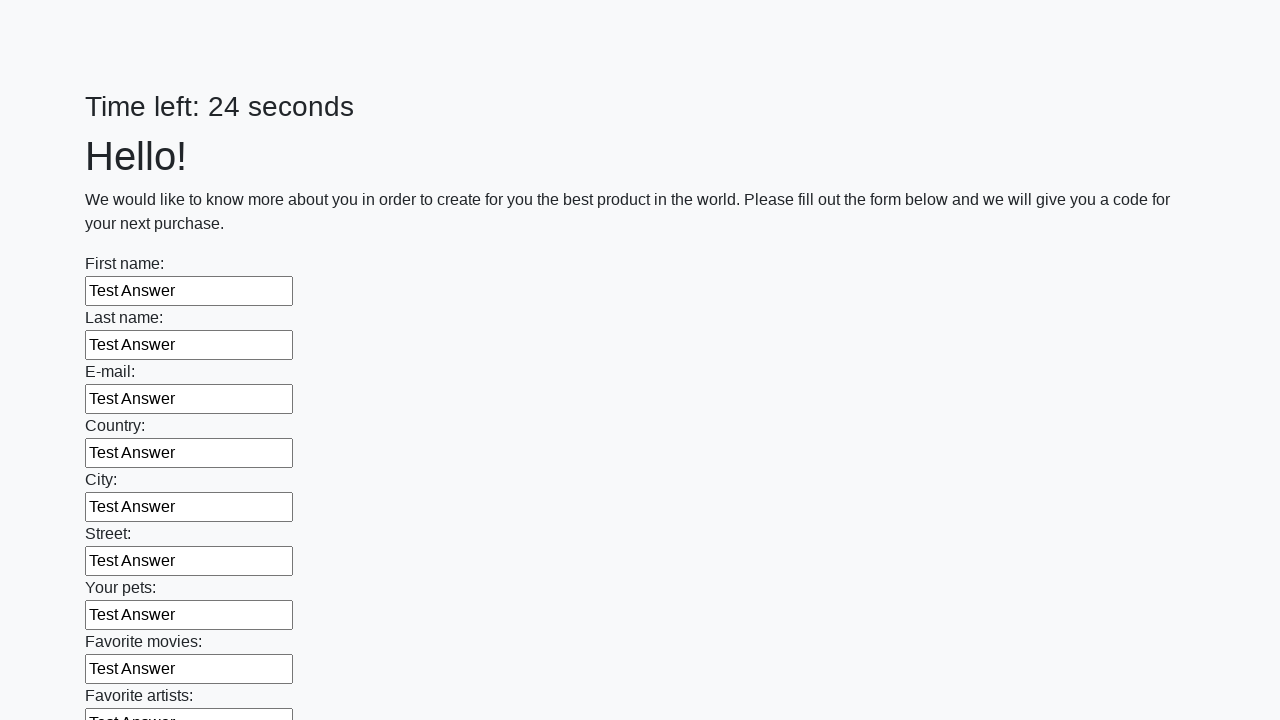

Filled input field 41 with 'Test Answer' using JavaScript
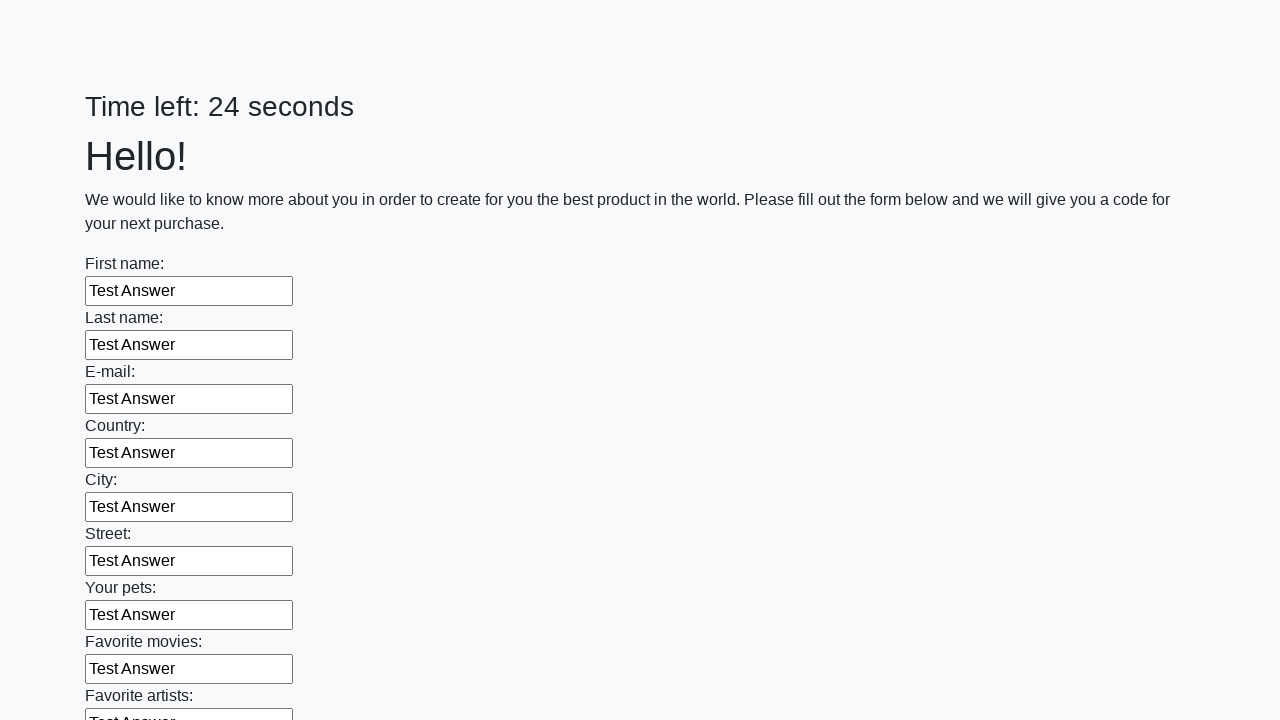

Filled input field 42 with 'Test Answer' using JavaScript
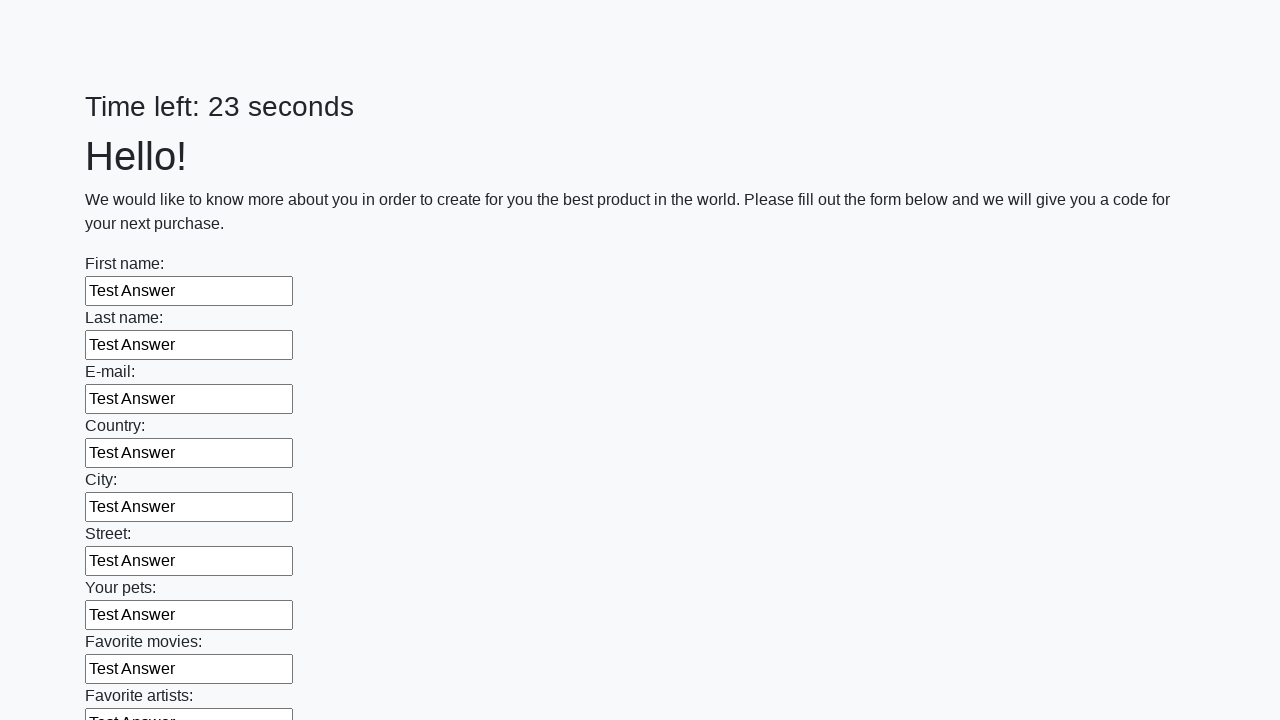

Filled input field 43 with 'Test Answer' using JavaScript
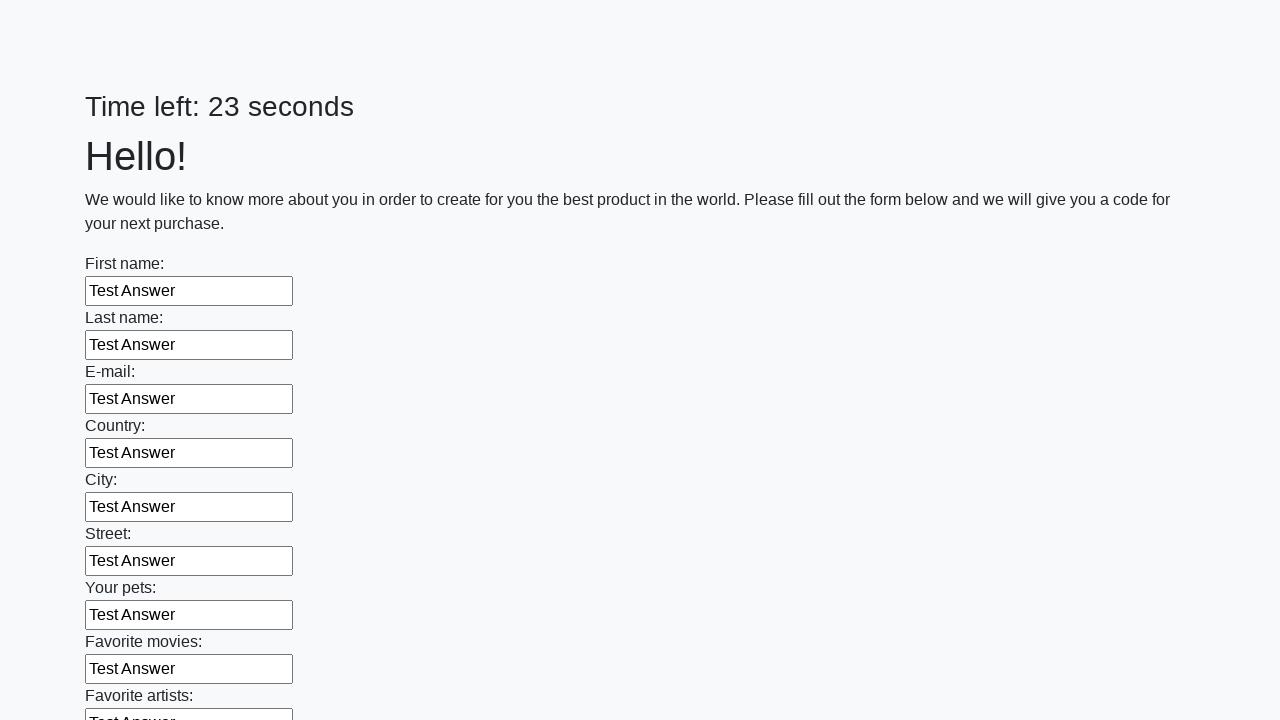

Filled input field 44 with 'Test Answer' using JavaScript
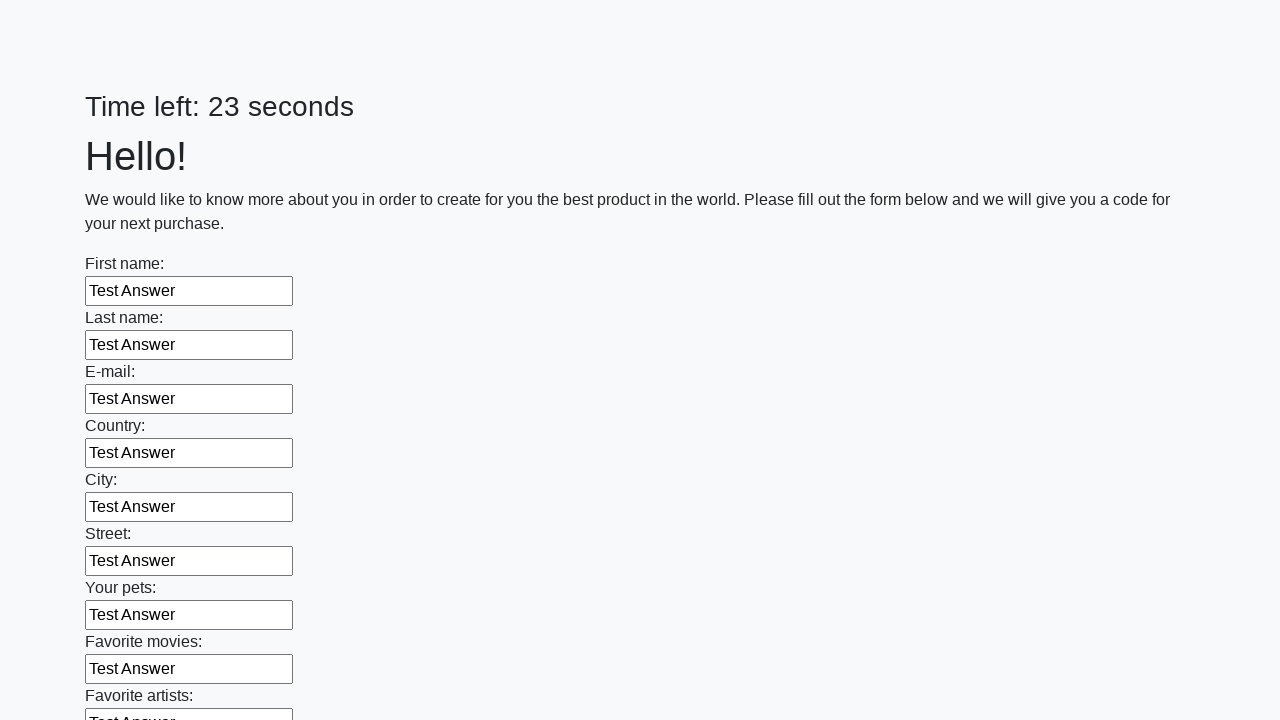

Filled input field 45 with 'Test Answer' using JavaScript
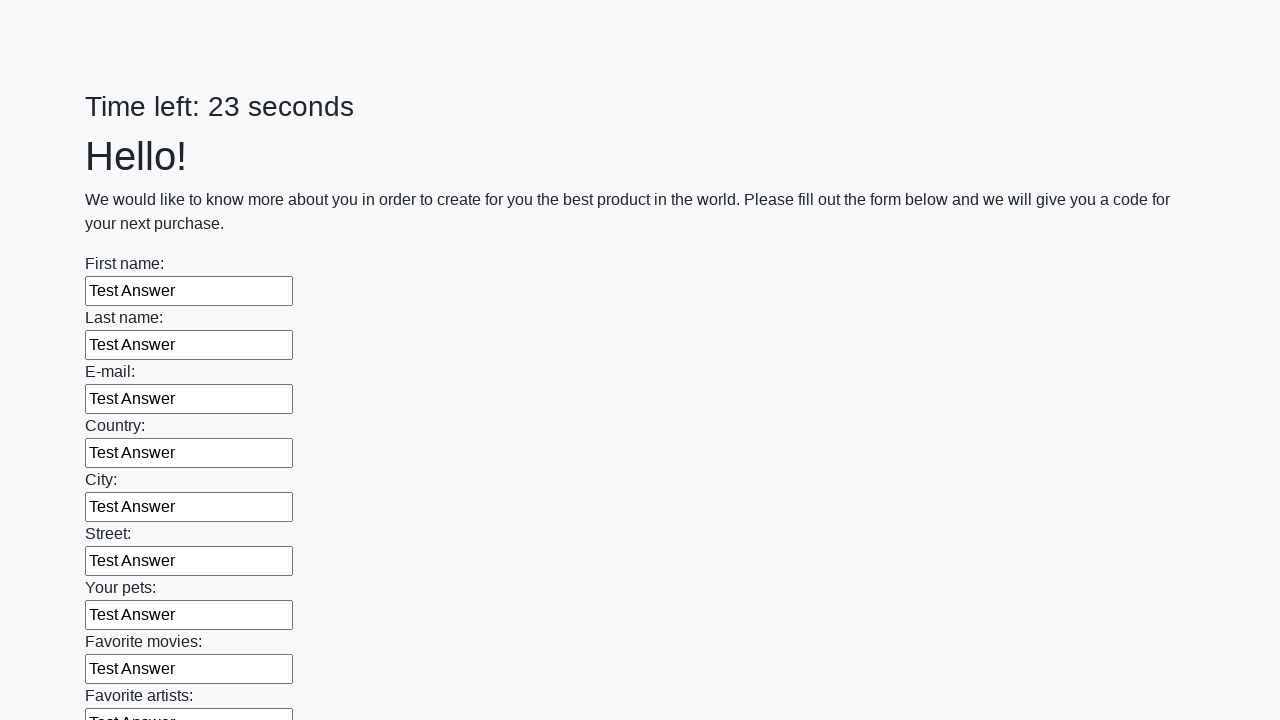

Filled input field 46 with 'Test Answer' using JavaScript
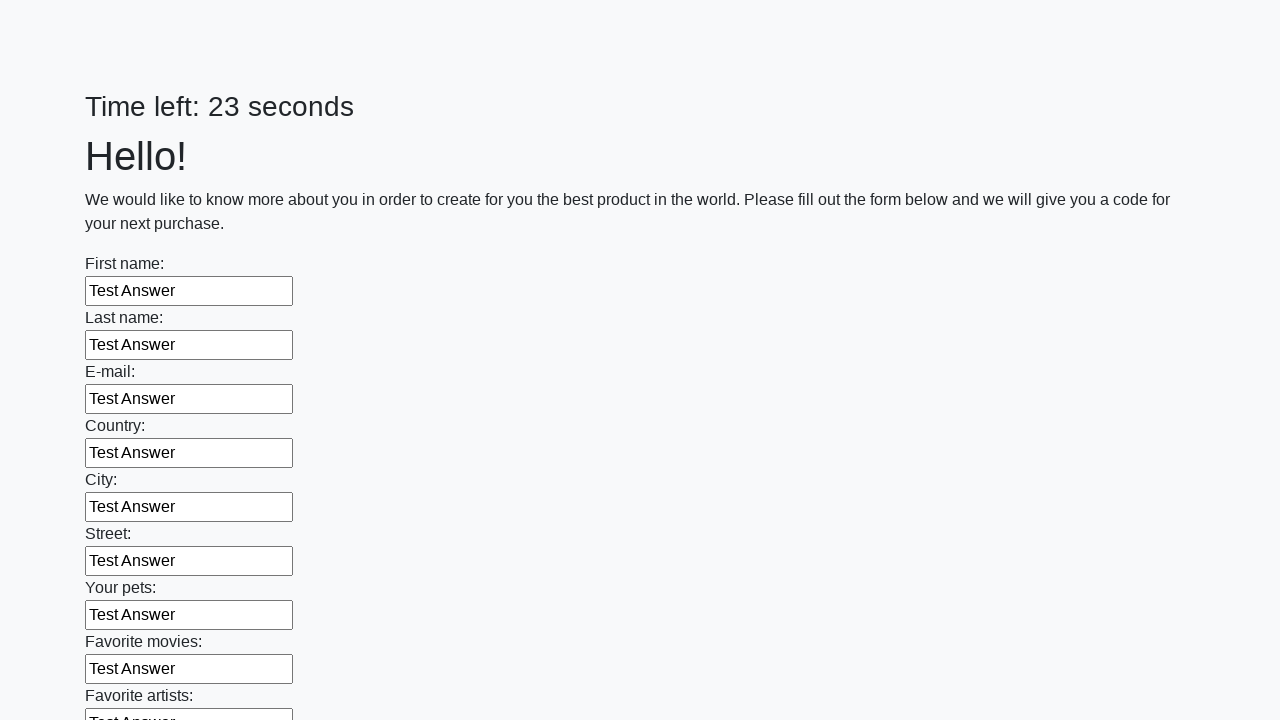

Filled input field 47 with 'Test Answer' using JavaScript
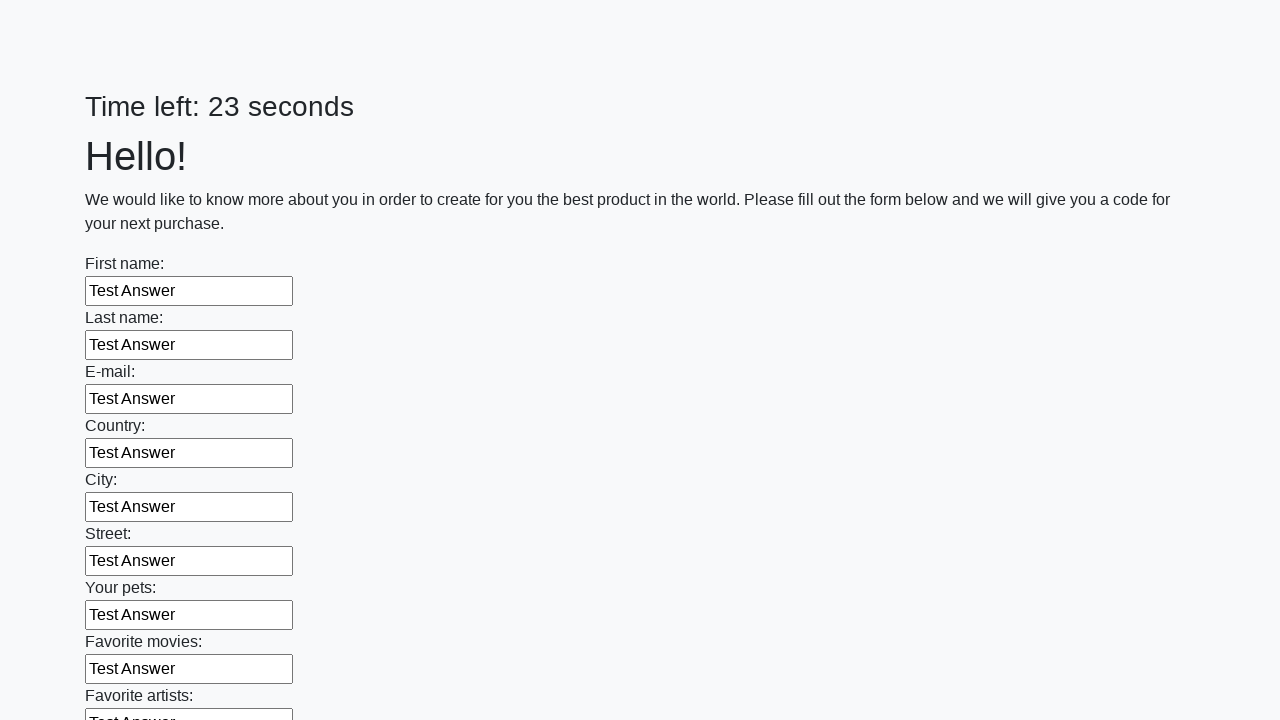

Filled input field 48 with 'Test Answer' using JavaScript
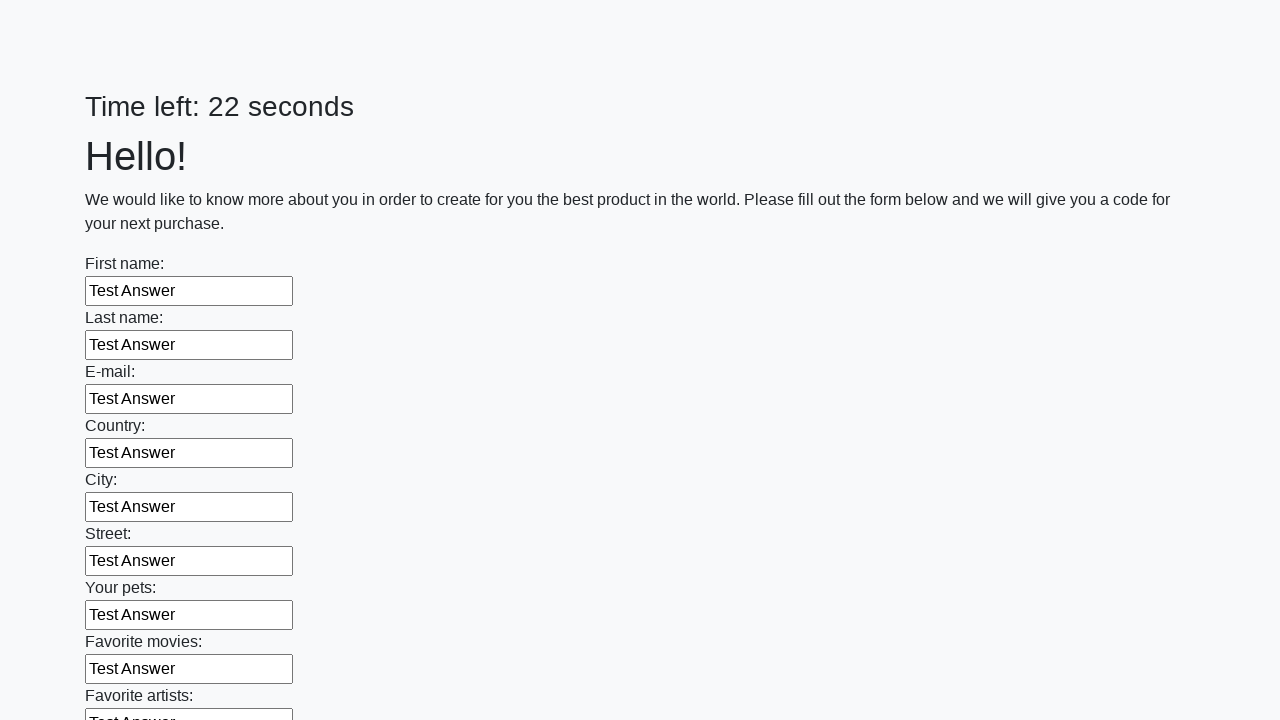

Filled input field 49 with 'Test Answer' using JavaScript
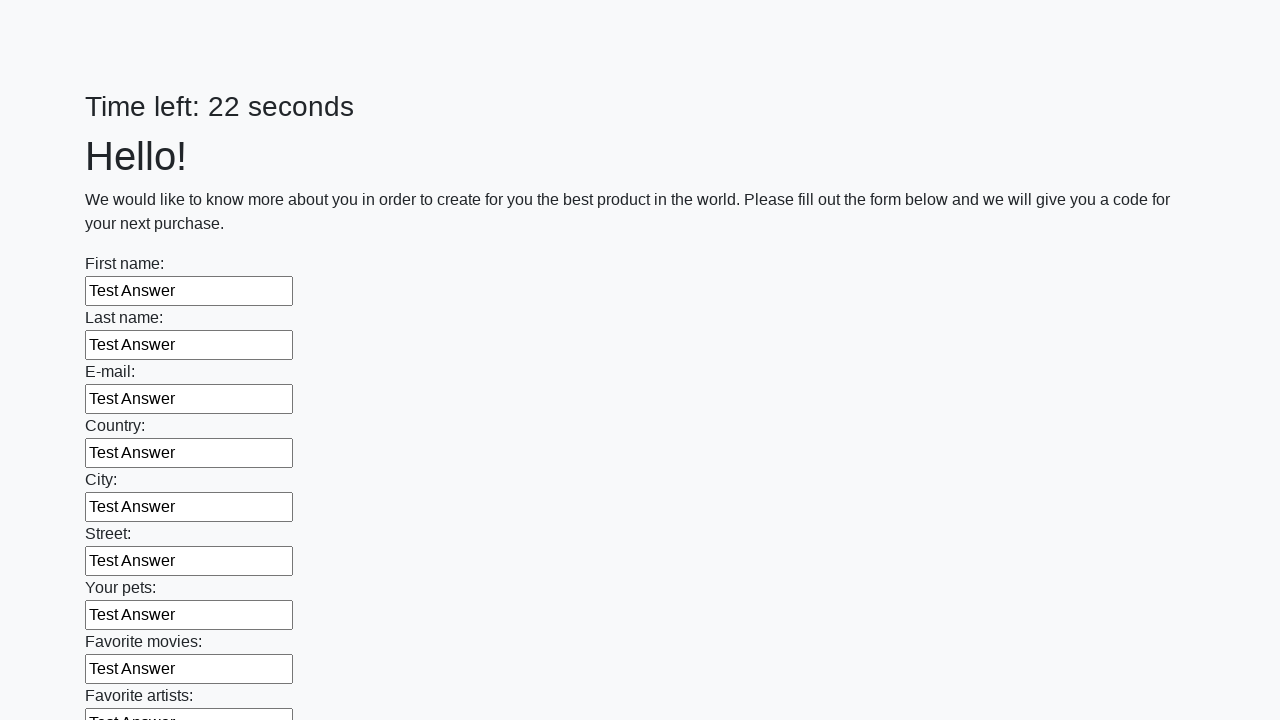

Filled input field 50 with 'Test Answer' using JavaScript
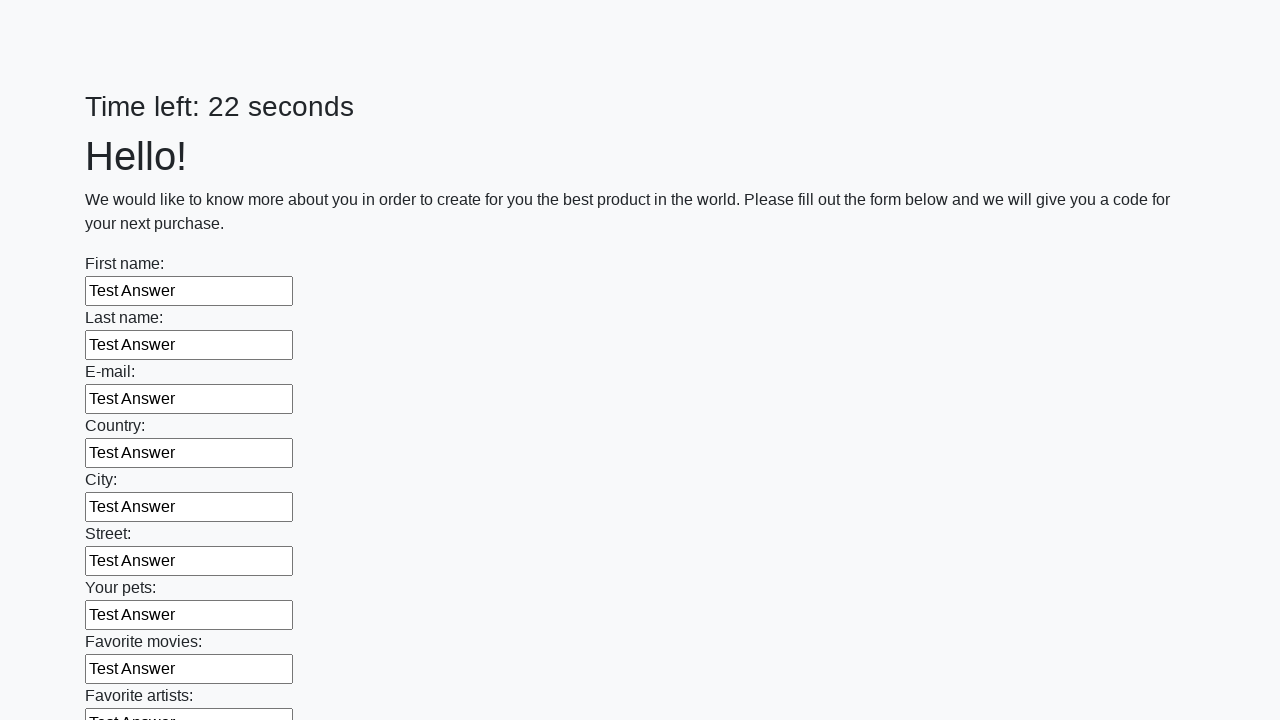

Filled input field 51 with 'Test Answer' using JavaScript
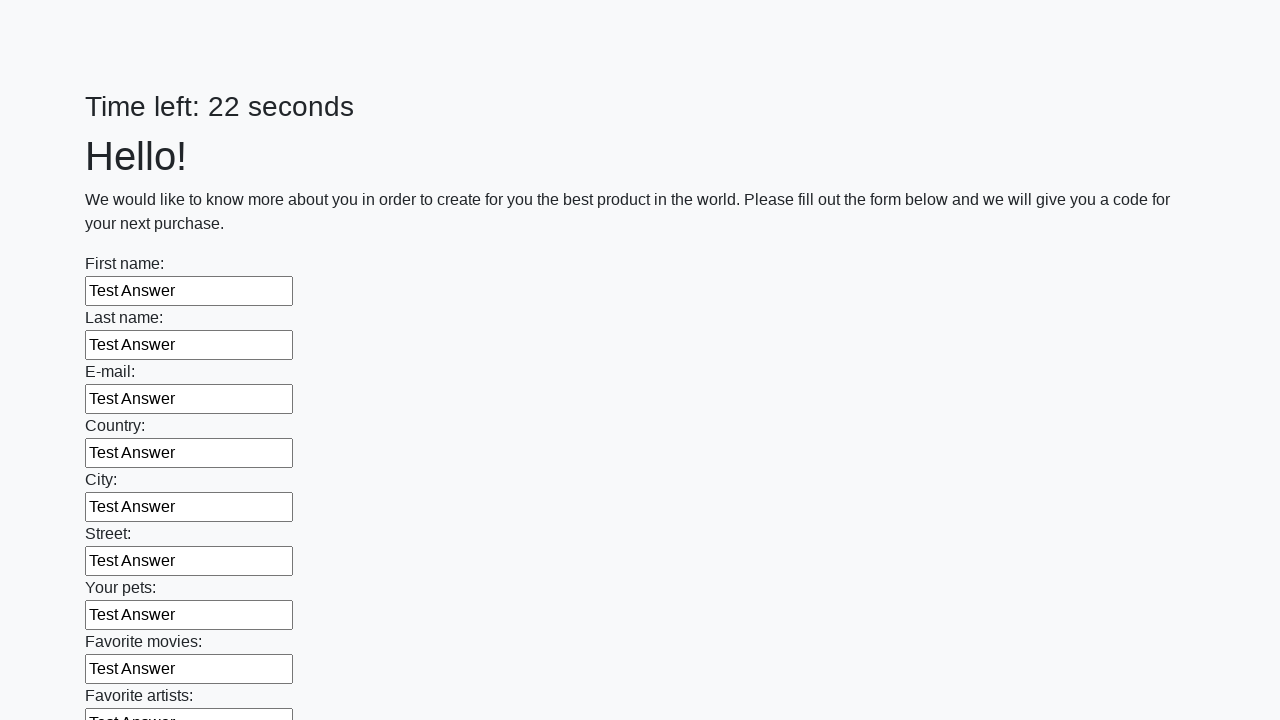

Filled input field 52 with 'Test Answer' using JavaScript
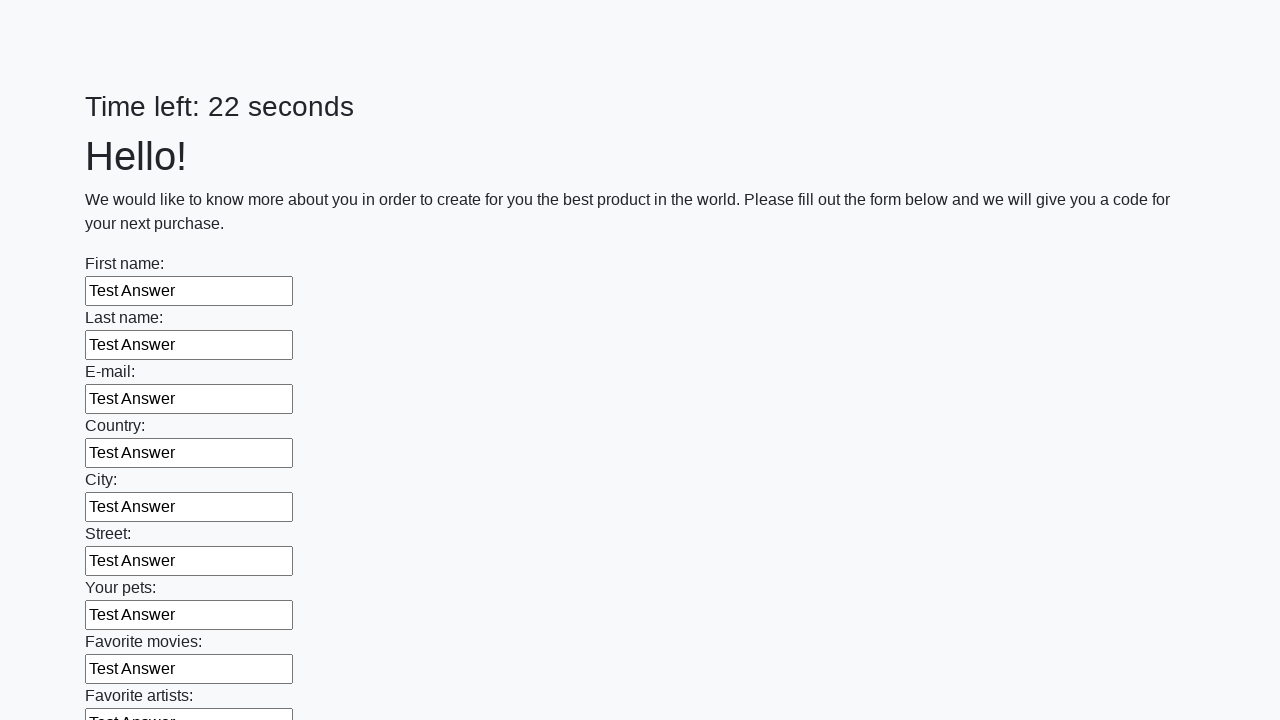

Filled input field 53 with 'Test Answer' using JavaScript
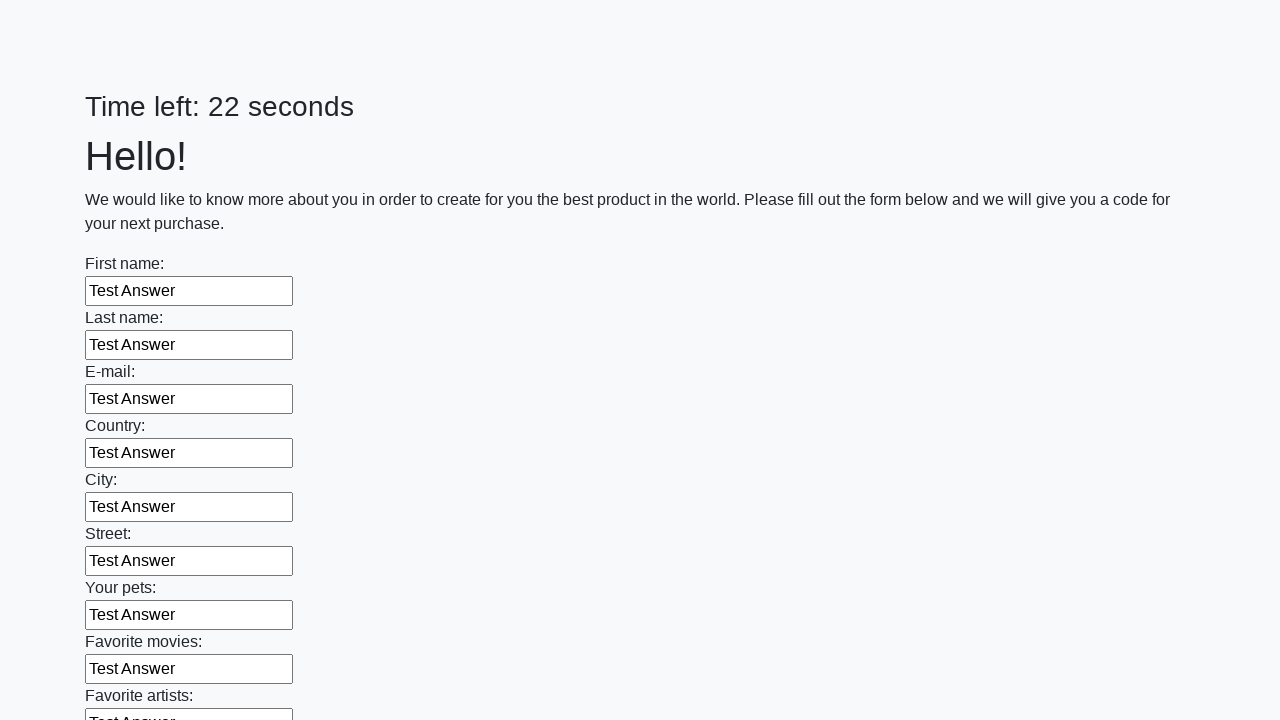

Filled input field 54 with 'Test Answer' using JavaScript
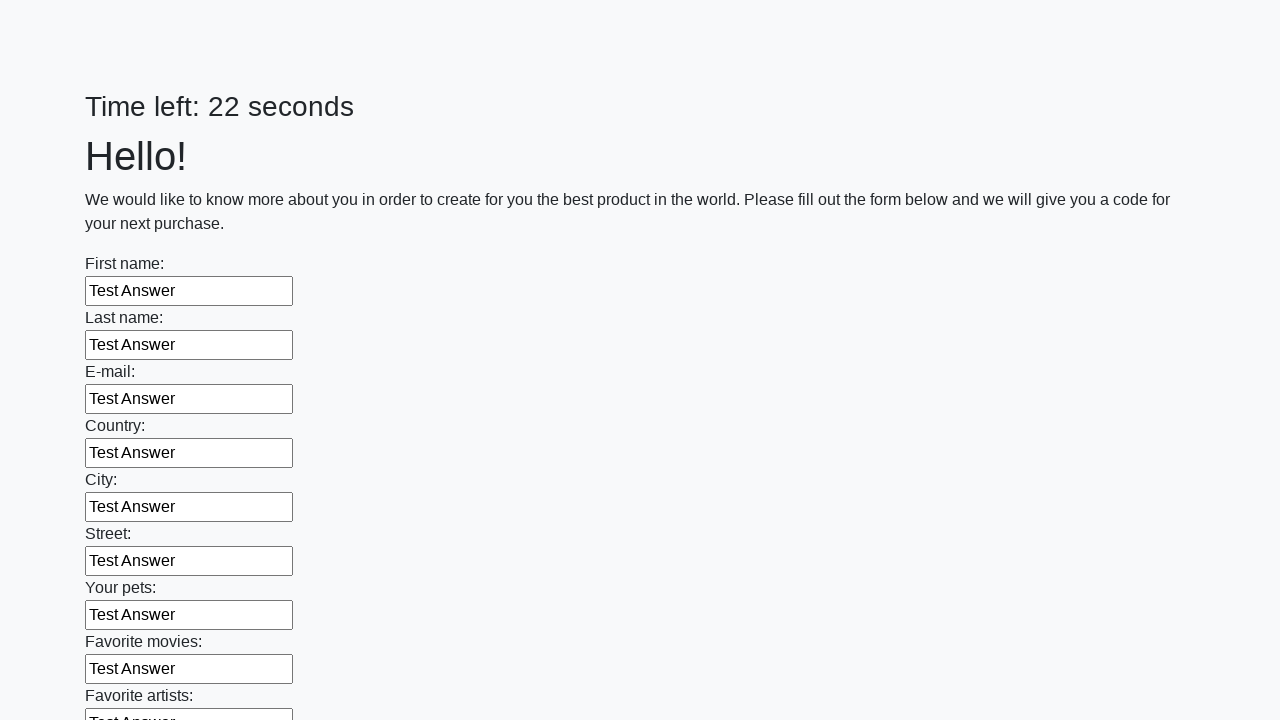

Filled input field 55 with 'Test Answer' using JavaScript
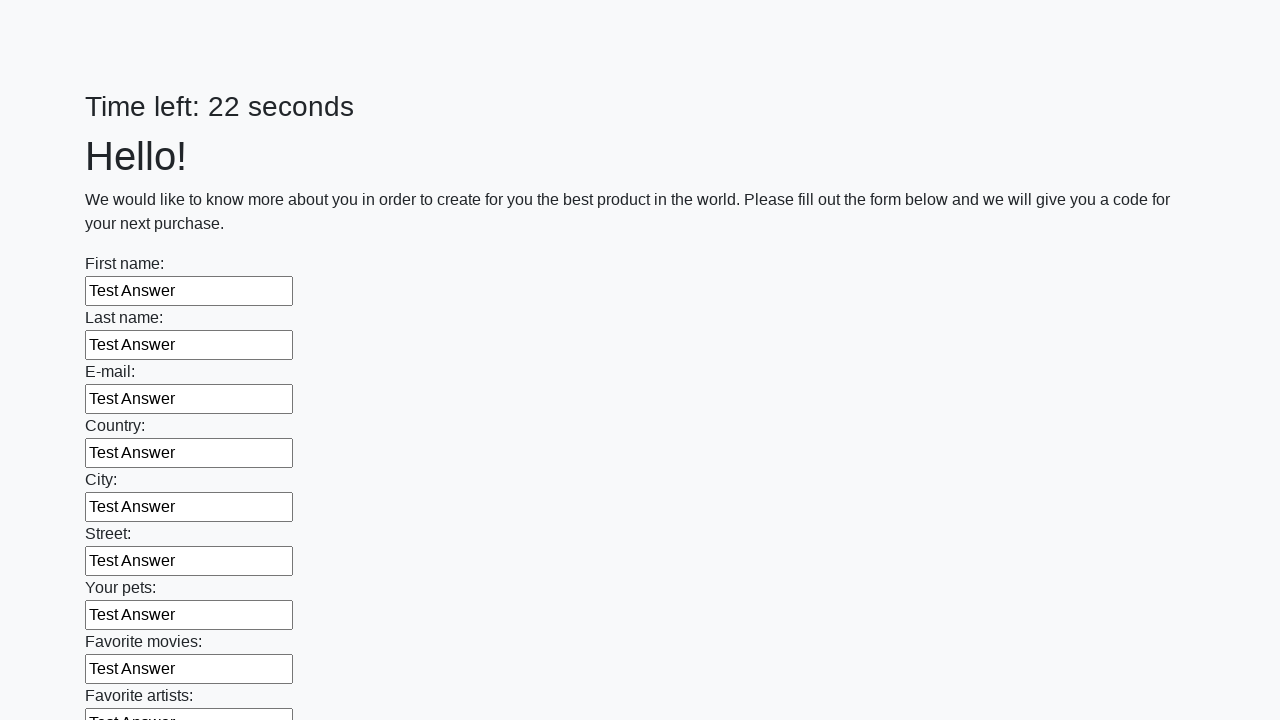

Filled input field 56 with 'Test Answer' using JavaScript
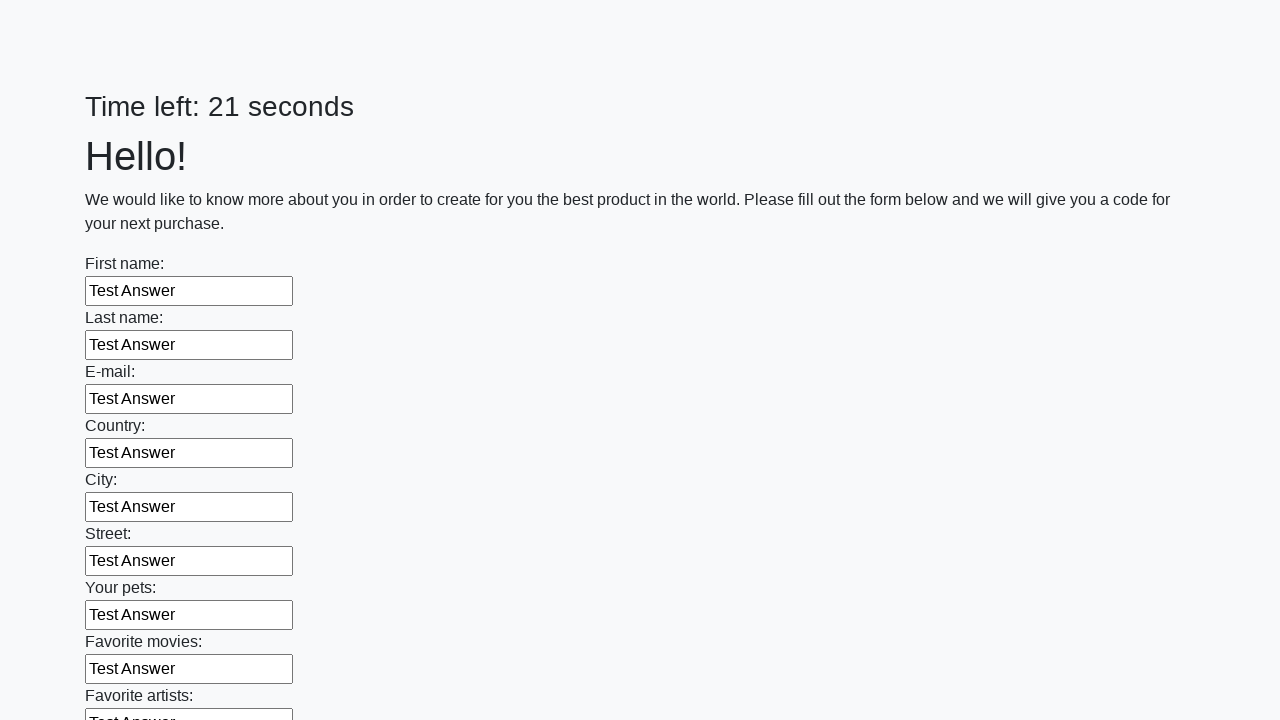

Filled input field 57 with 'Test Answer' using JavaScript
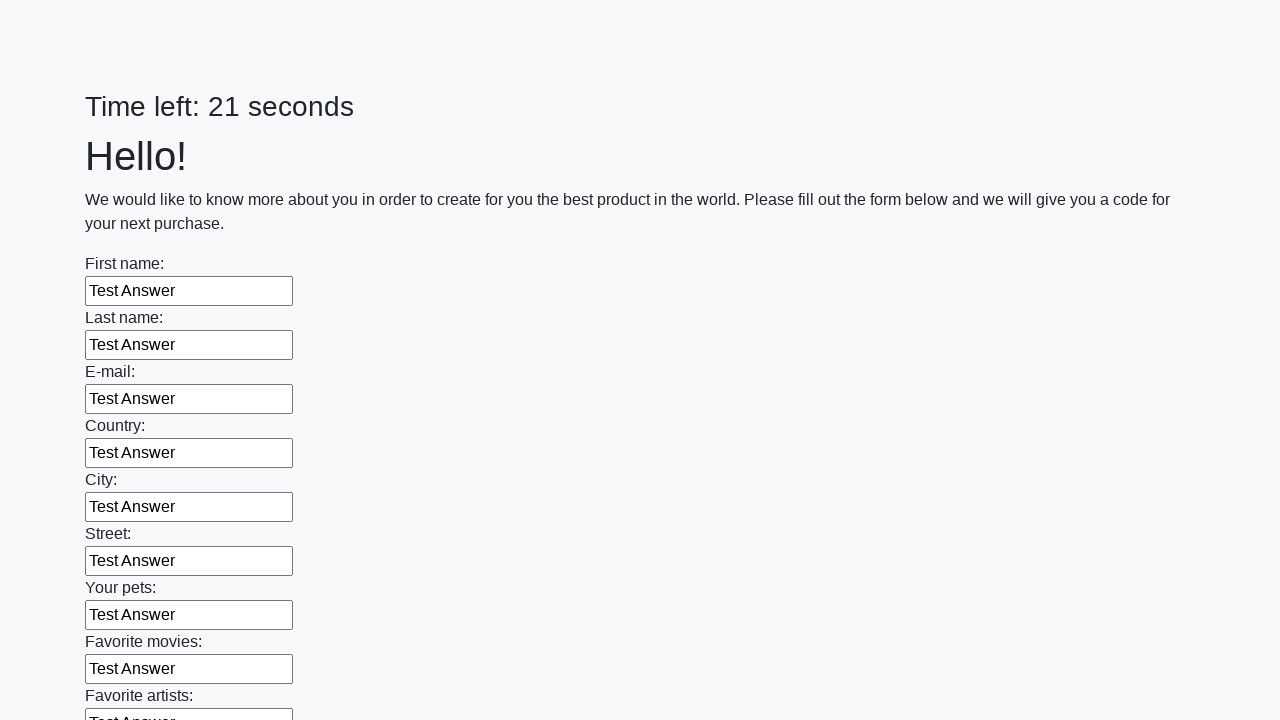

Filled input field 58 with 'Test Answer' using JavaScript
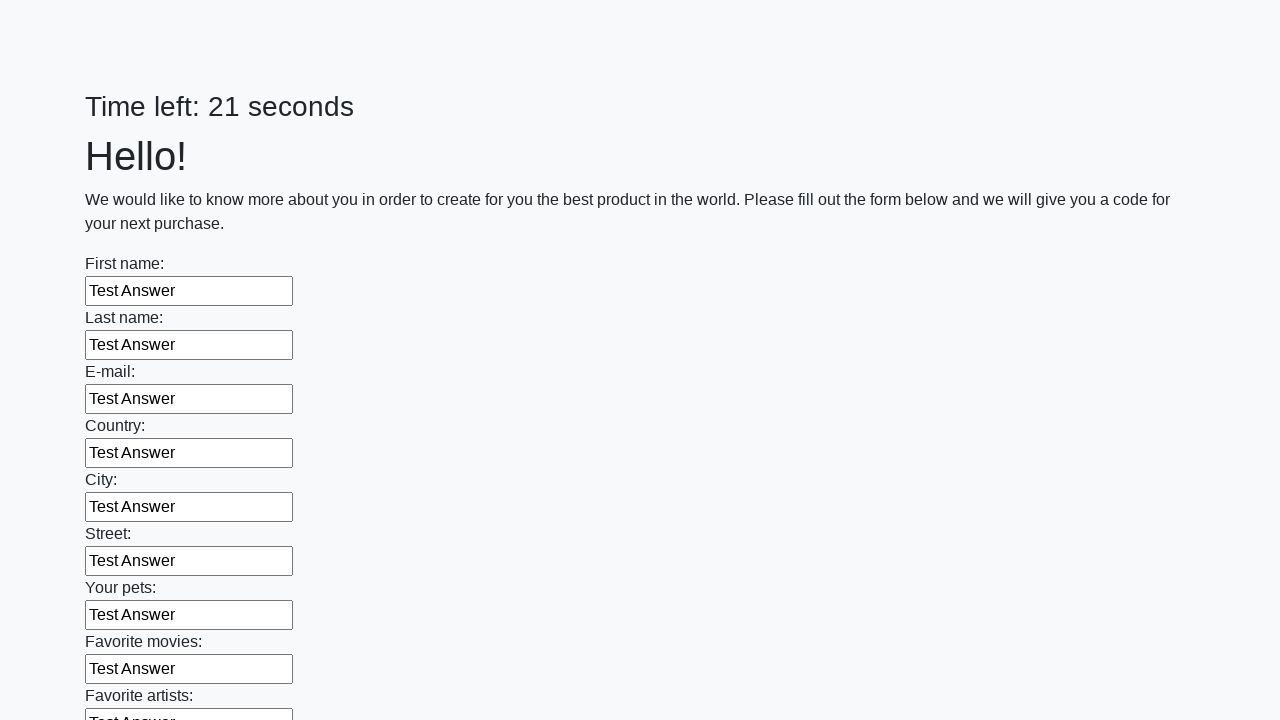

Filled input field 59 with 'Test Answer' using JavaScript
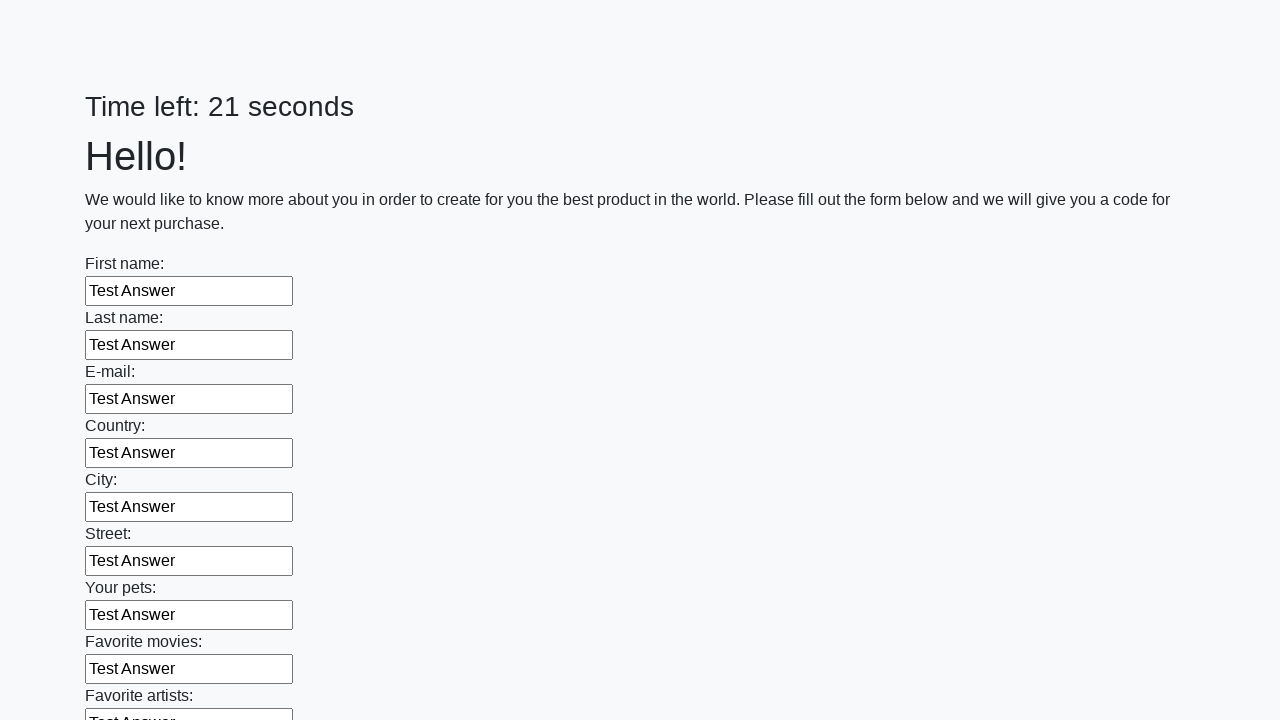

Filled input field 60 with 'Test Answer' using JavaScript
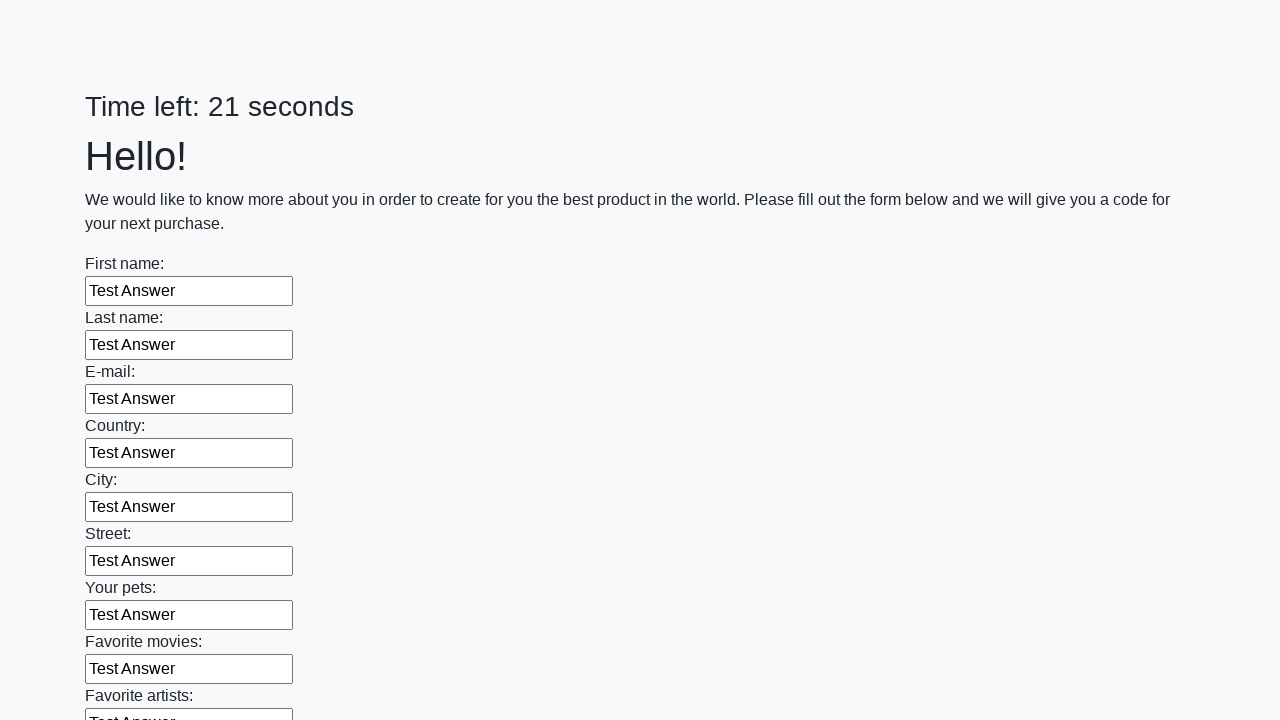

Filled input field 61 with 'Test Answer' using JavaScript
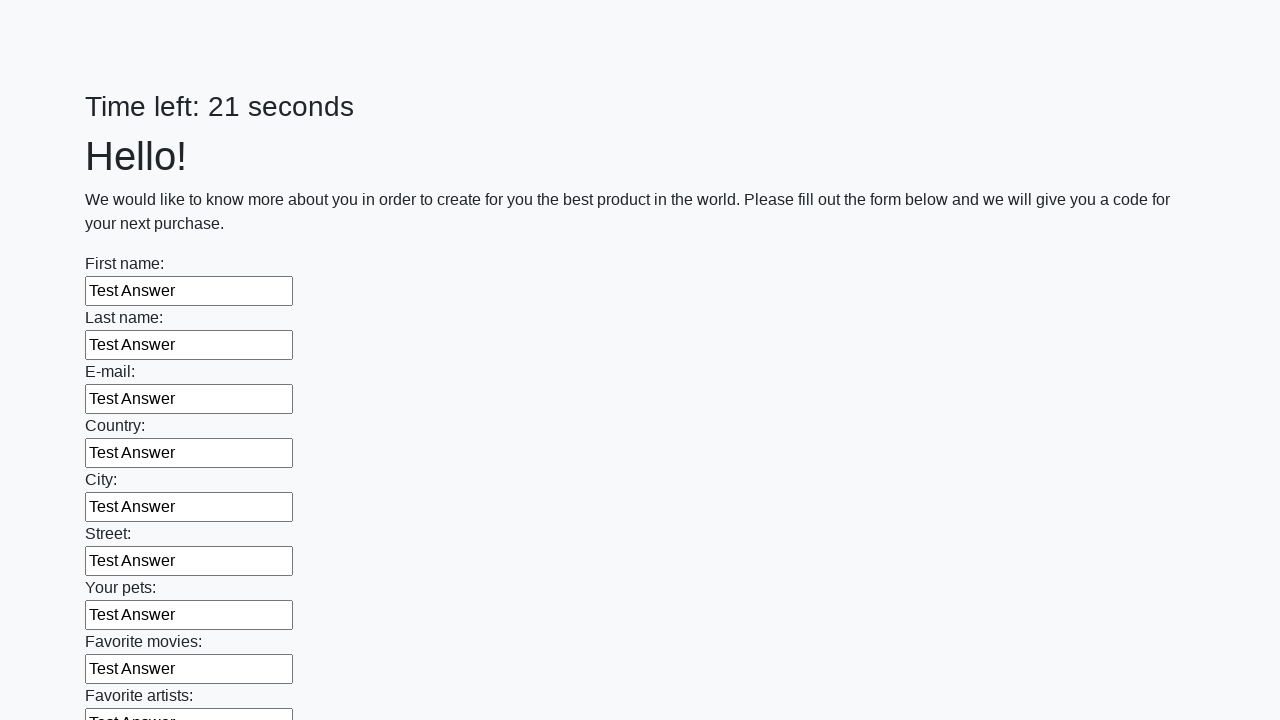

Filled input field 62 with 'Test Answer' using JavaScript
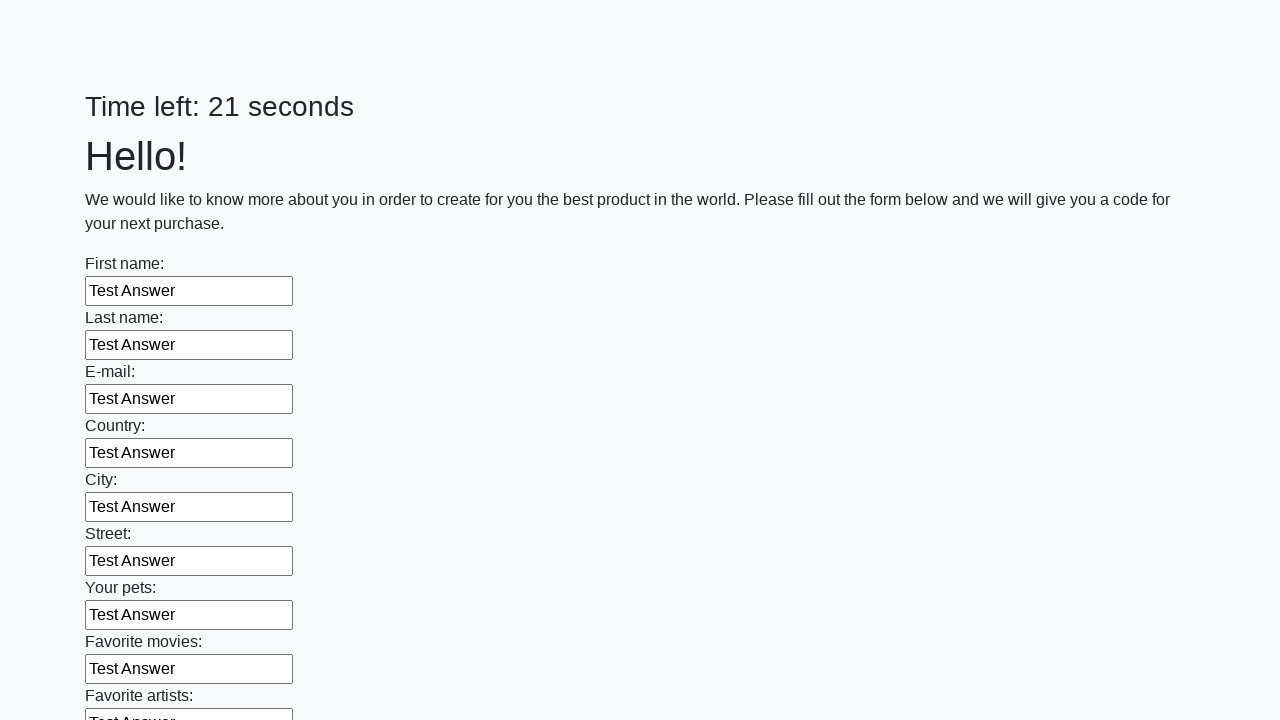

Filled input field 63 with 'Test Answer' using JavaScript
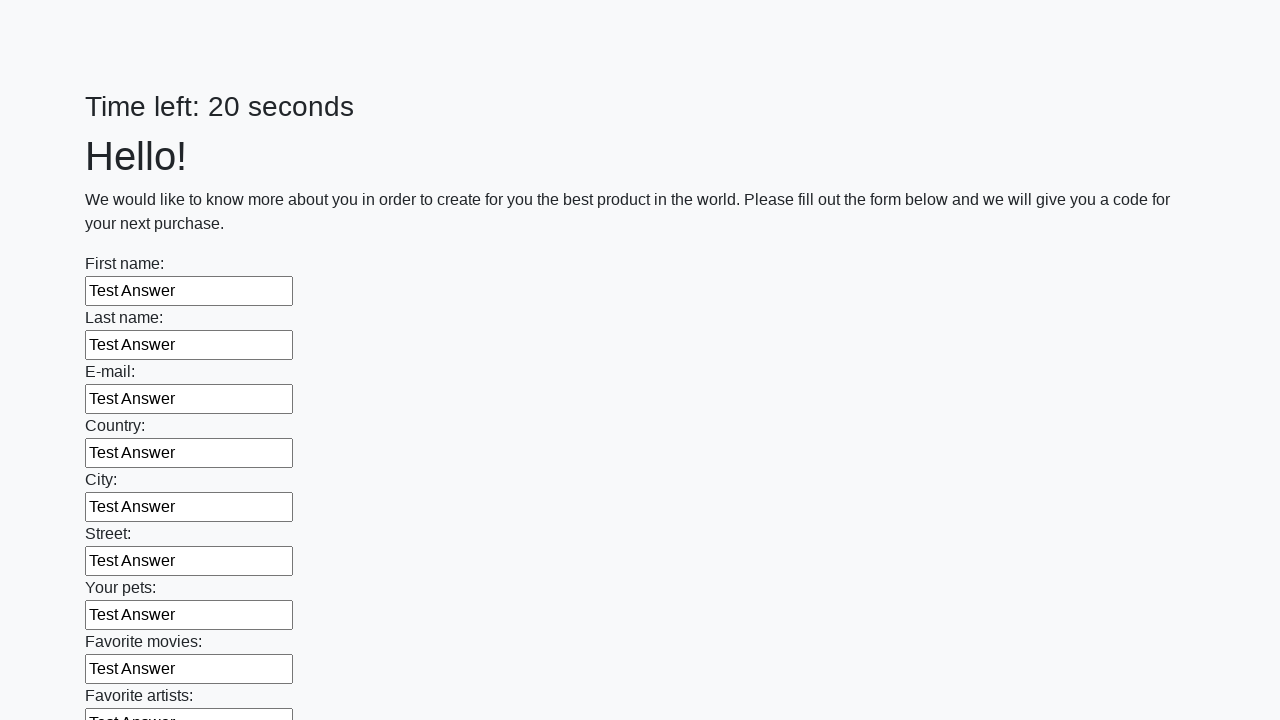

Filled input field 64 with 'Test Answer' using JavaScript
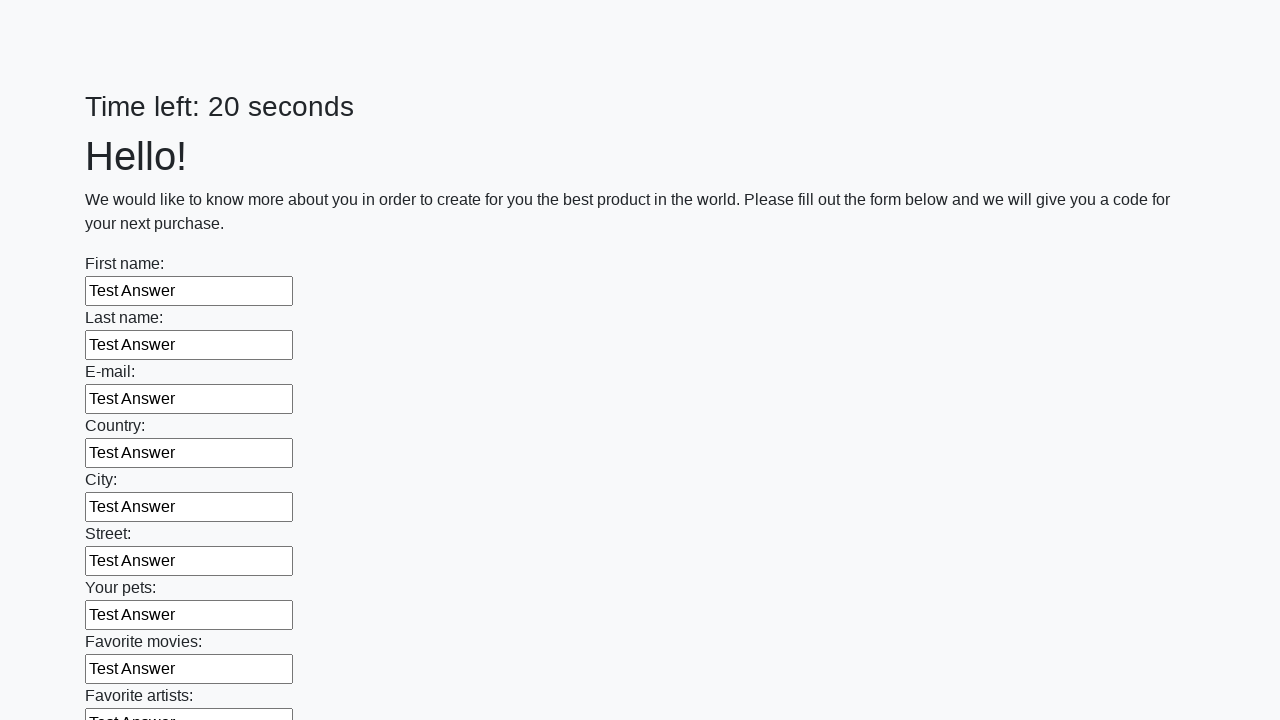

Filled input field 65 with 'Test Answer' using JavaScript
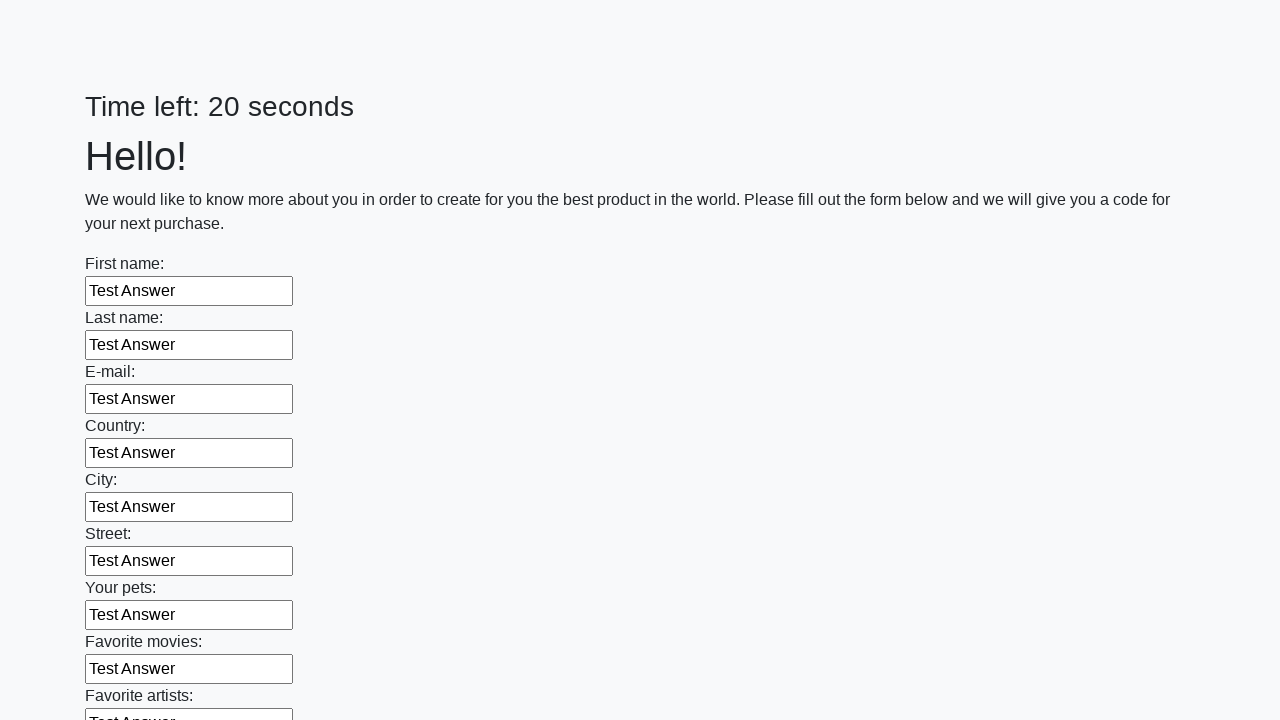

Filled input field 66 with 'Test Answer' using JavaScript
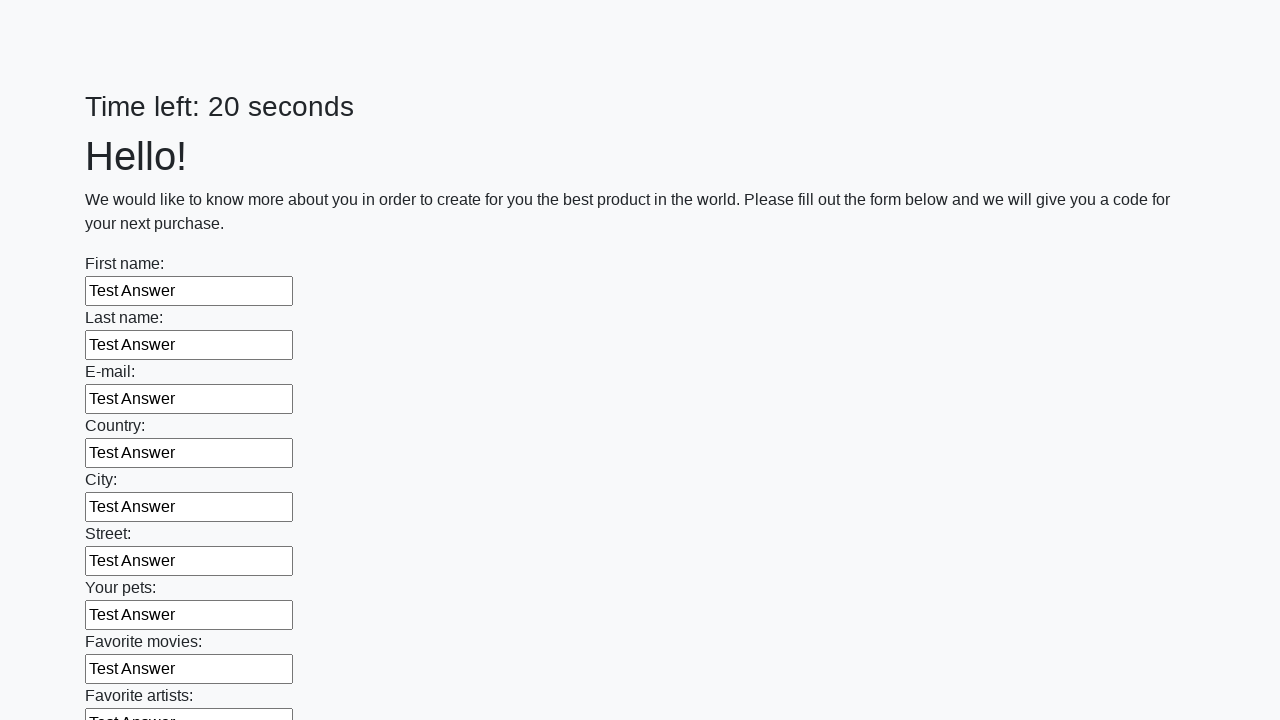

Filled input field 67 with 'Test Answer' using JavaScript
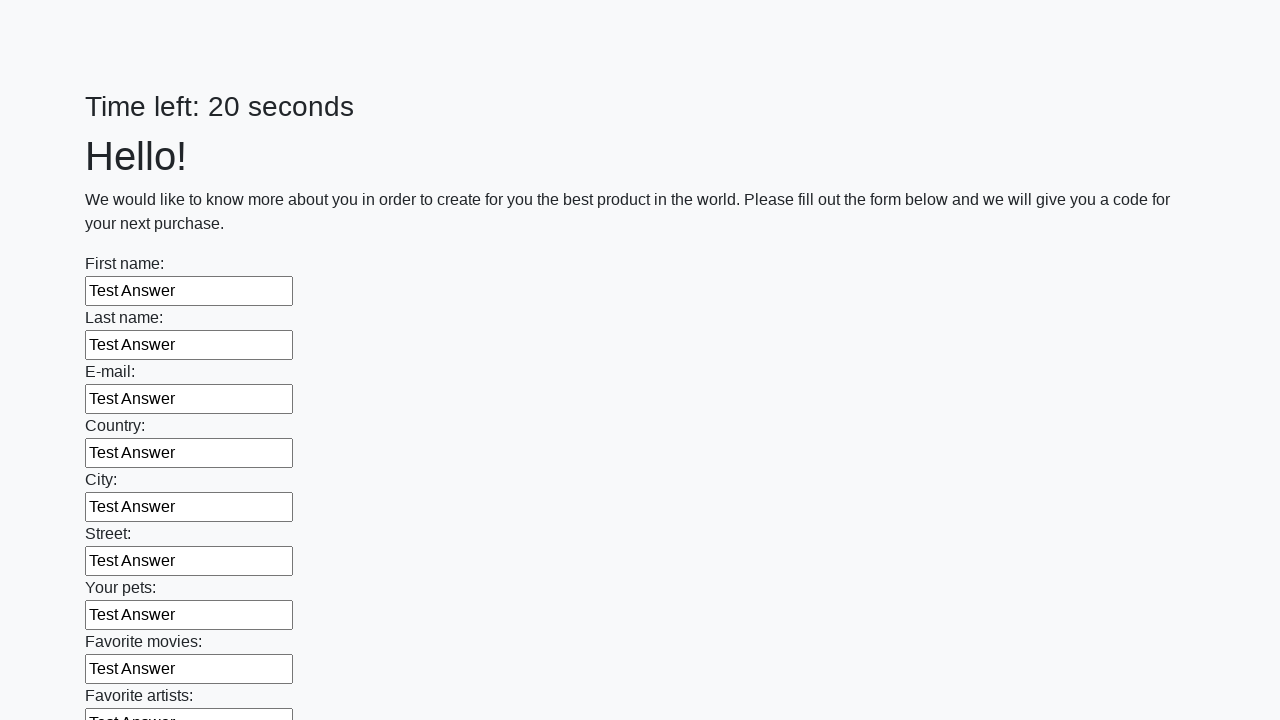

Filled input field 68 with 'Test Answer' using JavaScript
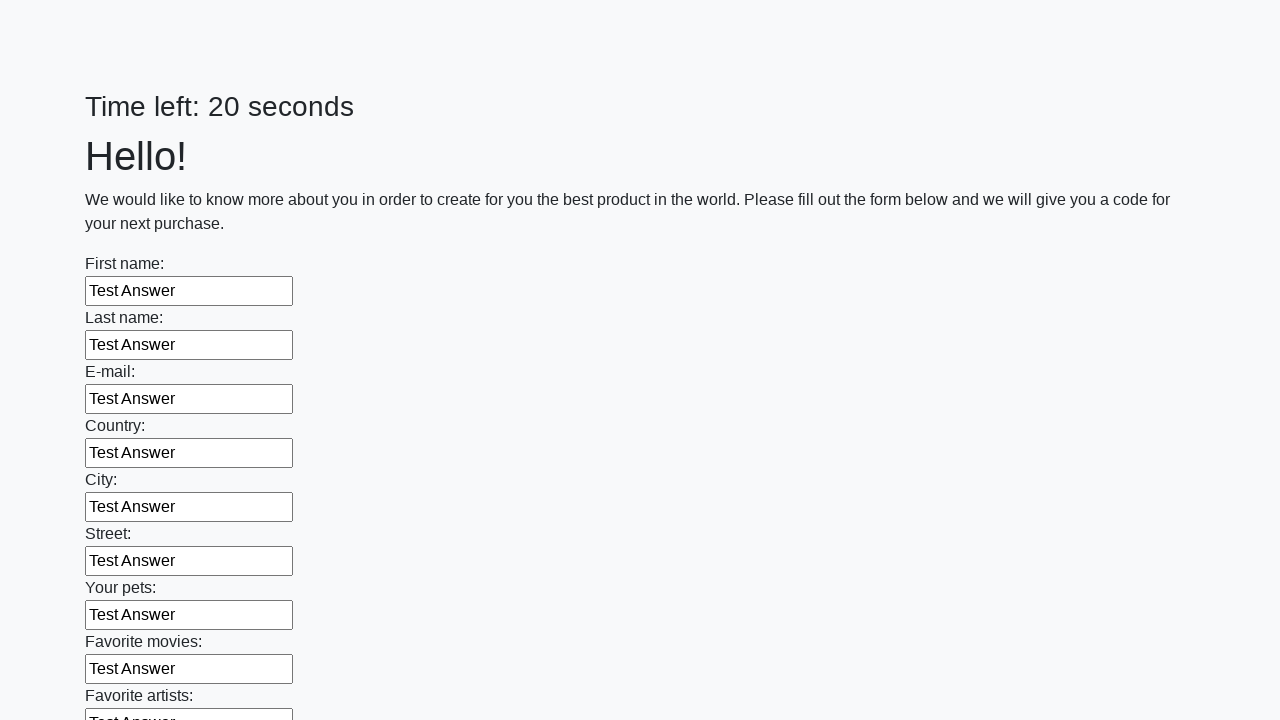

Filled input field 69 with 'Test Answer' using JavaScript
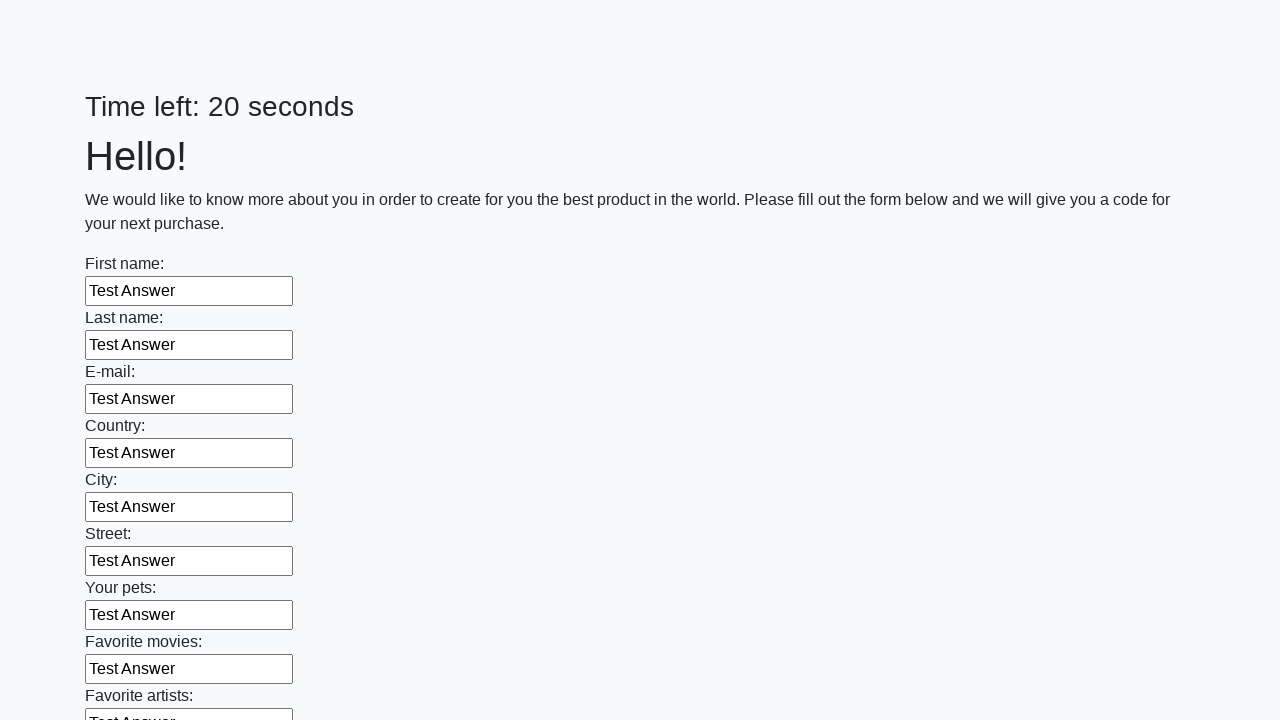

Filled input field 70 with 'Test Answer' using JavaScript
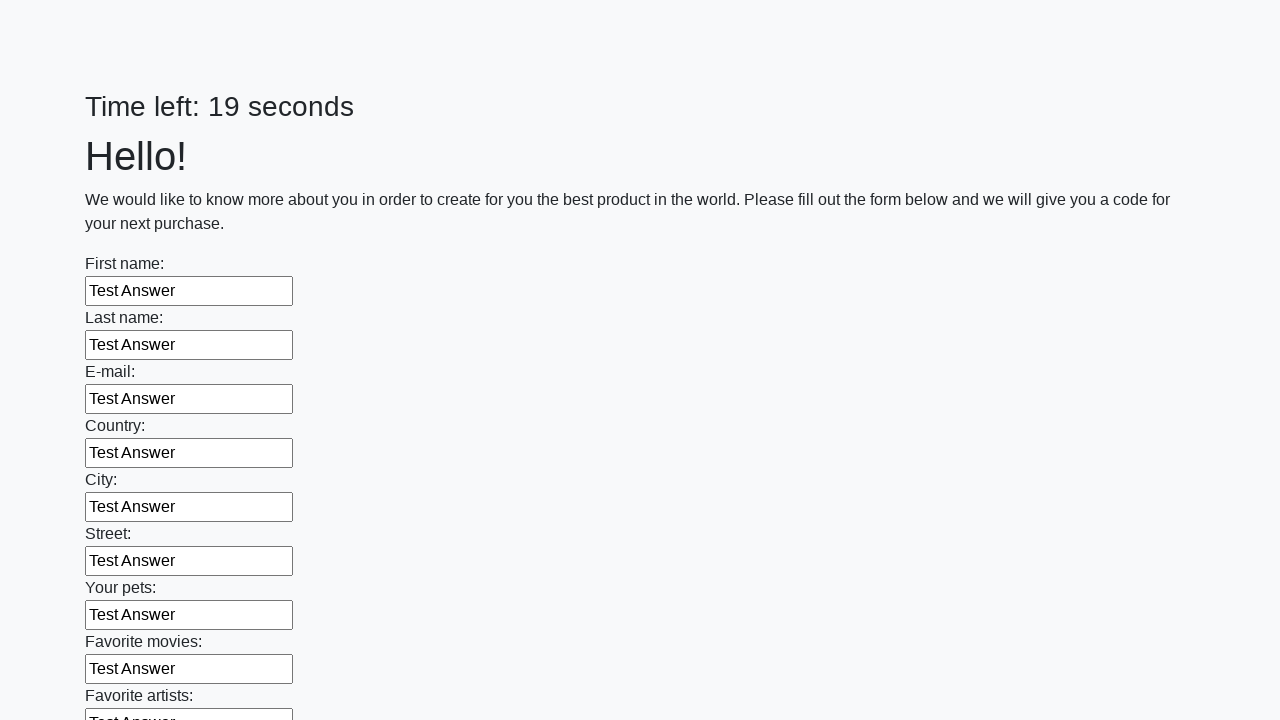

Filled input field 71 with 'Test Answer' using JavaScript
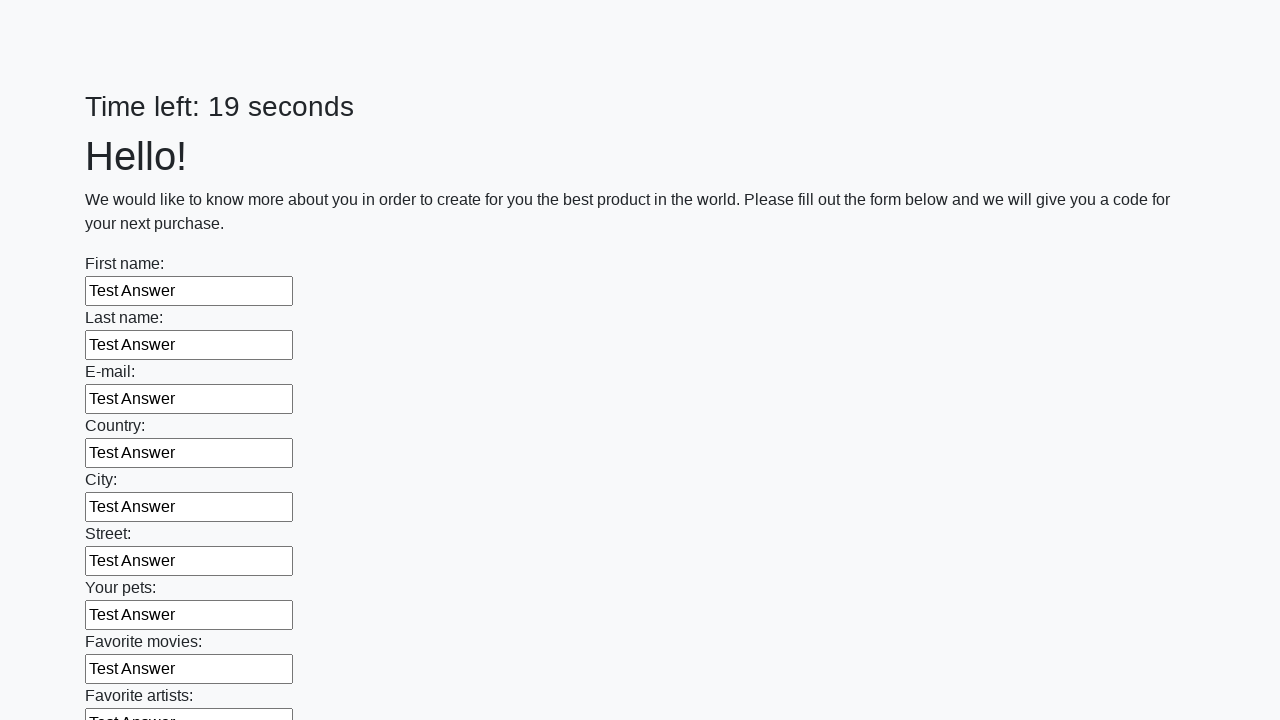

Filled input field 72 with 'Test Answer' using JavaScript
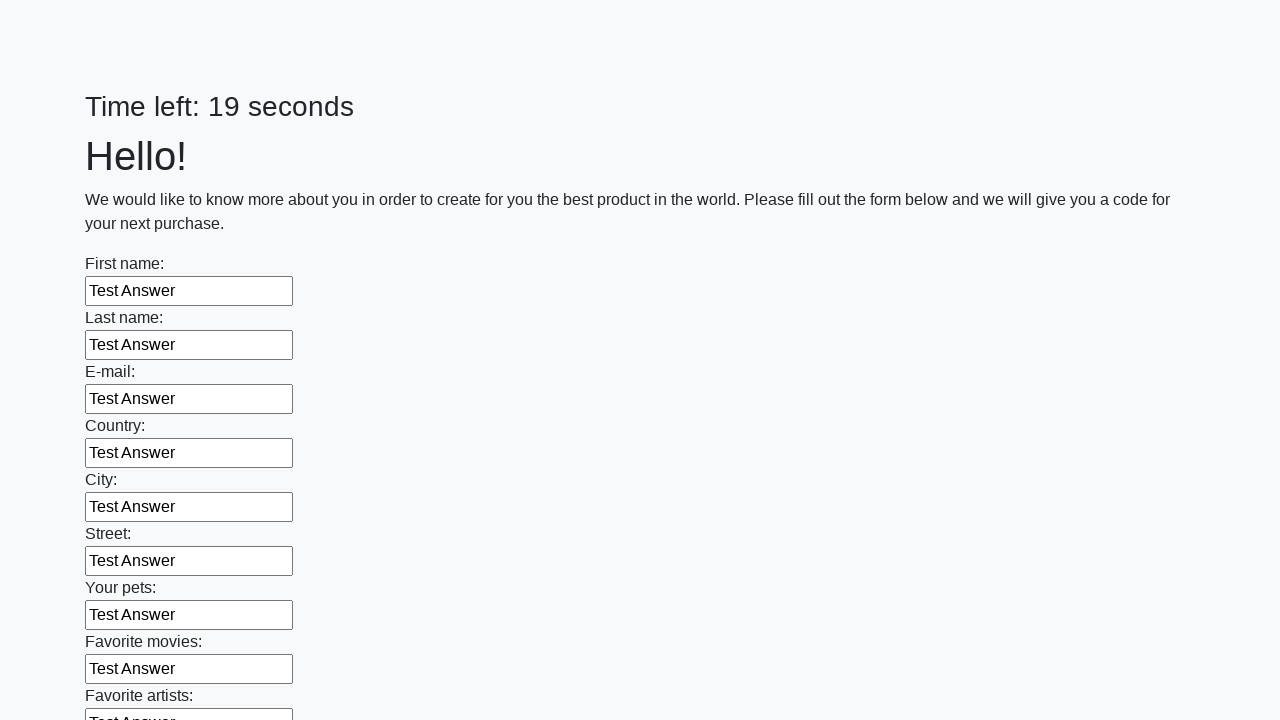

Filled input field 73 with 'Test Answer' using JavaScript
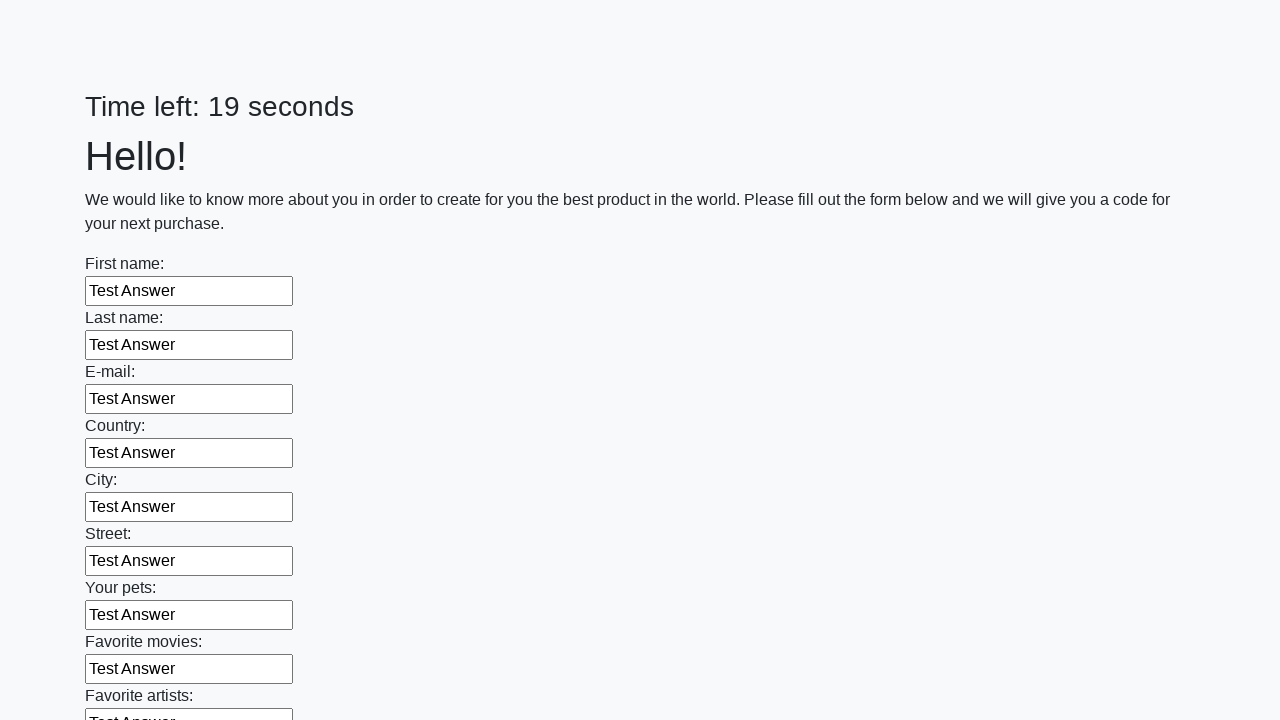

Filled input field 74 with 'Test Answer' using JavaScript
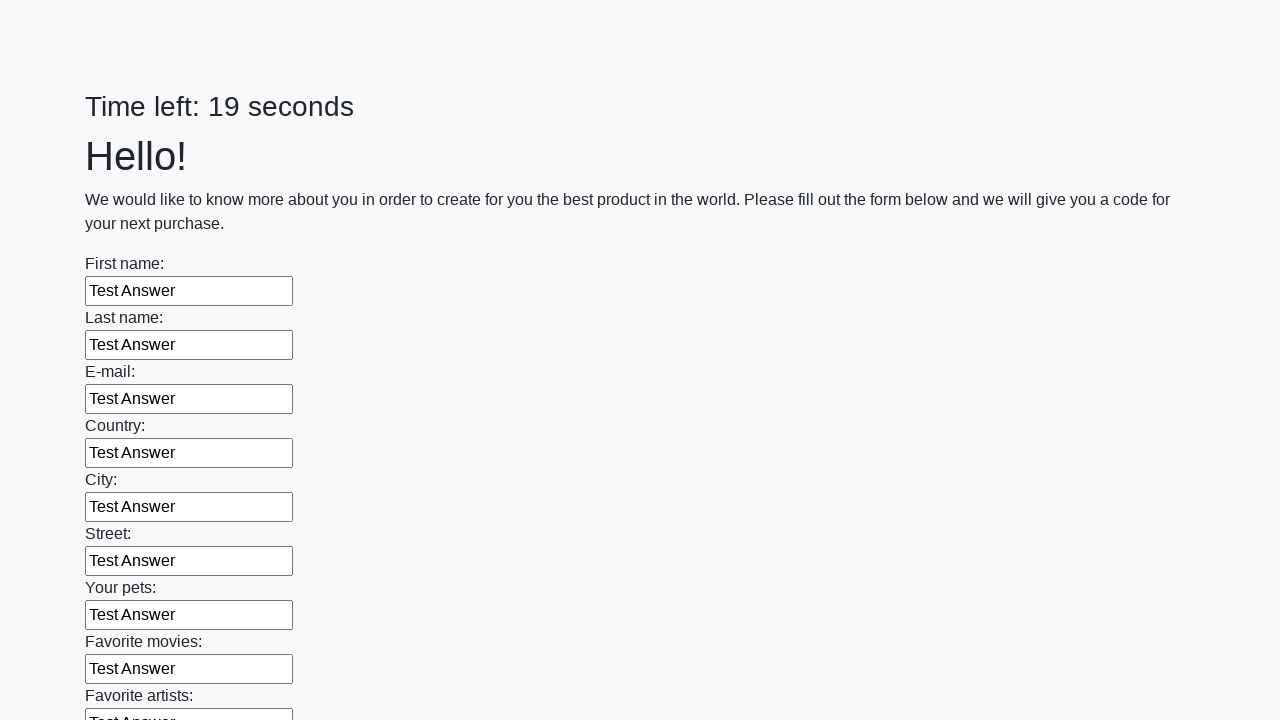

Filled input field 75 with 'Test Answer' using JavaScript
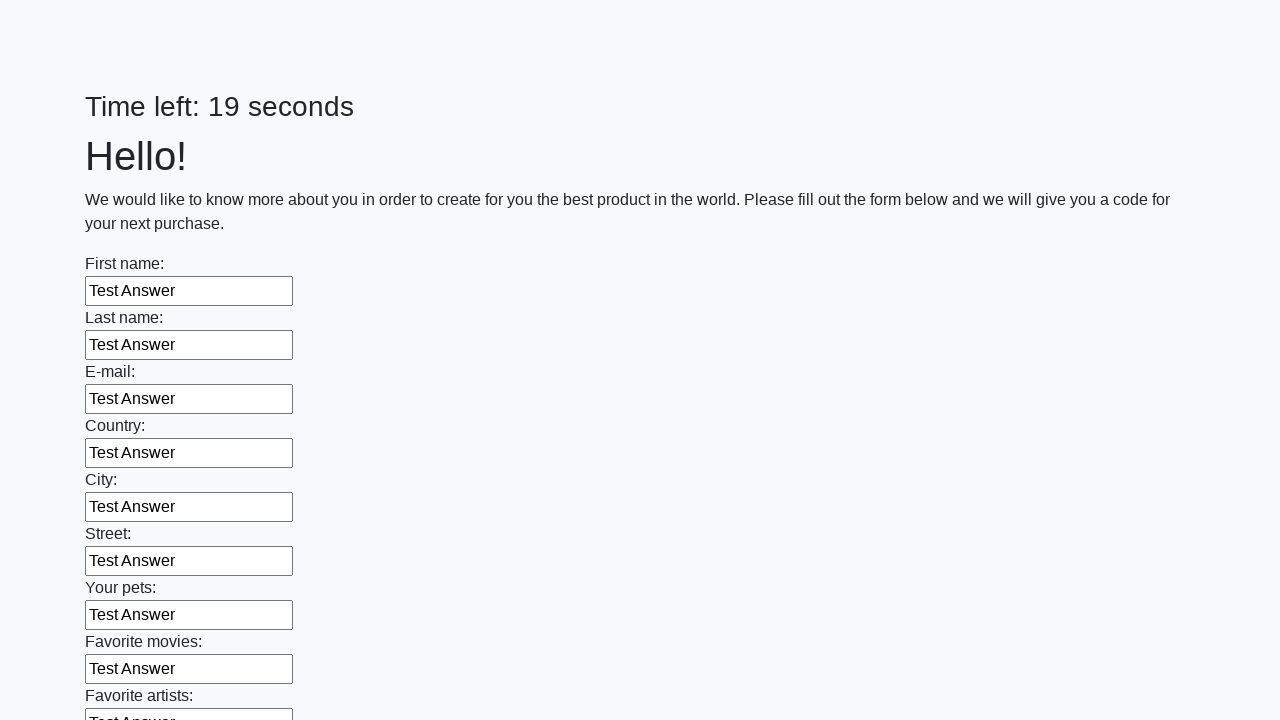

Filled input field 76 with 'Test Answer' using JavaScript
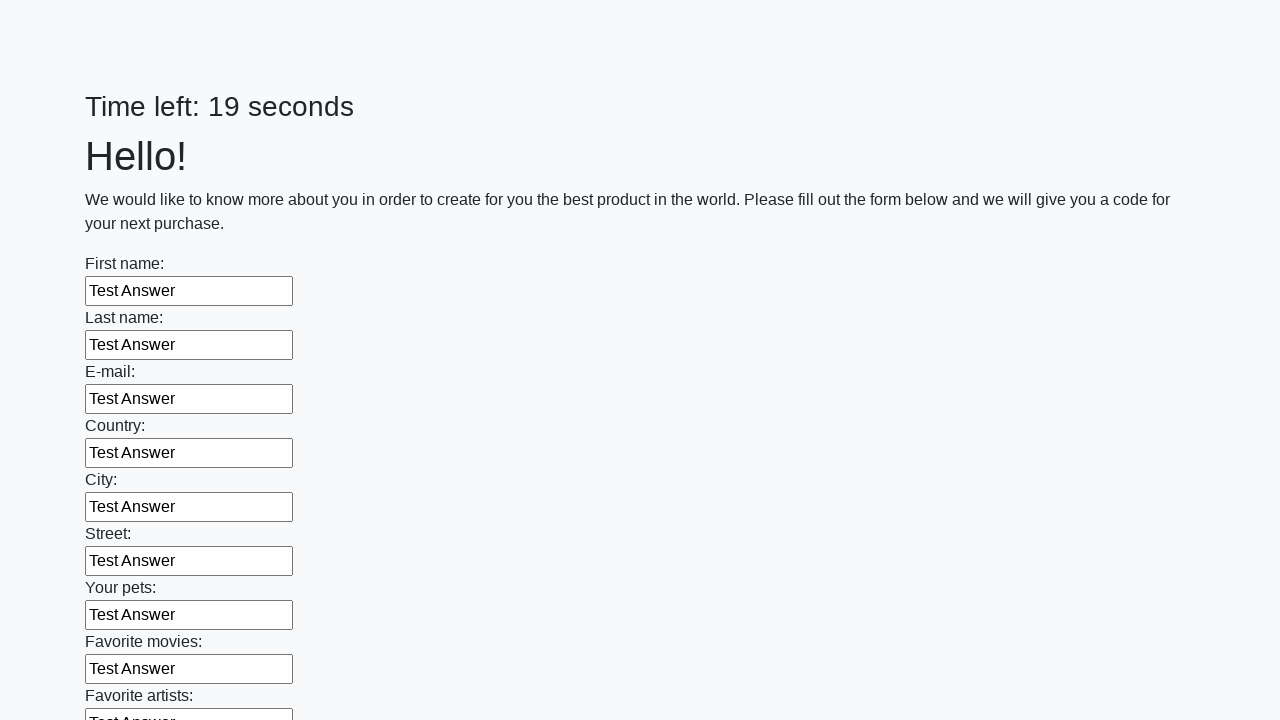

Filled input field 77 with 'Test Answer' using JavaScript
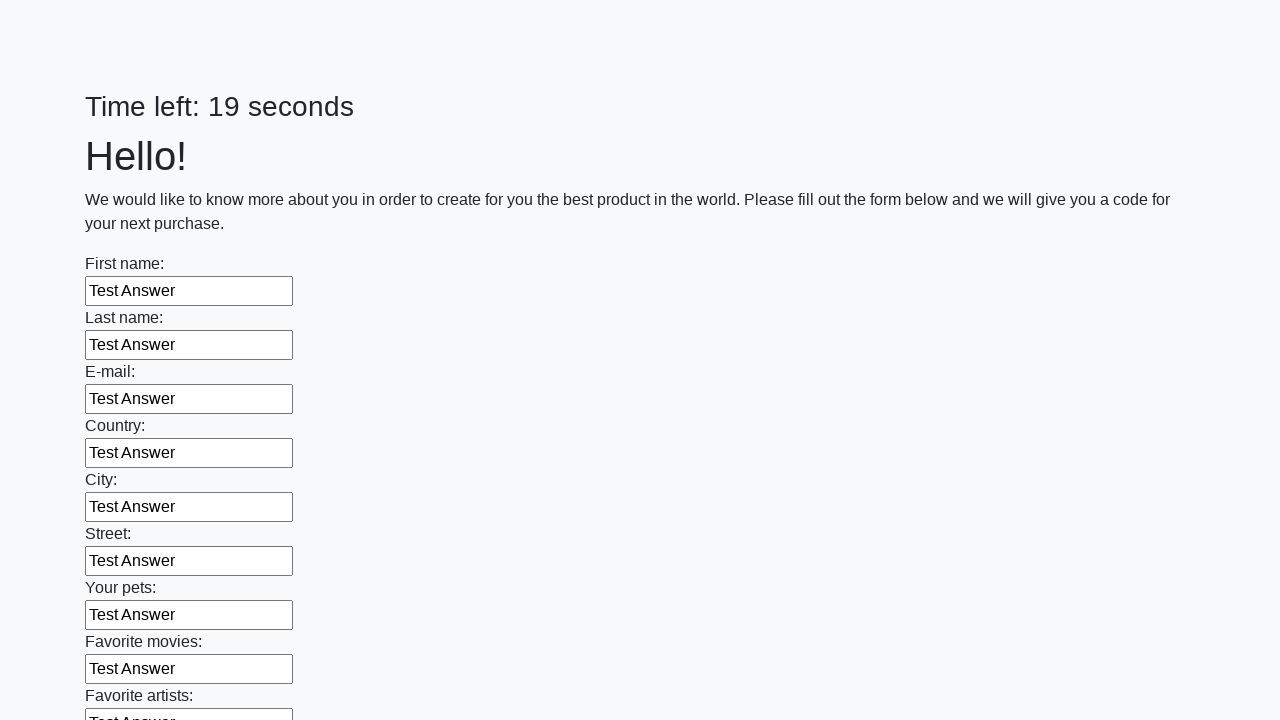

Filled input field 78 with 'Test Answer' using JavaScript
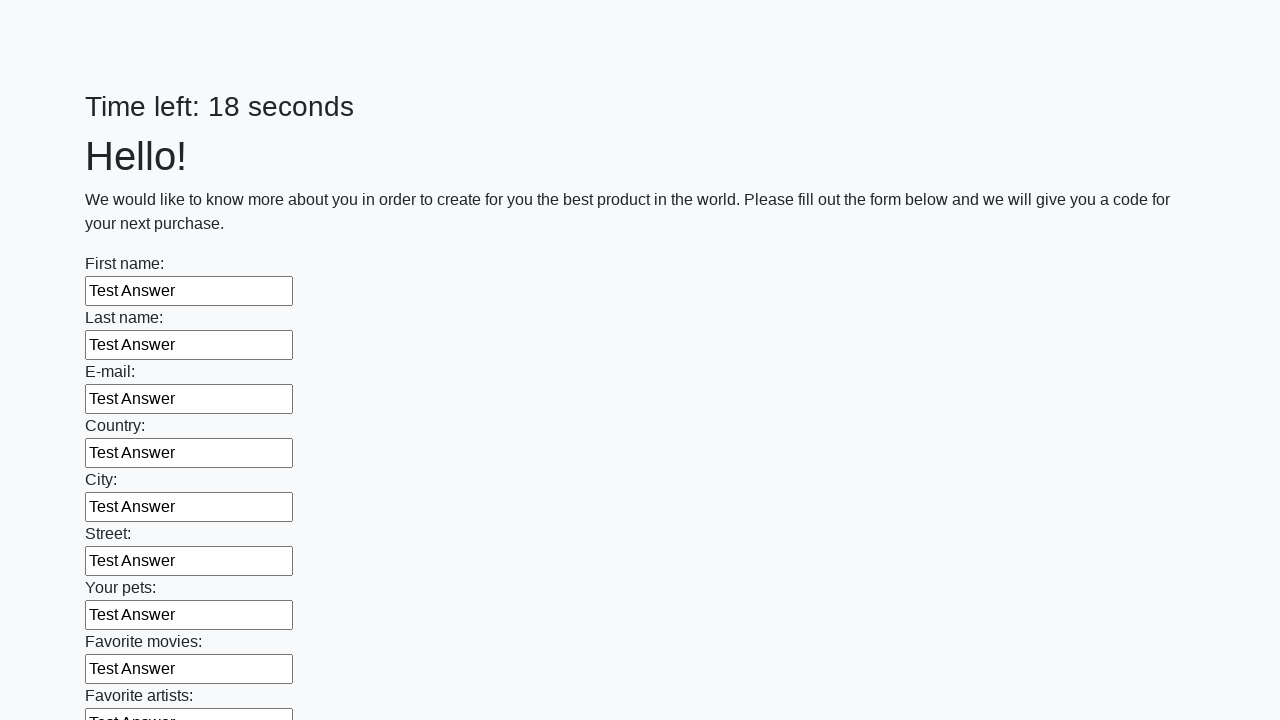

Filled input field 79 with 'Test Answer' using JavaScript
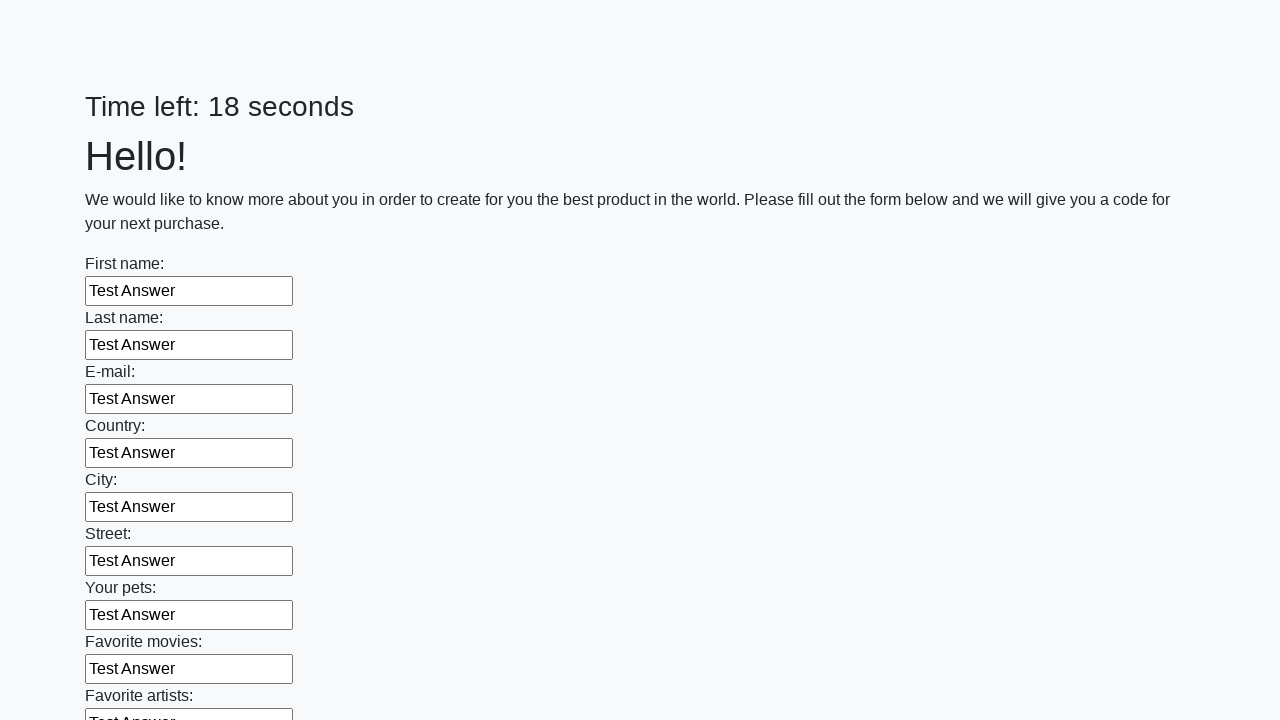

Filled input field 80 with 'Test Answer' using JavaScript
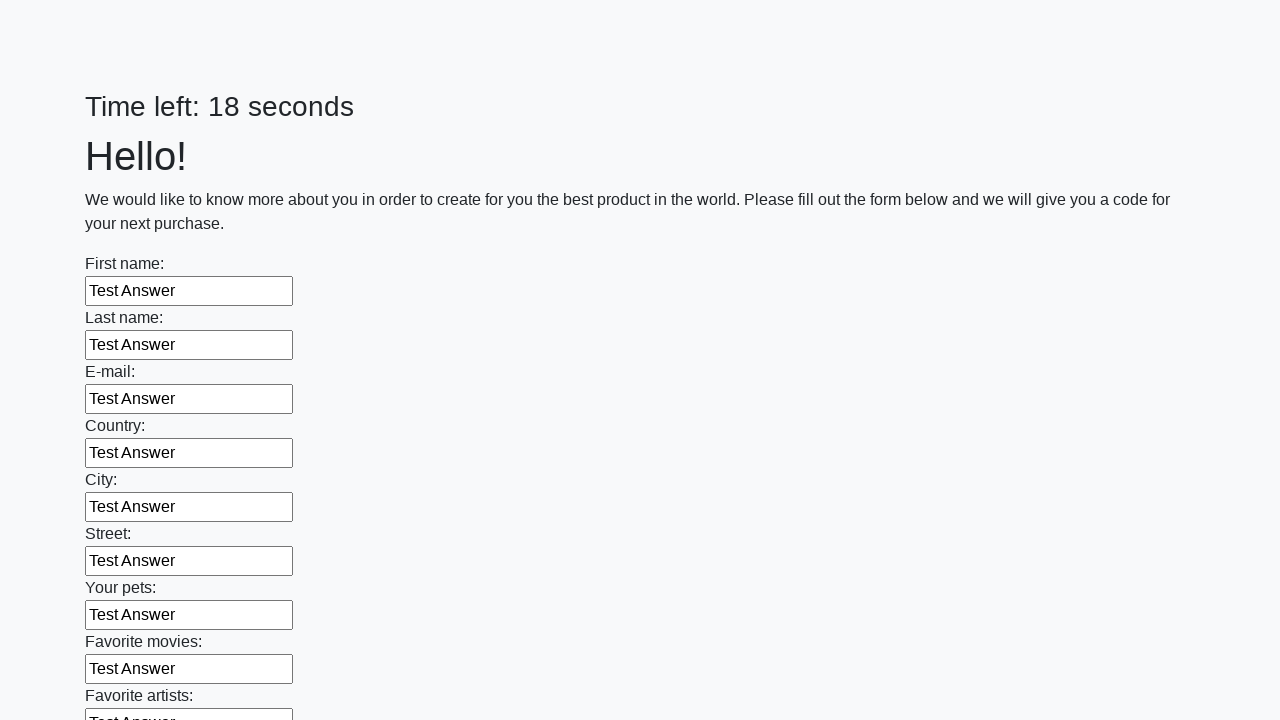

Filled input field 81 with 'Test Answer' using JavaScript
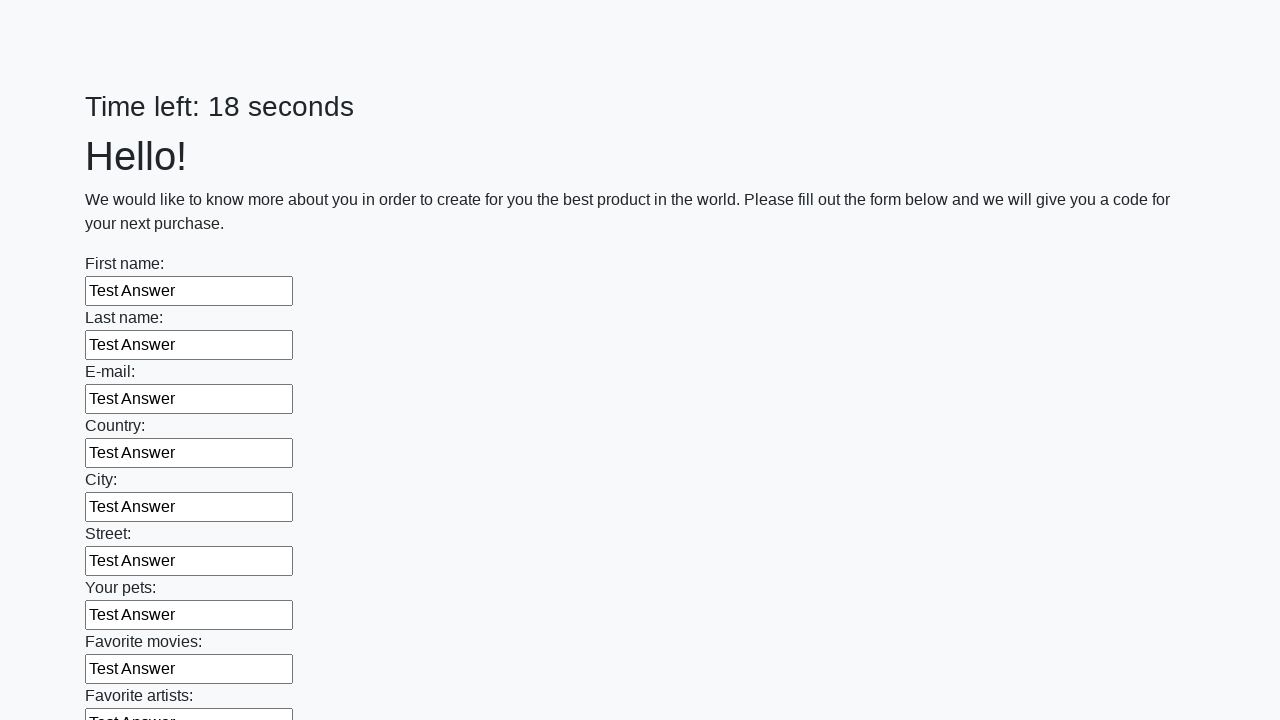

Filled input field 82 with 'Test Answer' using JavaScript
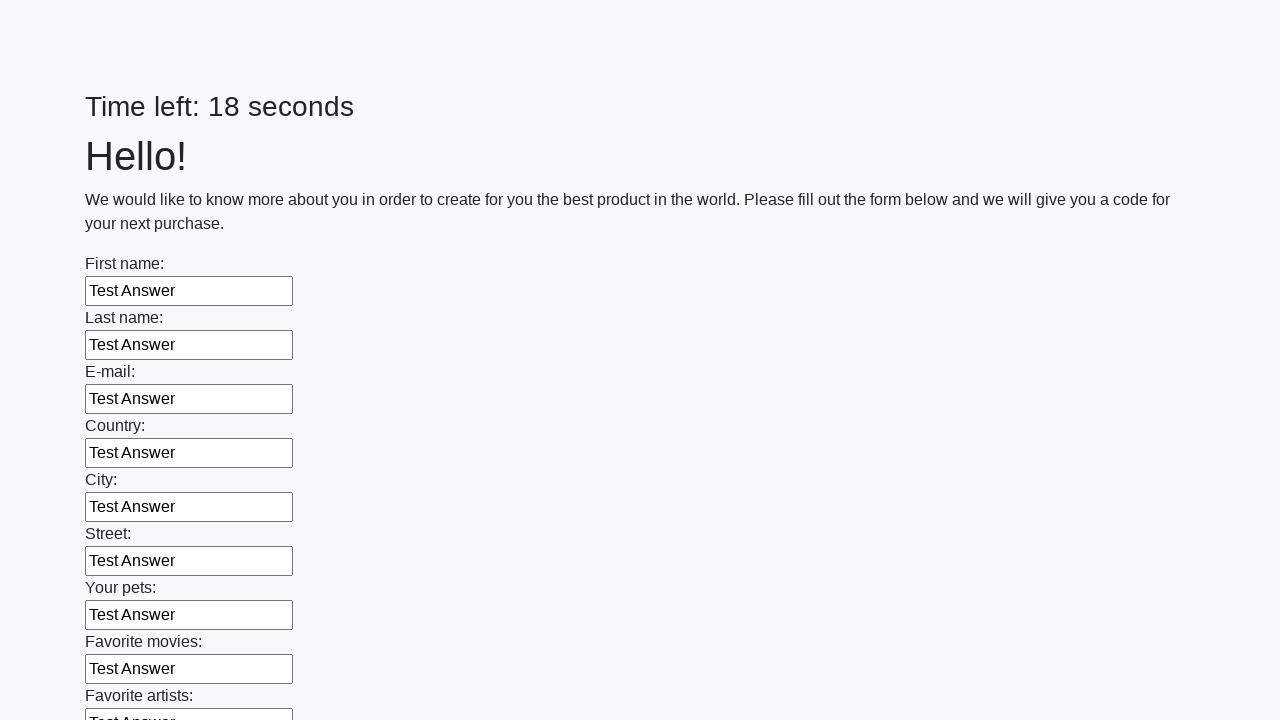

Filled input field 83 with 'Test Answer' using JavaScript
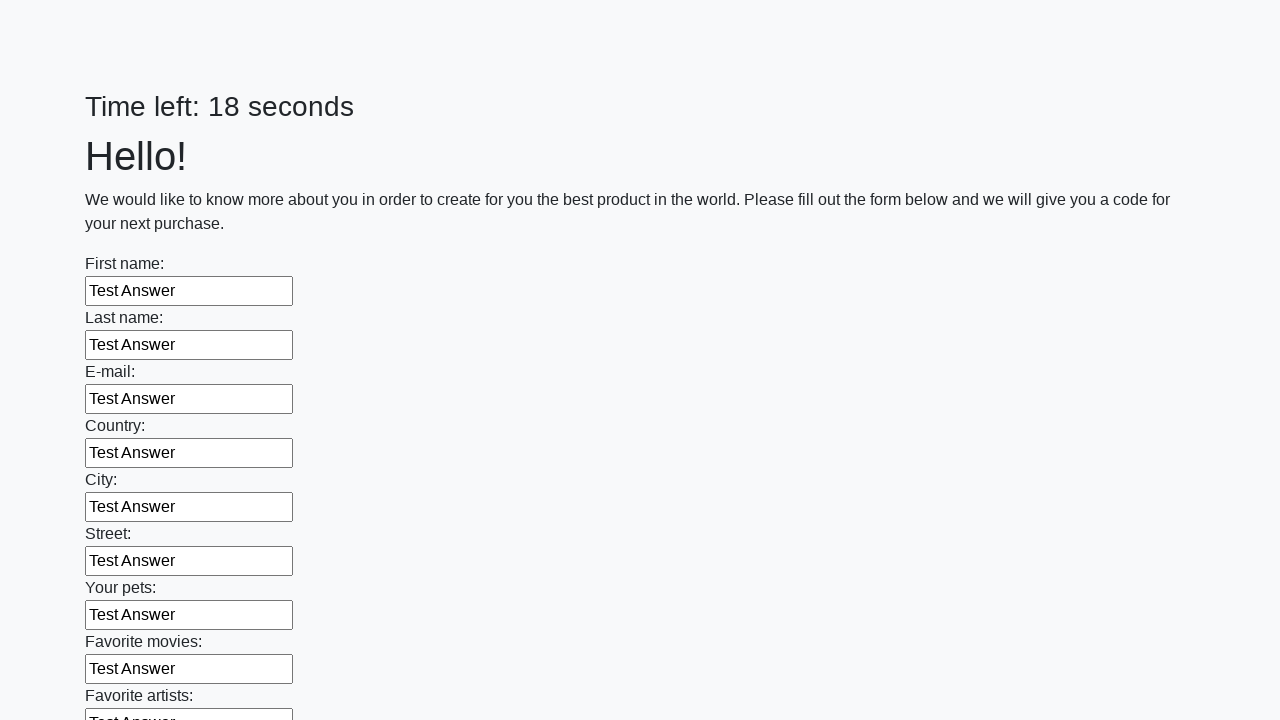

Filled input field 84 with 'Test Answer' using JavaScript
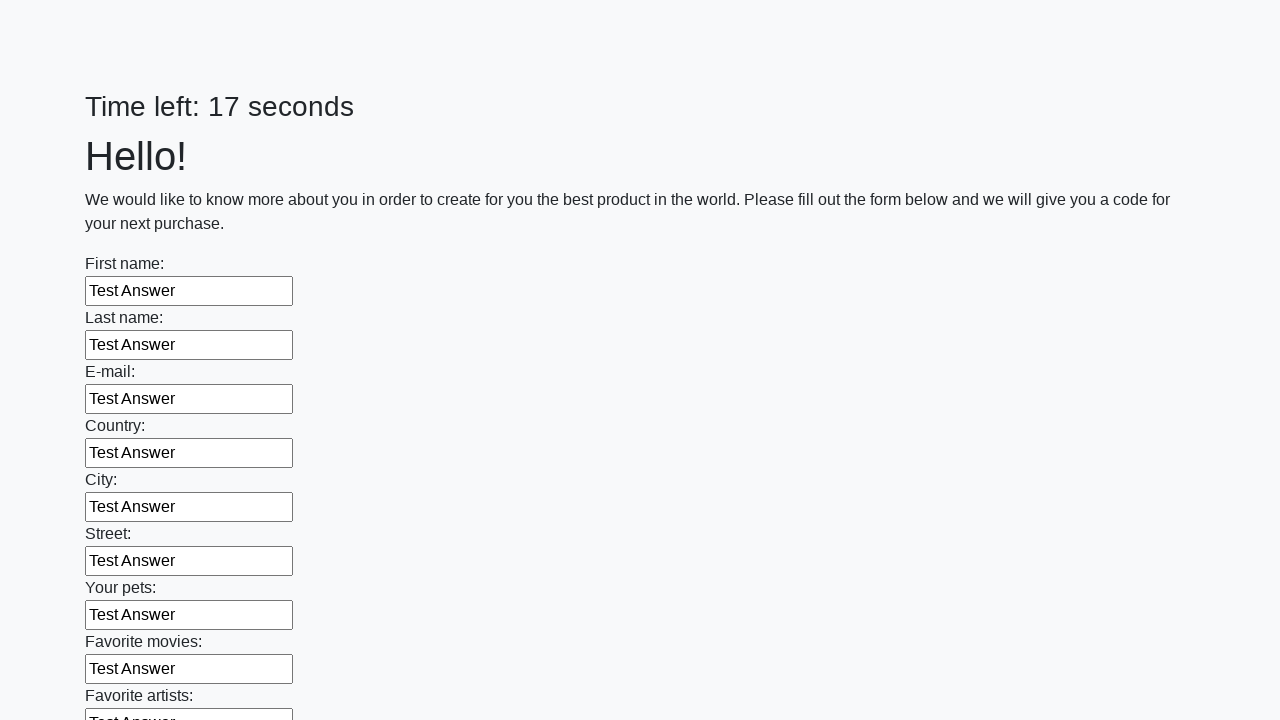

Filled input field 85 with 'Test Answer' using JavaScript
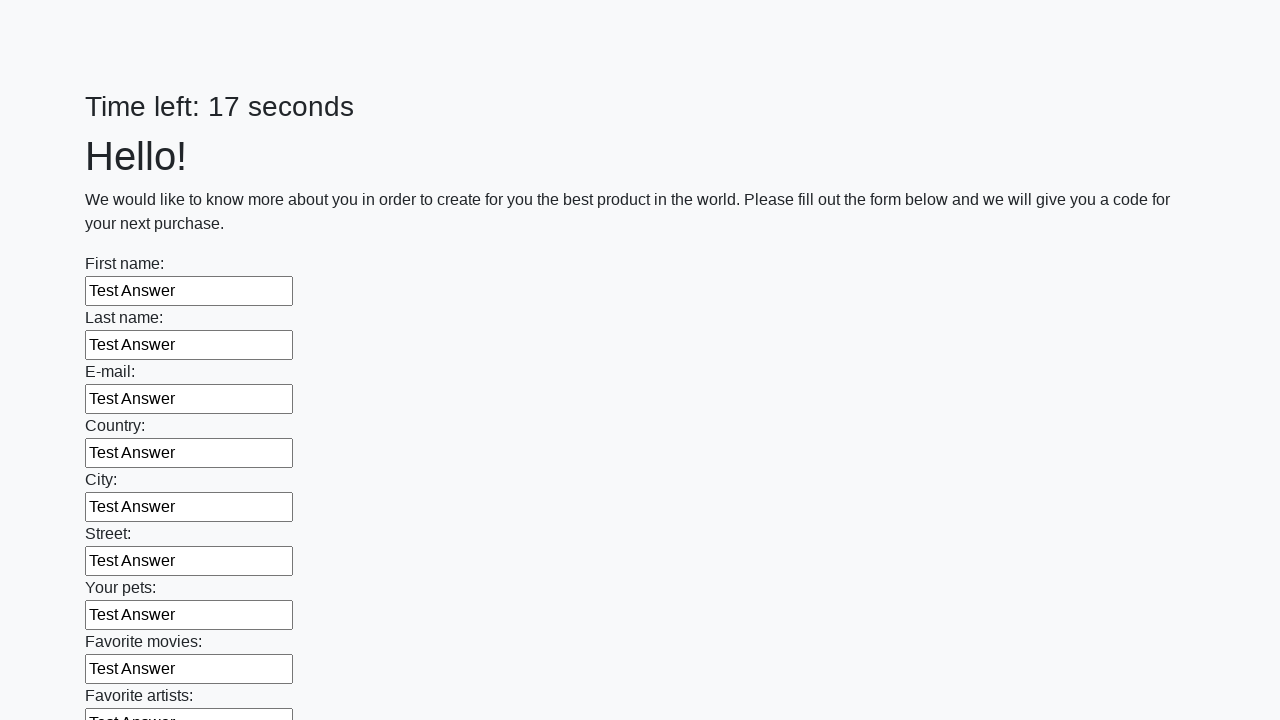

Filled input field 86 with 'Test Answer' using JavaScript
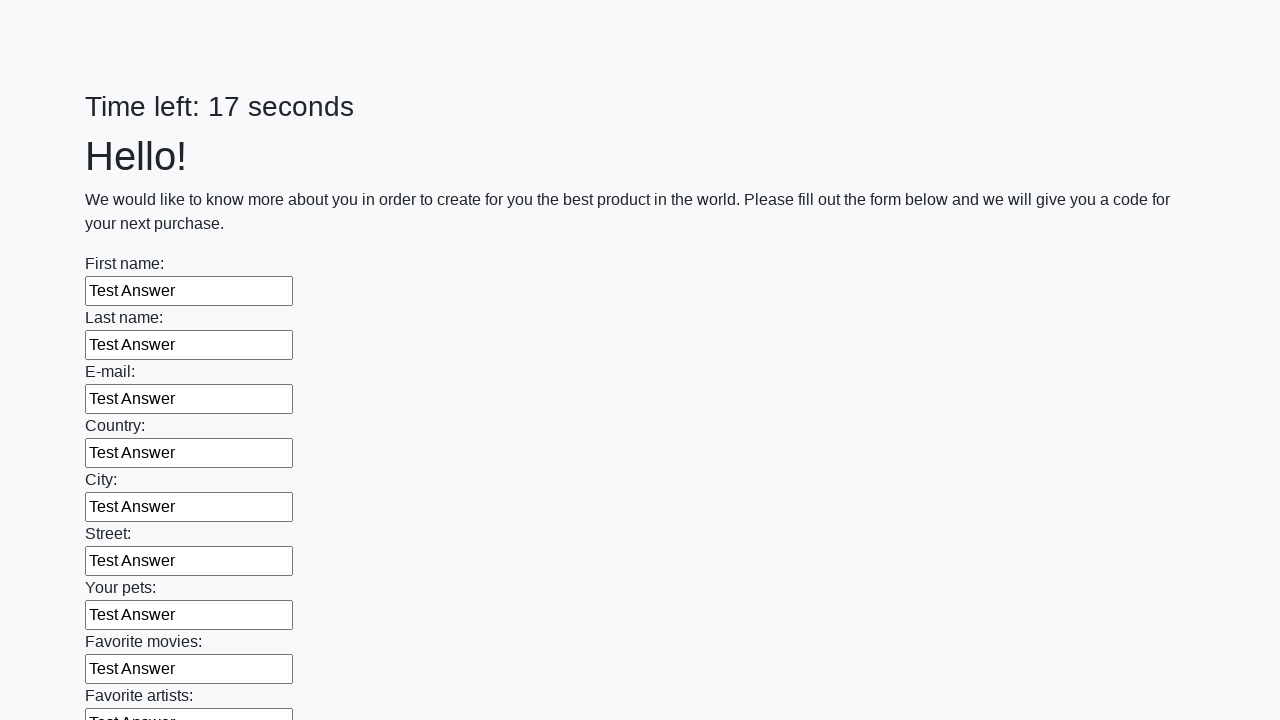

Filled input field 87 with 'Test Answer' using JavaScript
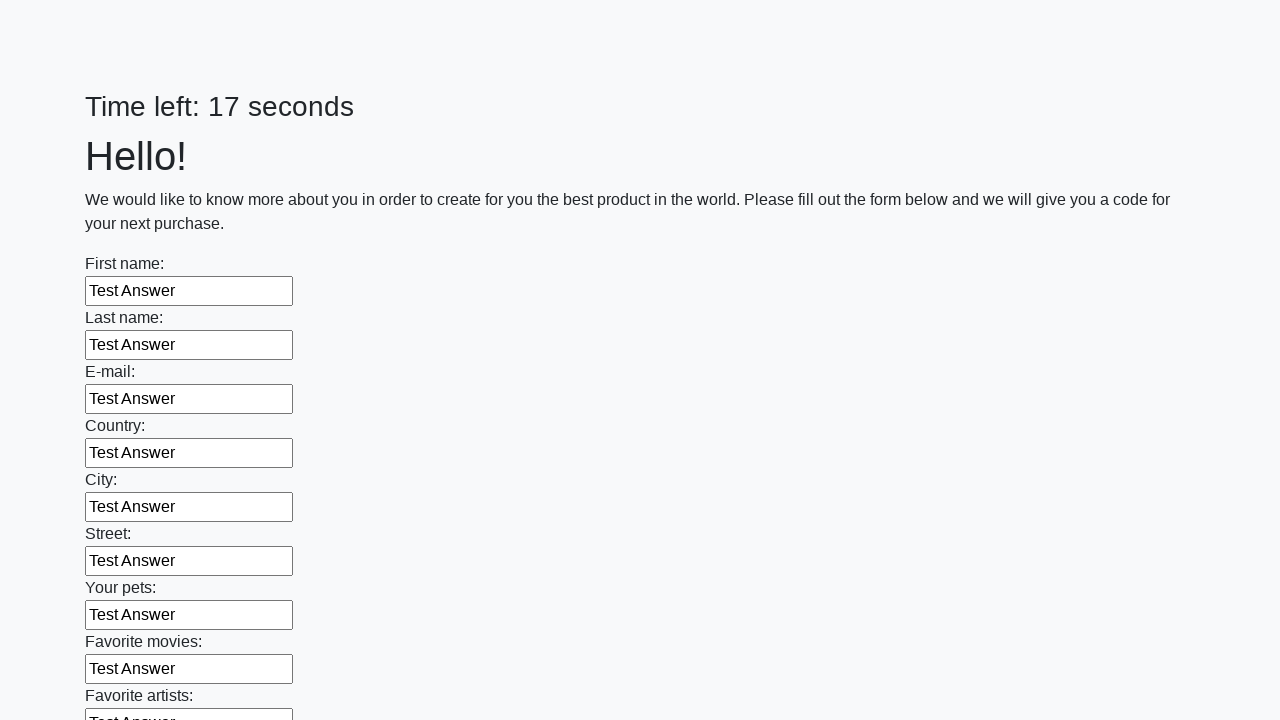

Filled input field 88 with 'Test Answer' using JavaScript
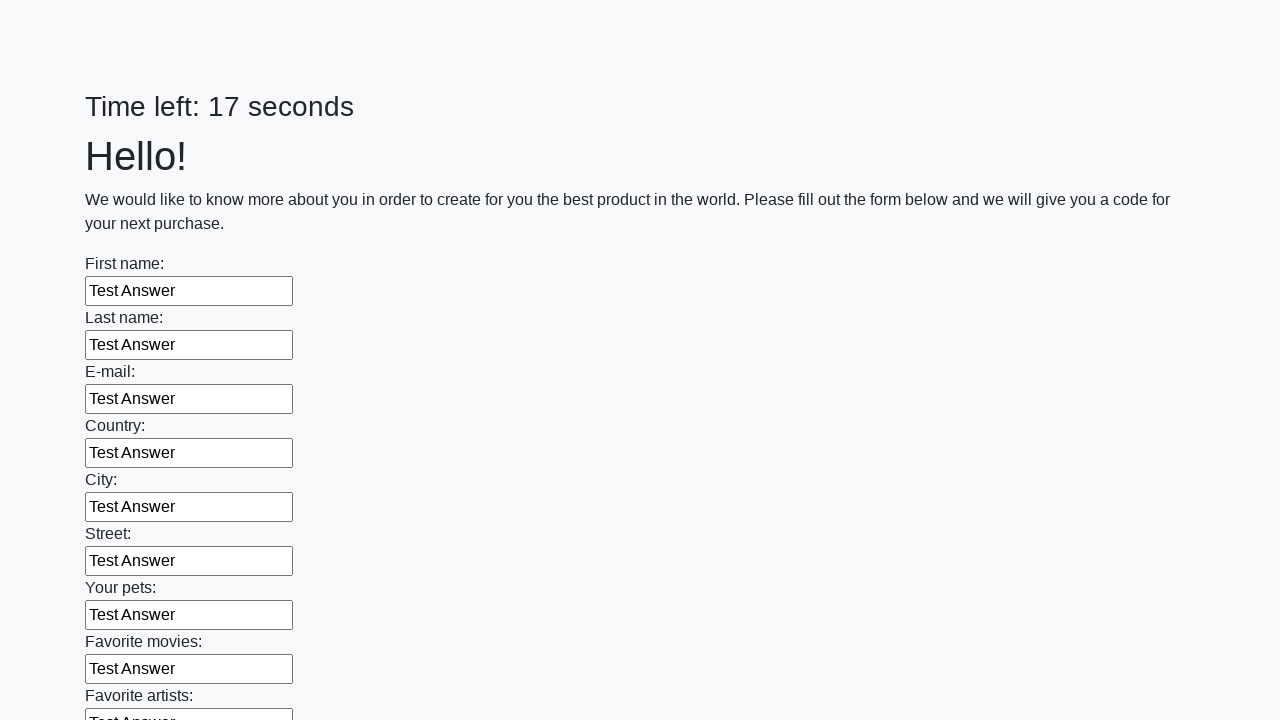

Filled input field 89 with 'Test Answer' using JavaScript
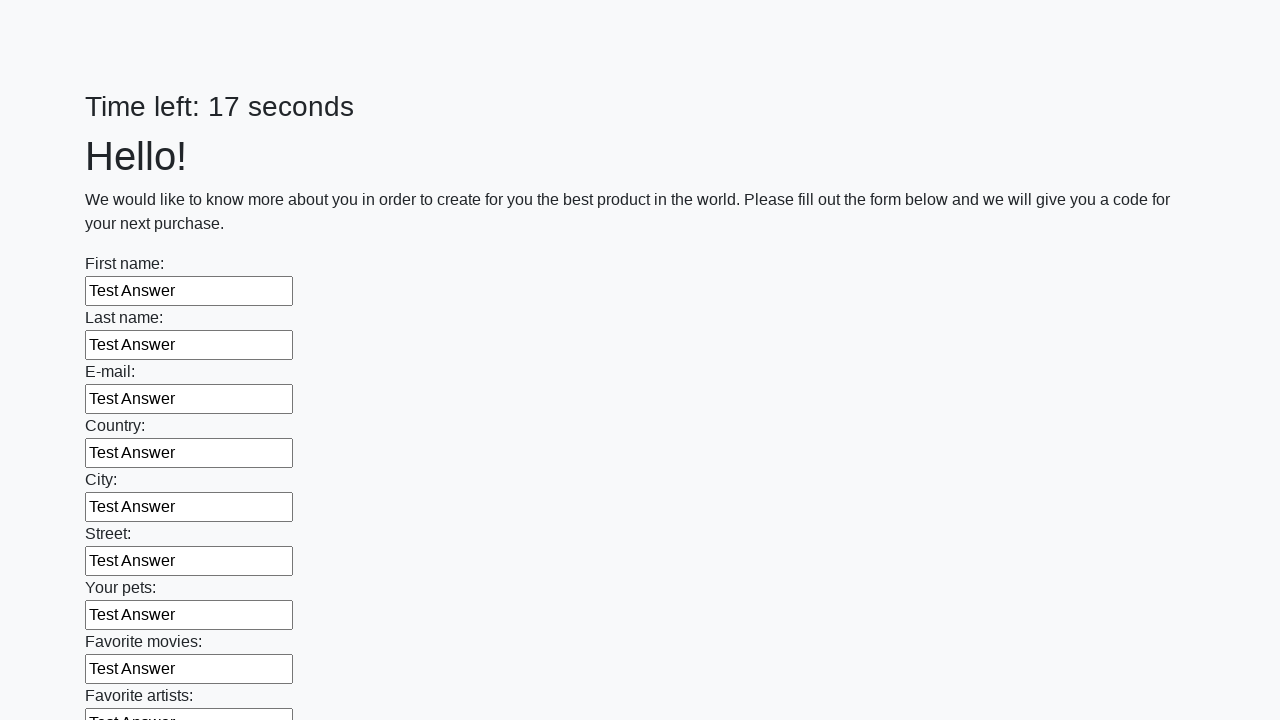

Filled input field 90 with 'Test Answer' using JavaScript
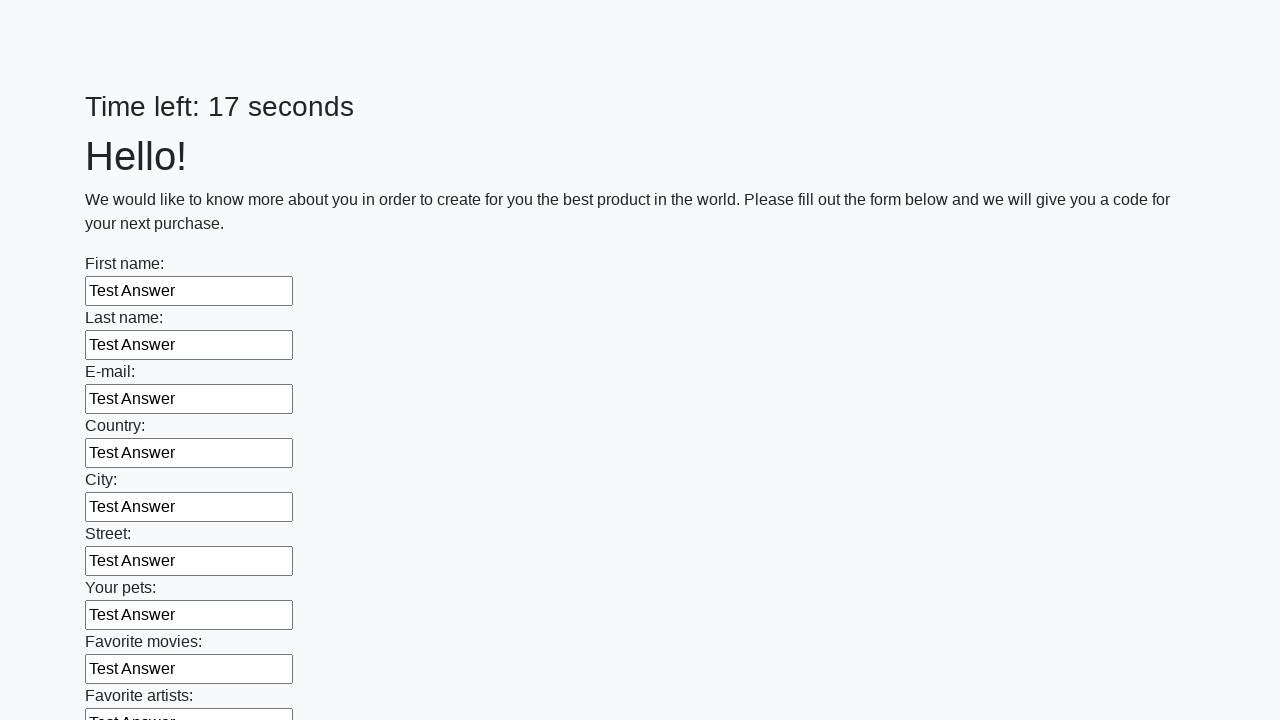

Filled input field 91 with 'Test Answer' using JavaScript
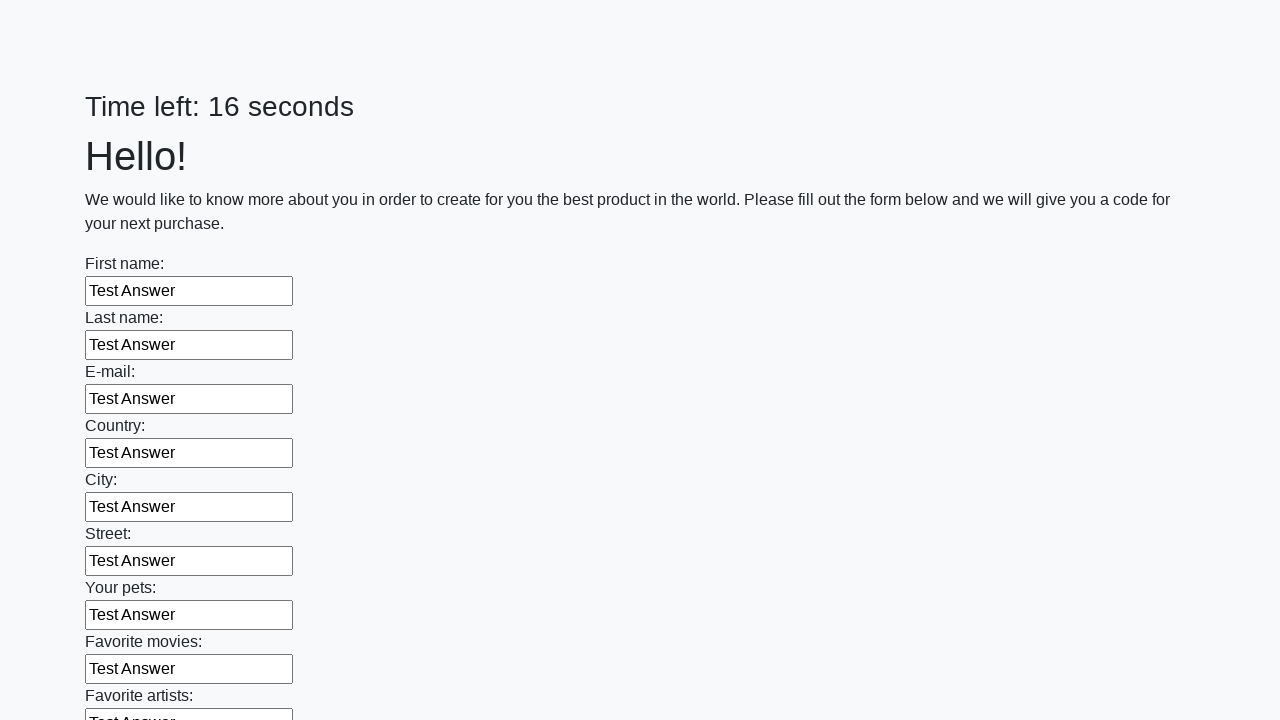

Filled input field 92 with 'Test Answer' using JavaScript
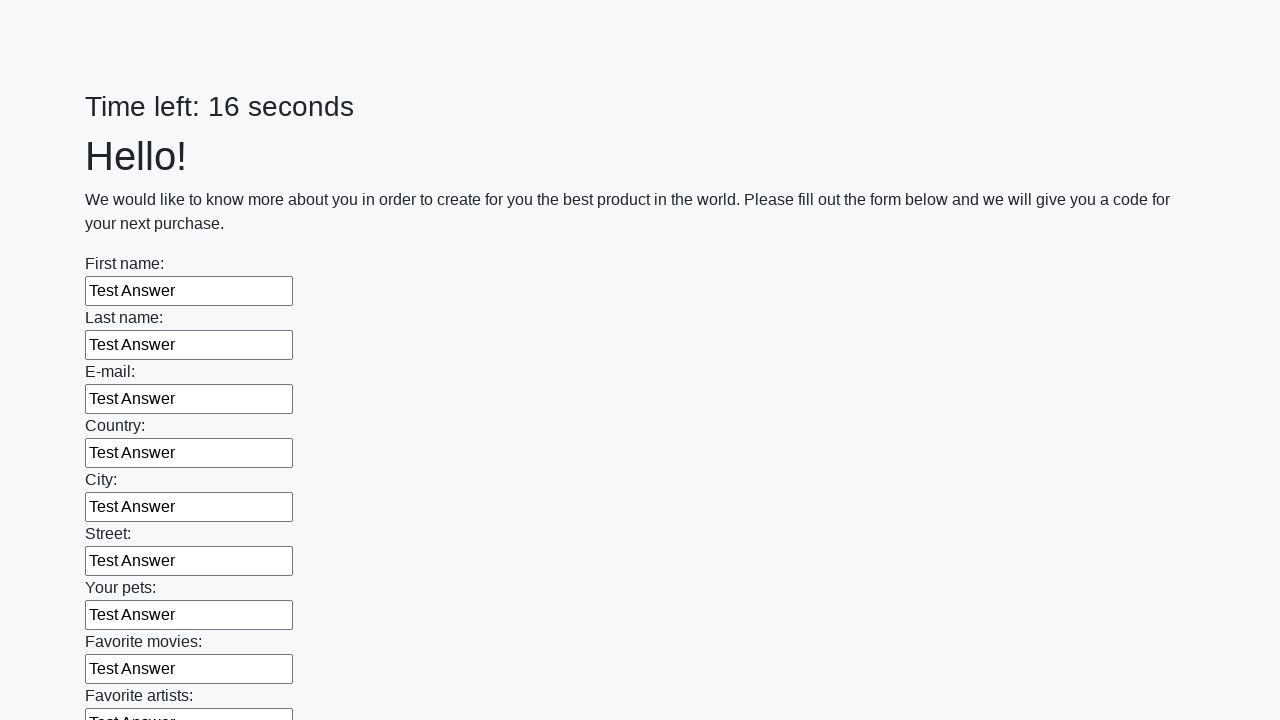

Filled input field 93 with 'Test Answer' using JavaScript
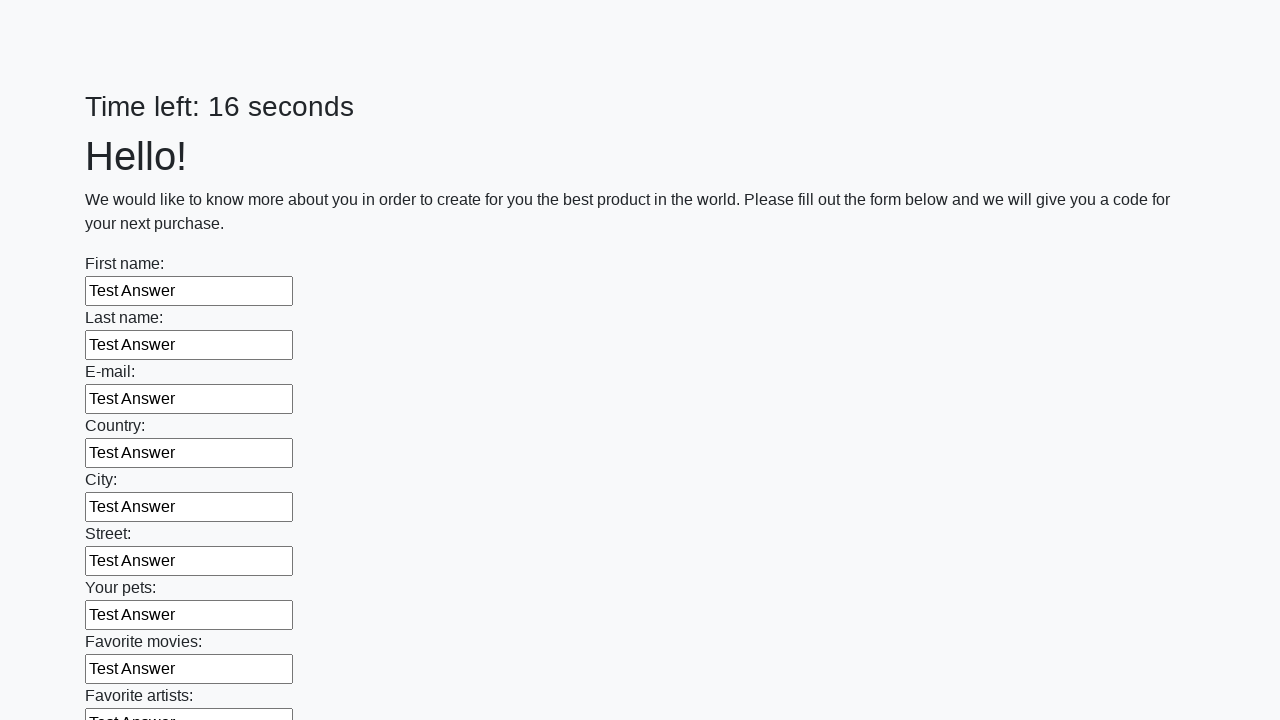

Filled input field 94 with 'Test Answer' using JavaScript
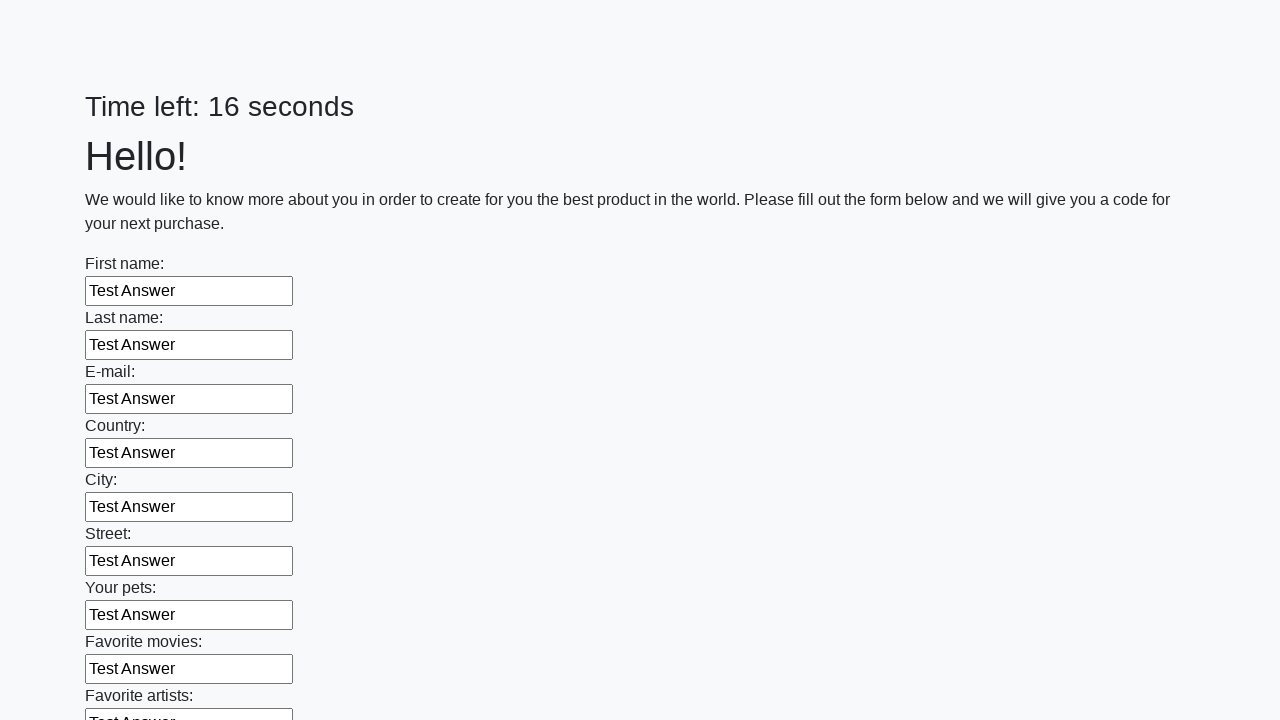

Filled input field 95 with 'Test Answer' using JavaScript
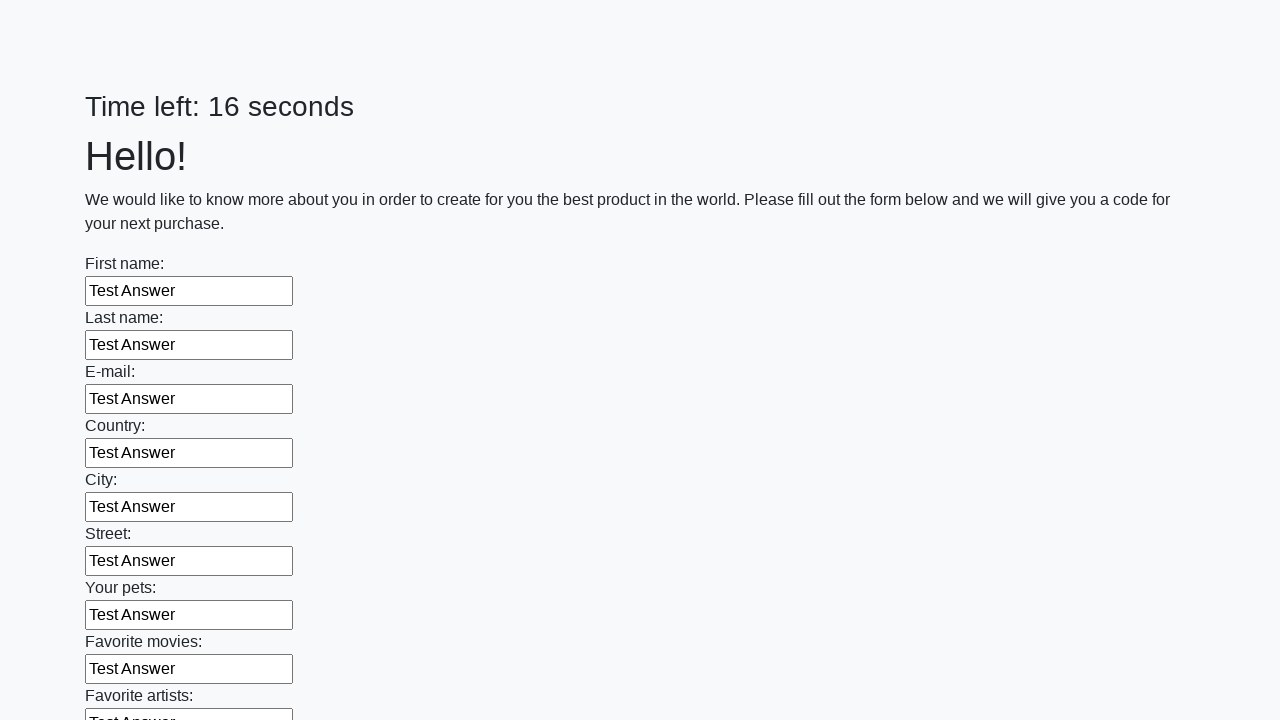

Filled input field 96 with 'Test Answer' using JavaScript
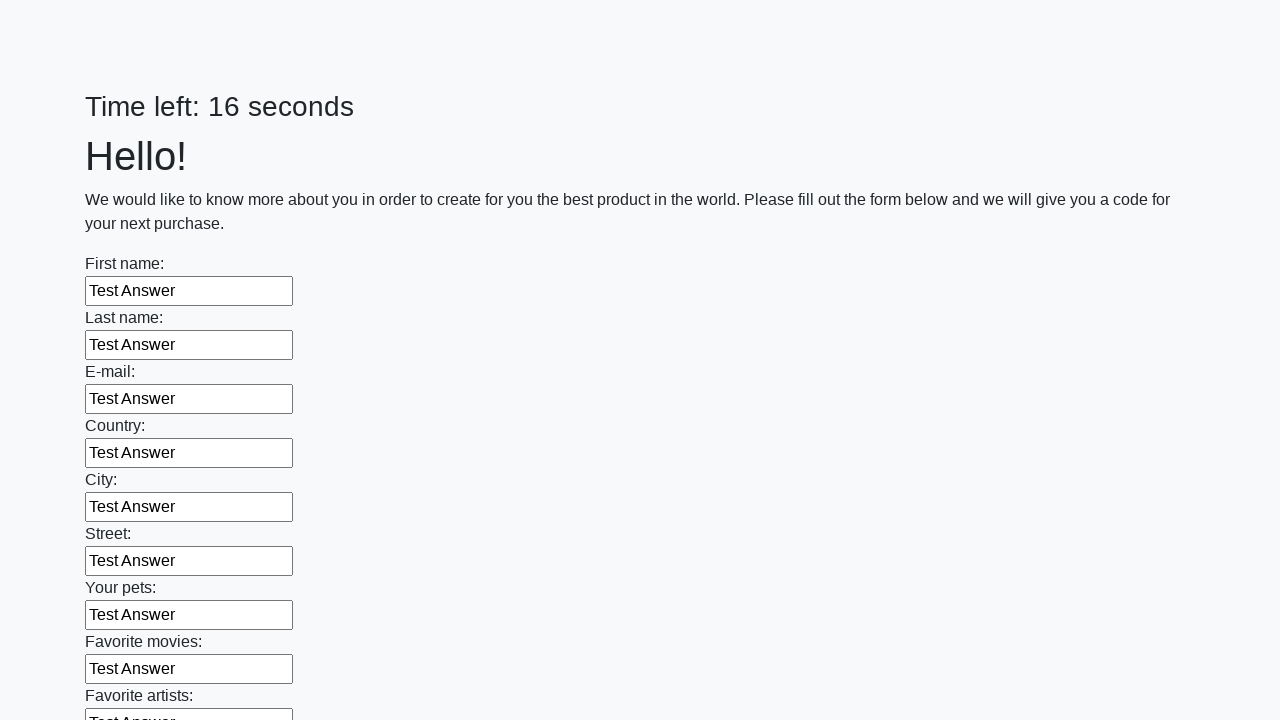

Filled input field 97 with 'Test Answer' using JavaScript
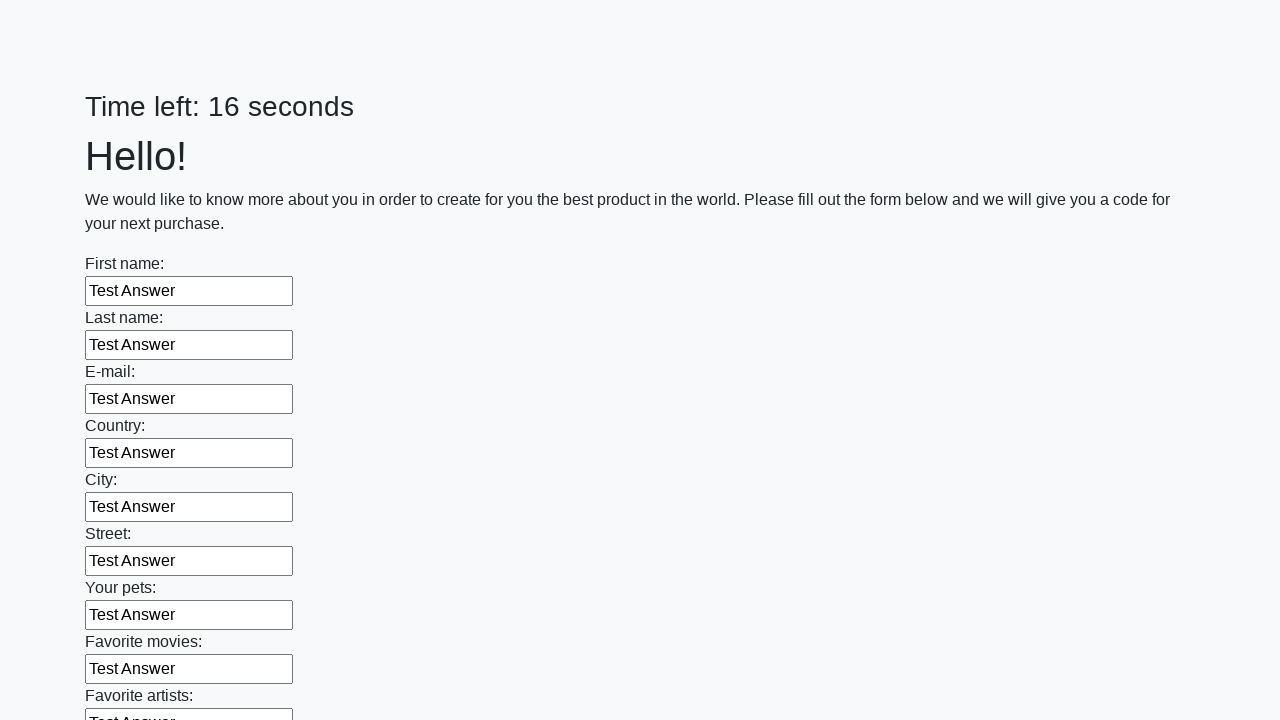

Filled input field 98 with 'Test Answer' using JavaScript
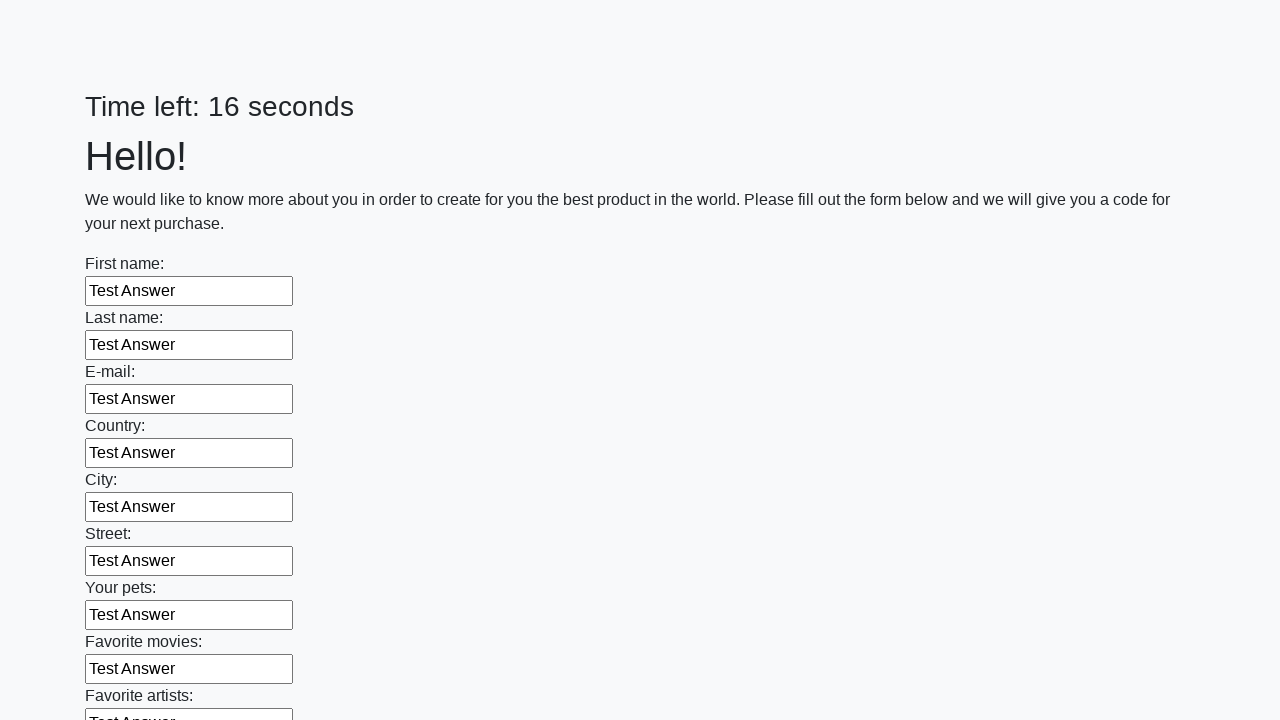

Filled input field 99 with 'Test Answer' using JavaScript
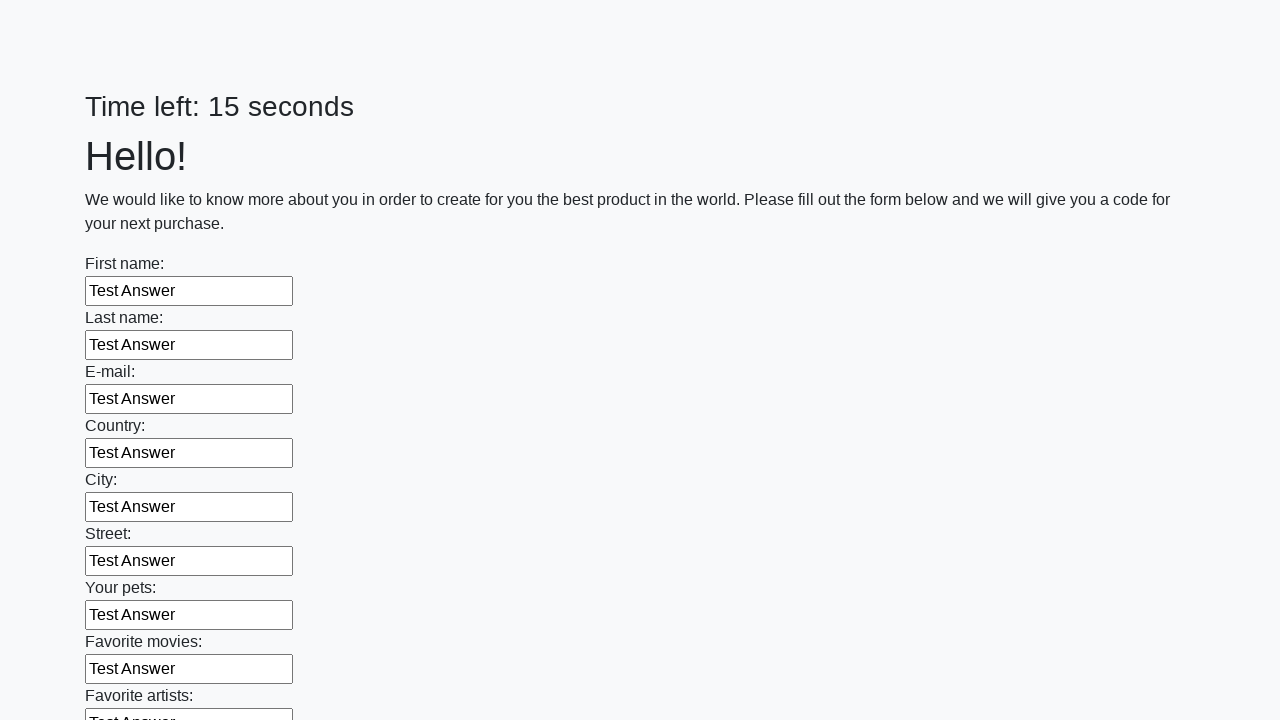

Filled input field 100 with 'Test Answer' using JavaScript
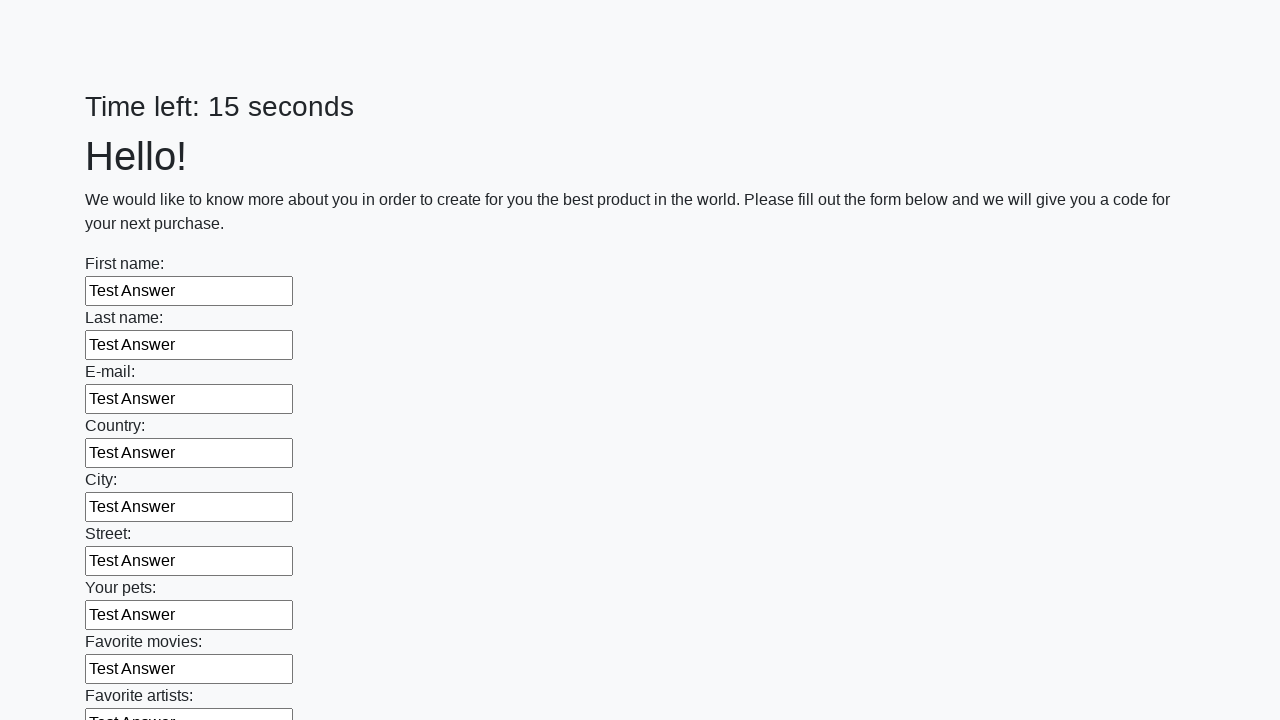

Clicked submit button to submit the form at (123, 611) on button.btn
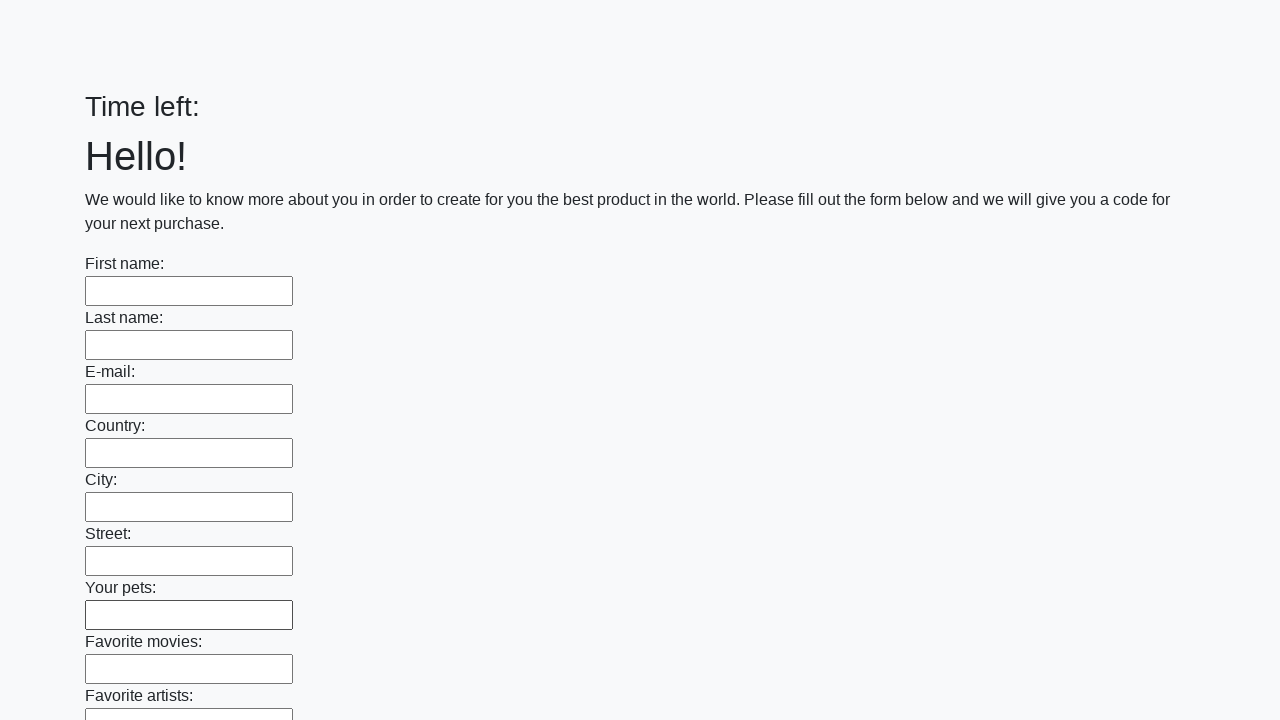

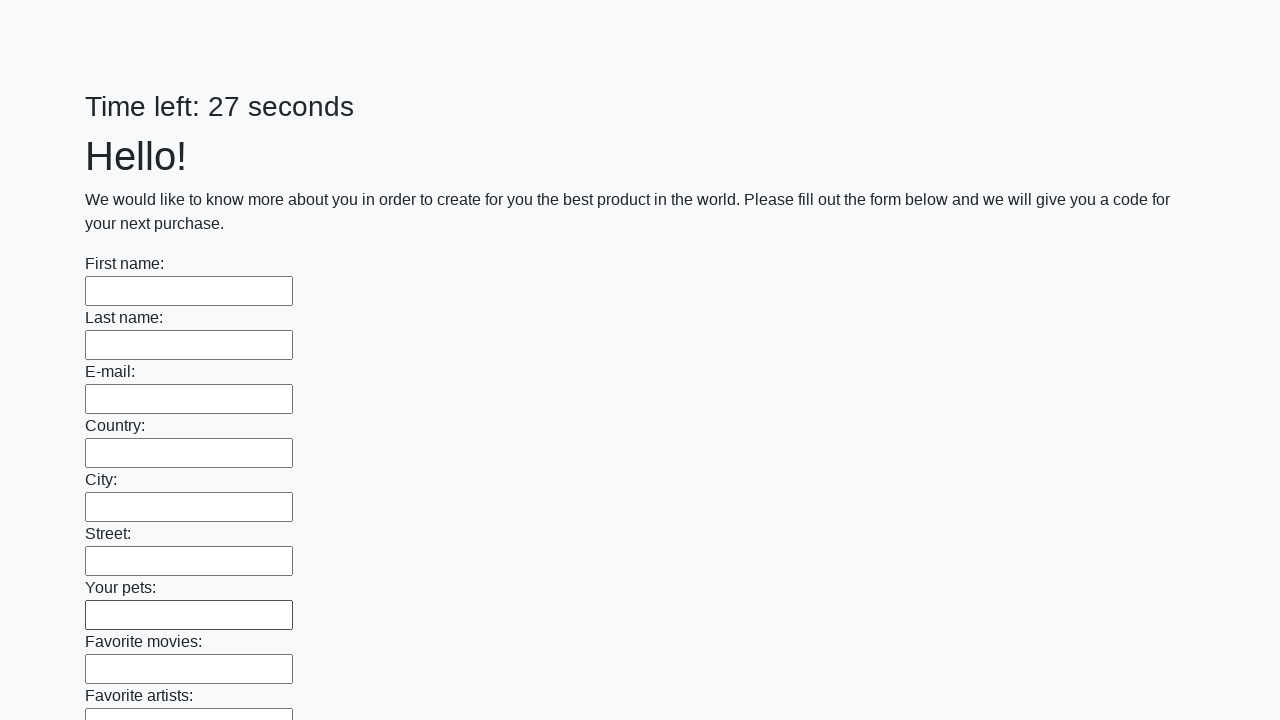